Fills all input fields in a large form with 100 fields and submits

Starting URL: http://suninjuly.github.io/huge_form.html

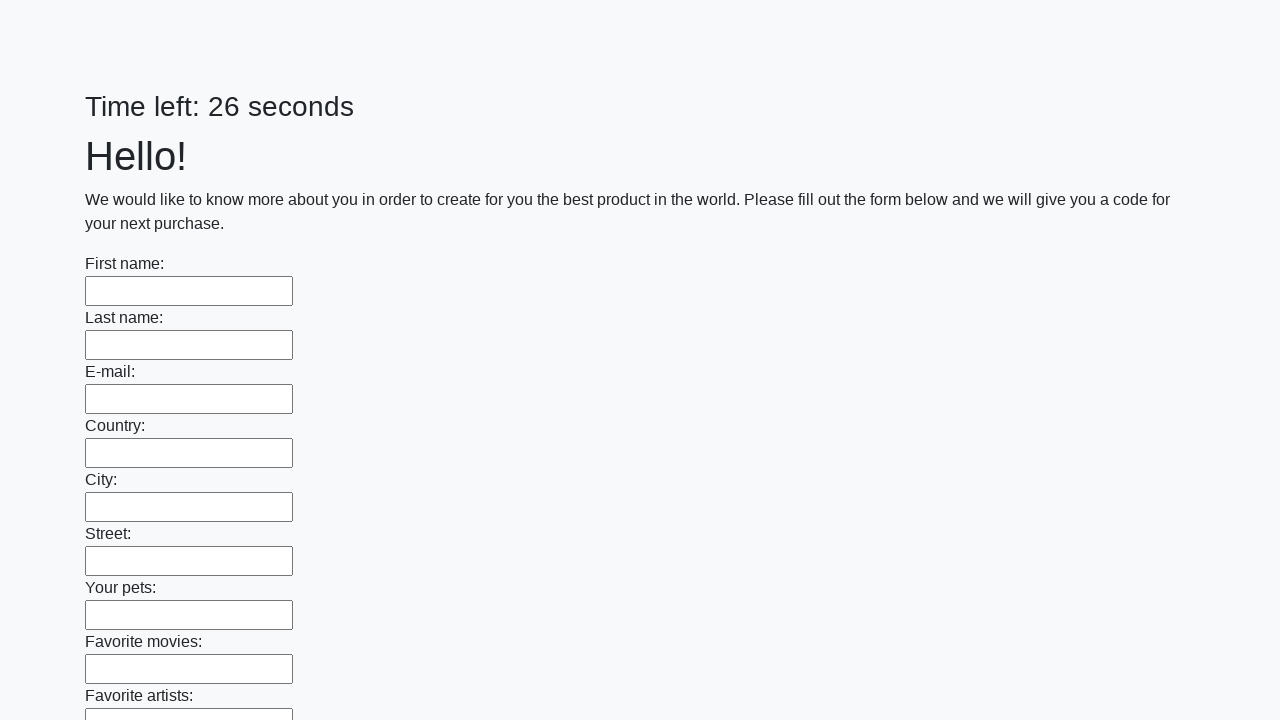

Located all 100 input fields in the form
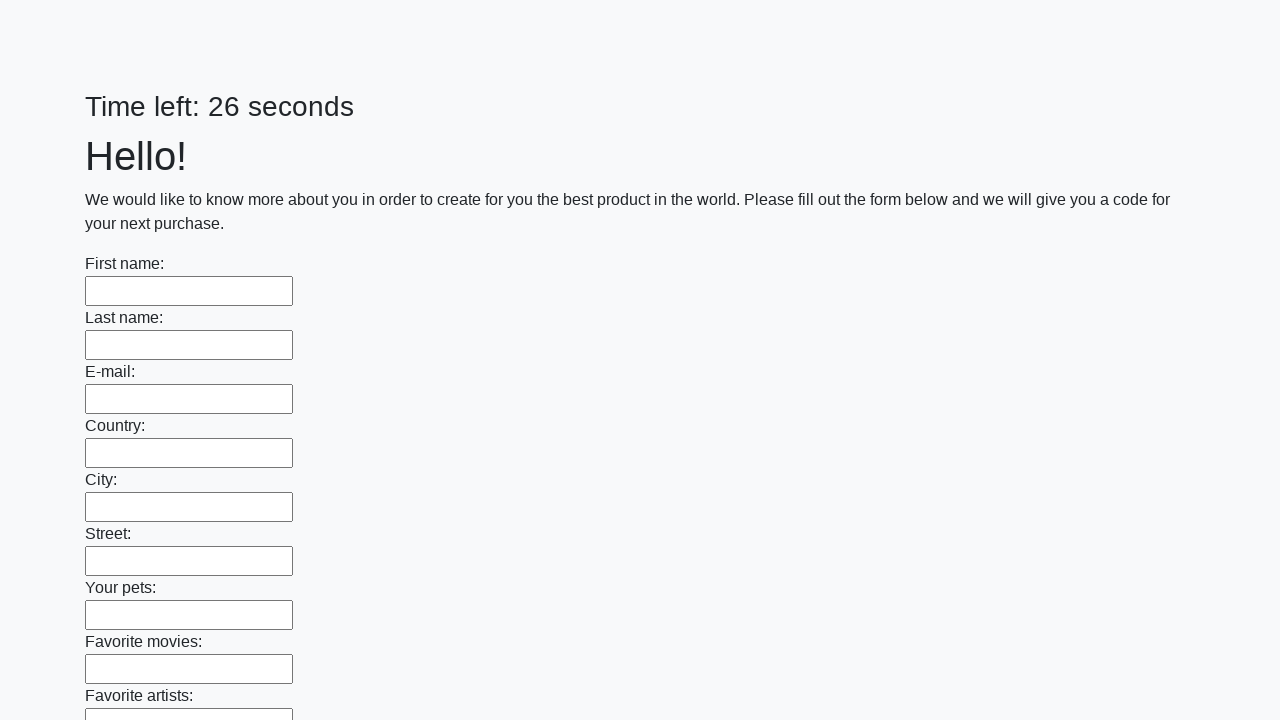

Filled input field with 'TestValue123' on .first_block > input >> nth=0
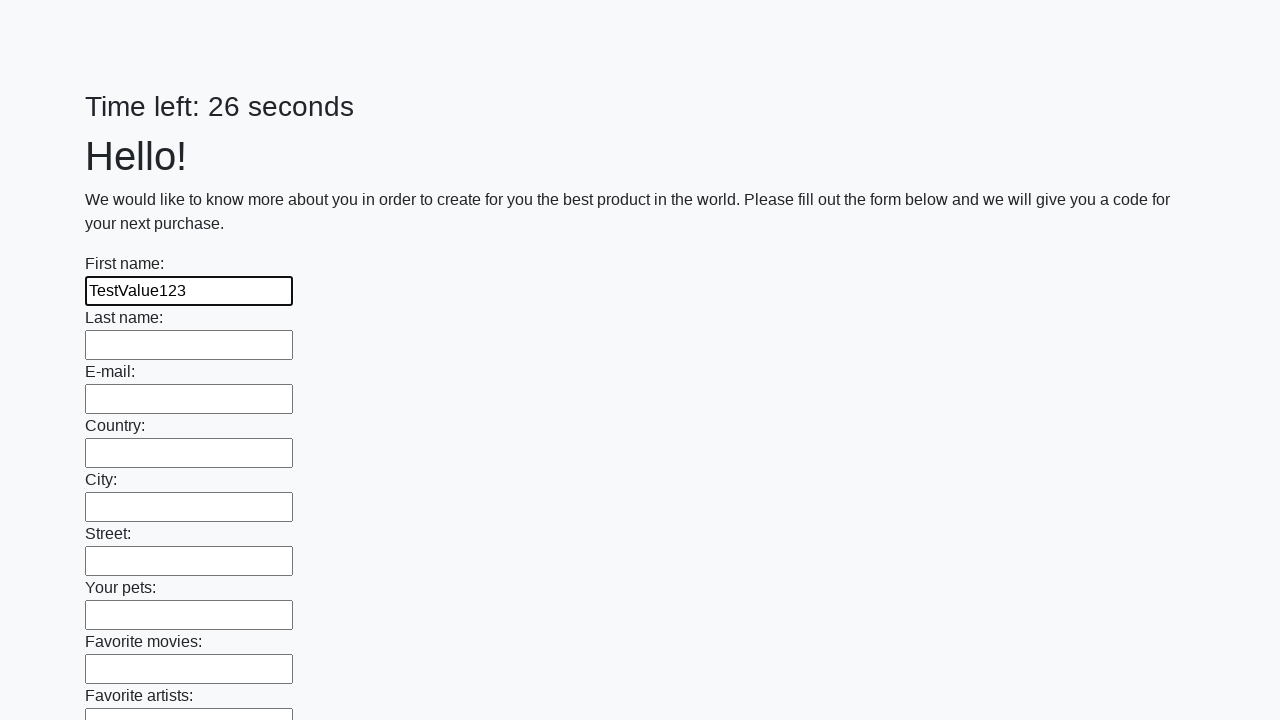

Filled input field with 'TestValue123' on .first_block > input >> nth=1
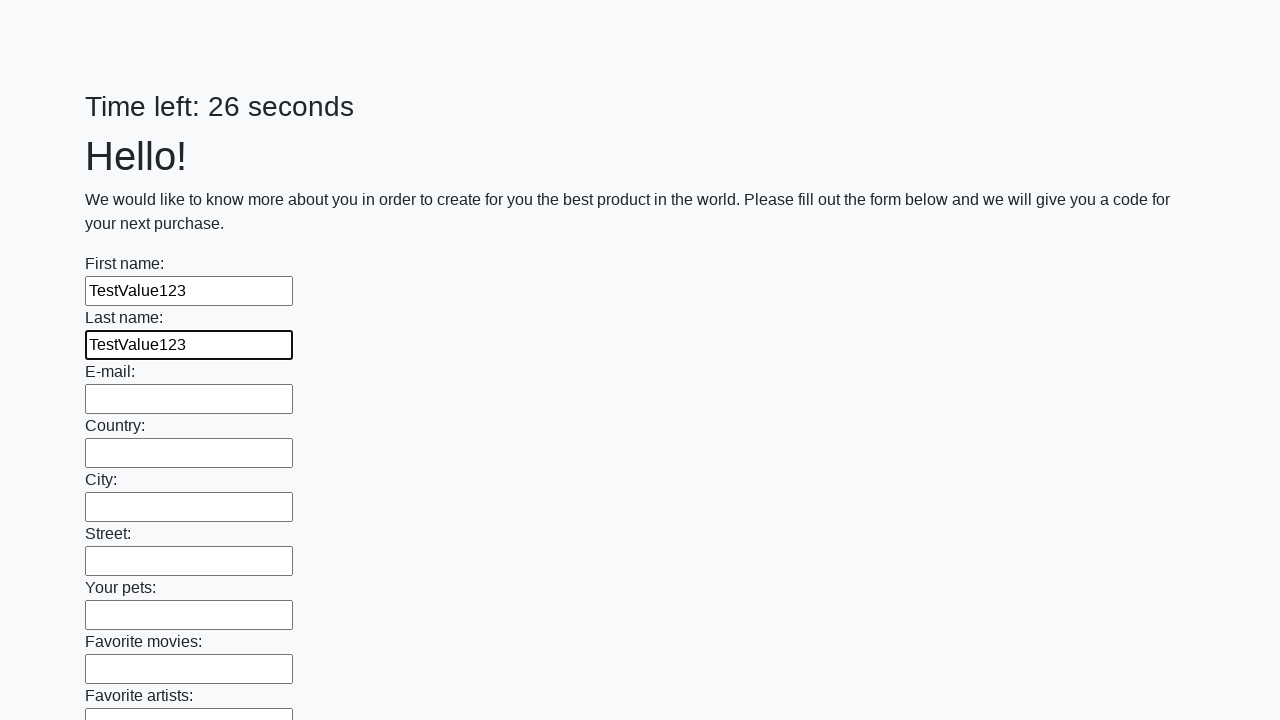

Filled input field with 'TestValue123' on .first_block > input >> nth=2
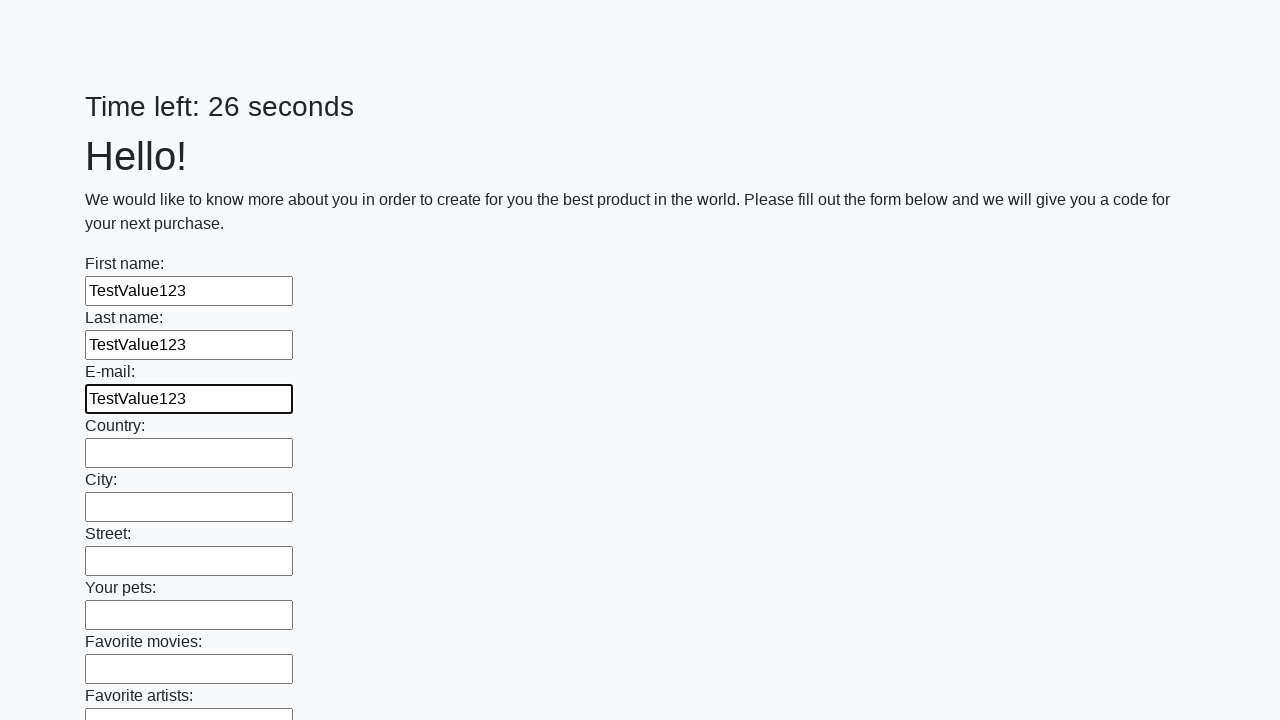

Filled input field with 'TestValue123' on .first_block > input >> nth=3
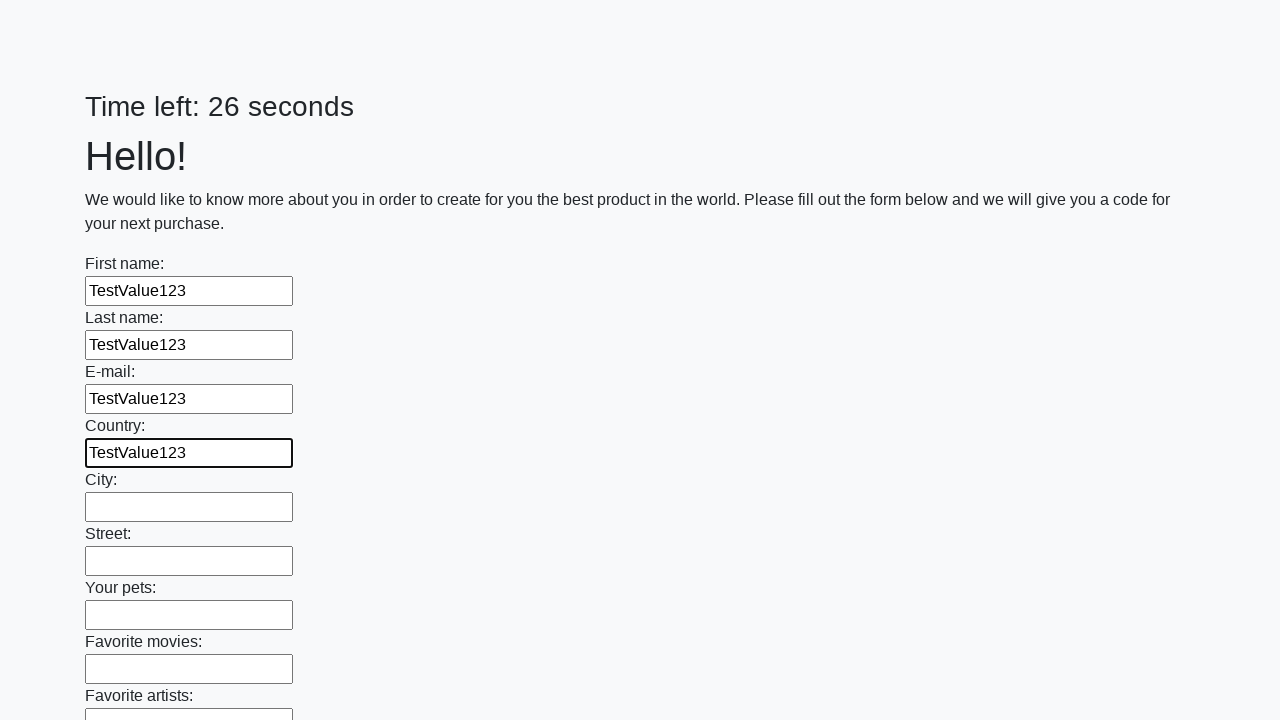

Filled input field with 'TestValue123' on .first_block > input >> nth=4
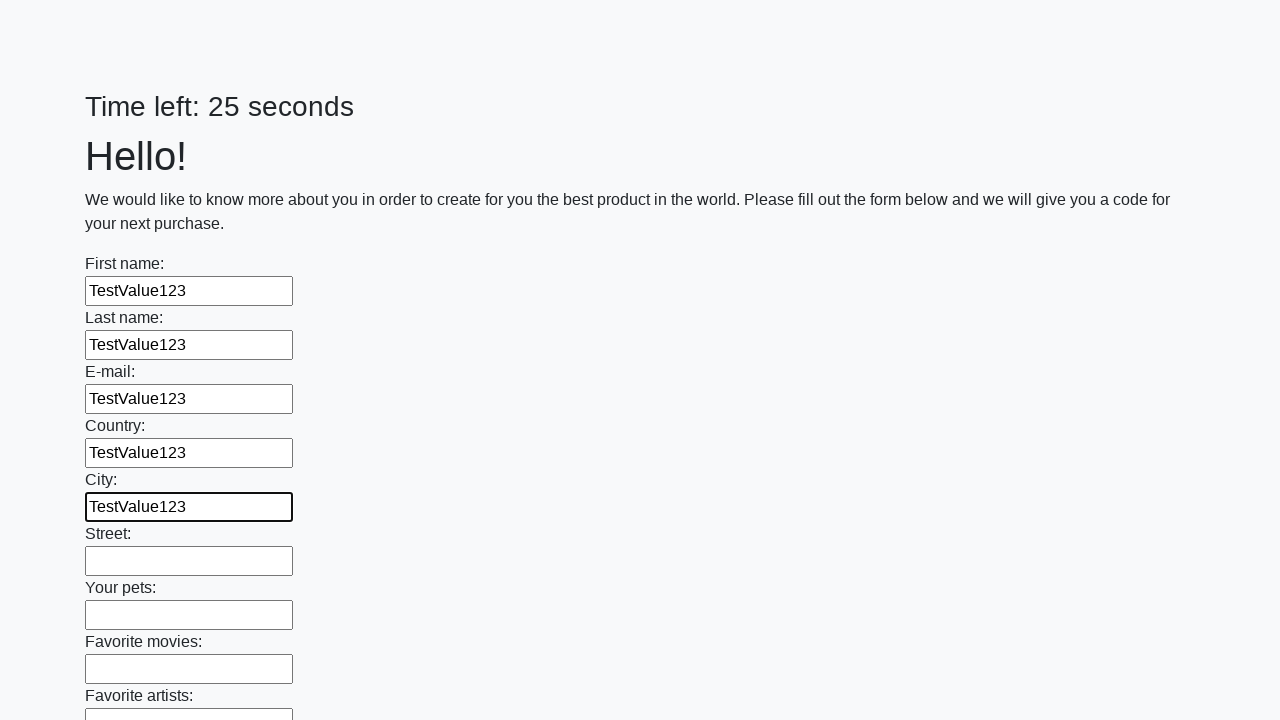

Filled input field with 'TestValue123' on .first_block > input >> nth=5
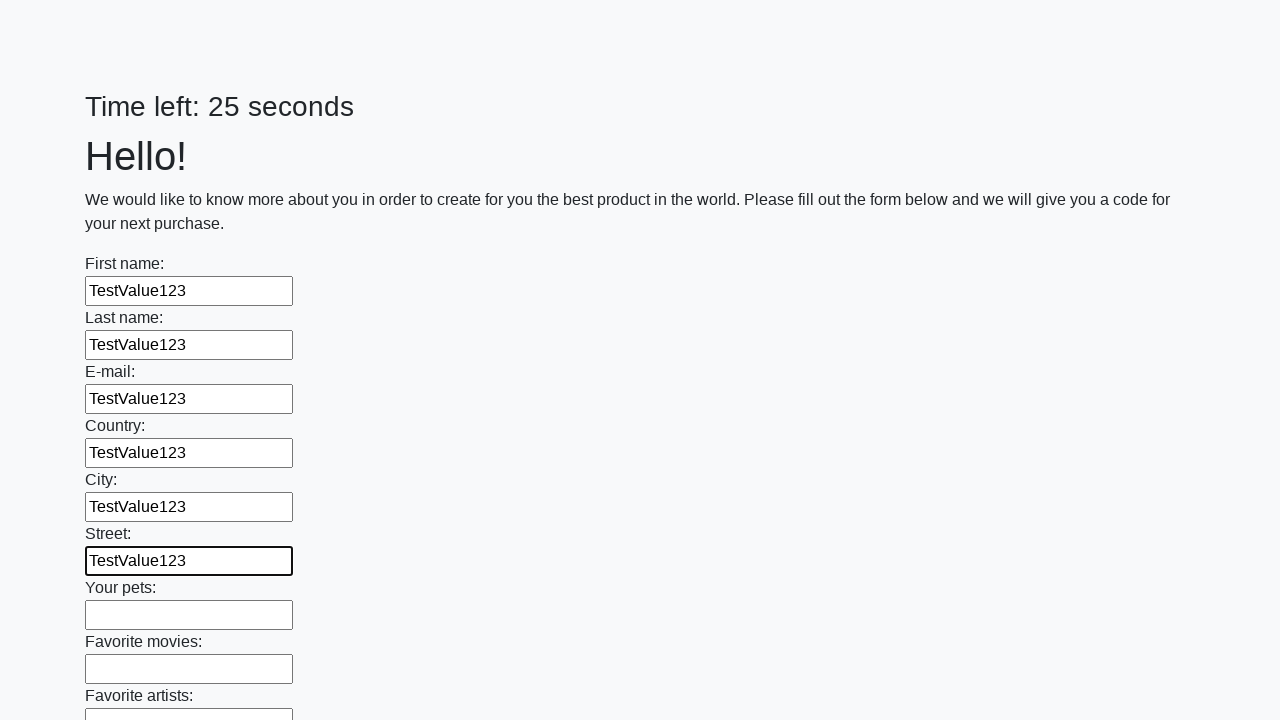

Filled input field with 'TestValue123' on .first_block > input >> nth=6
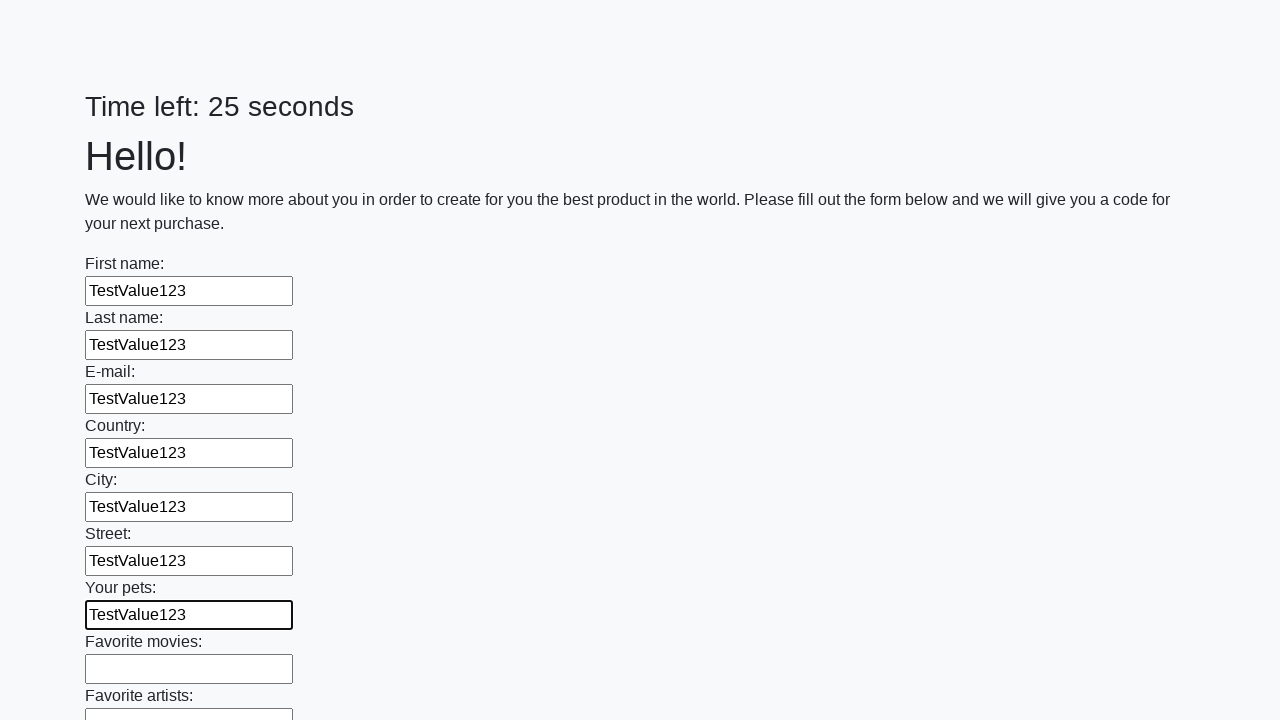

Filled input field with 'TestValue123' on .first_block > input >> nth=7
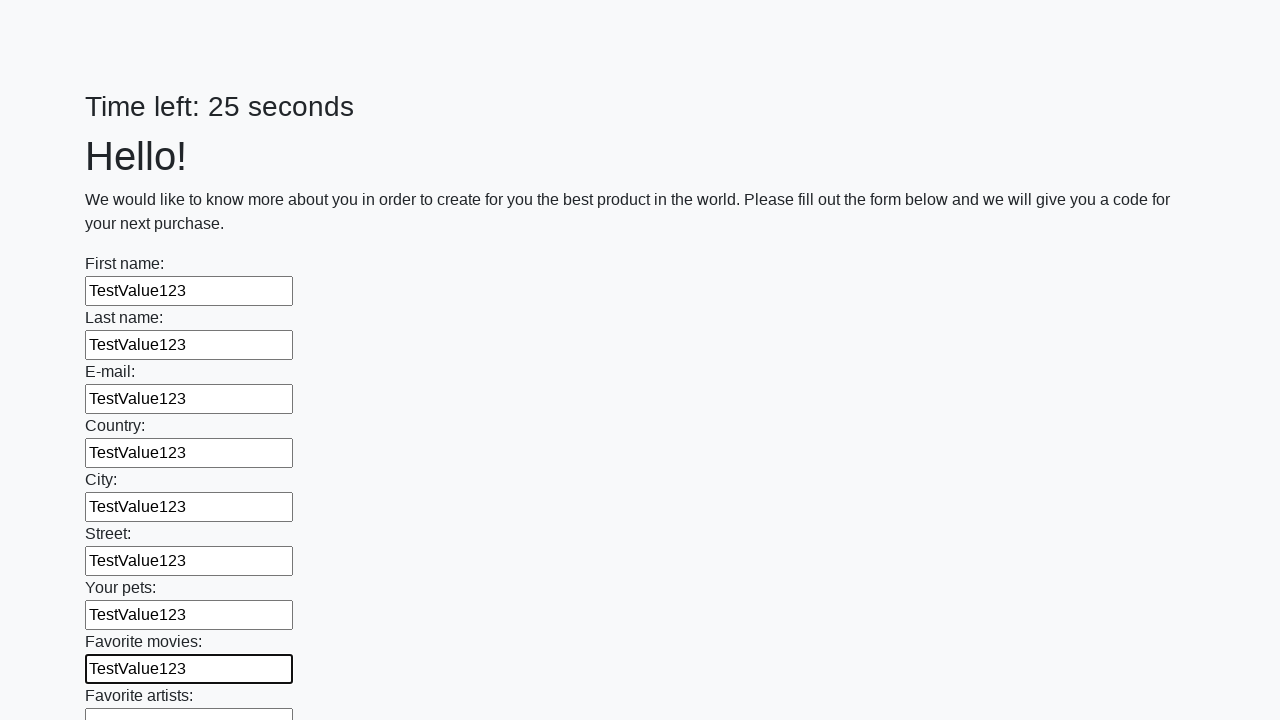

Filled input field with 'TestValue123' on .first_block > input >> nth=8
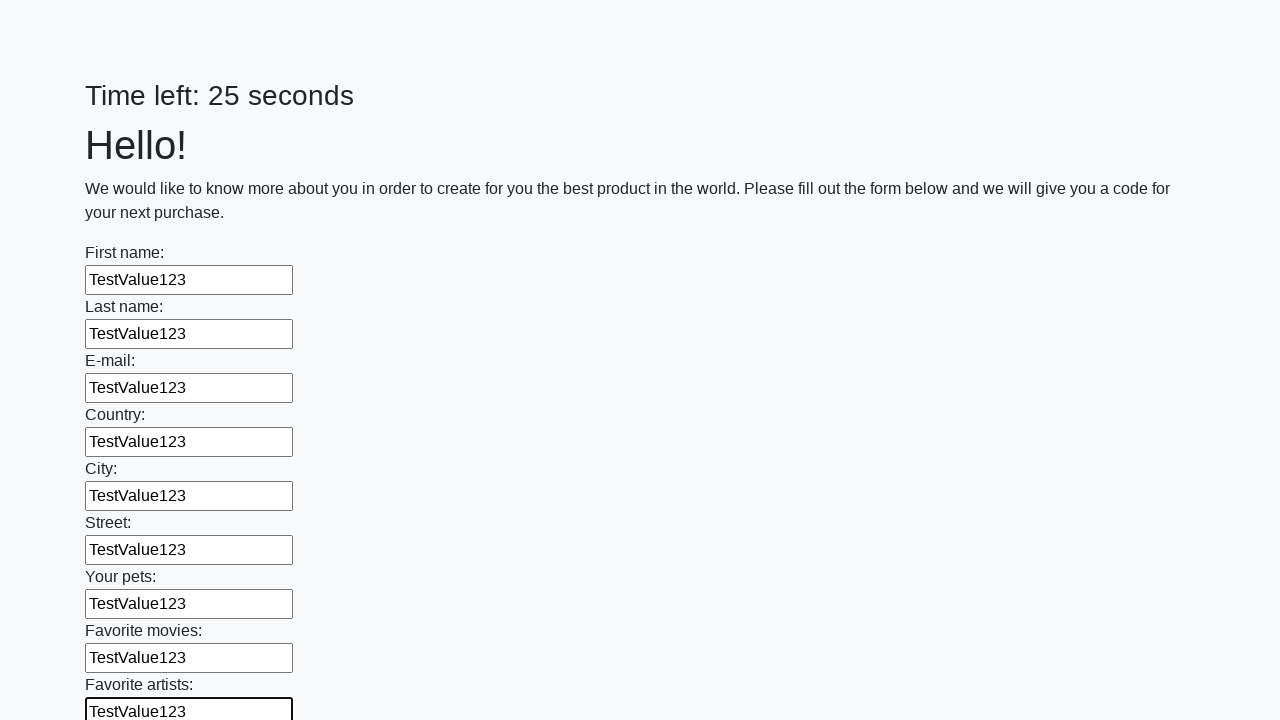

Filled input field with 'TestValue123' on .first_block > input >> nth=9
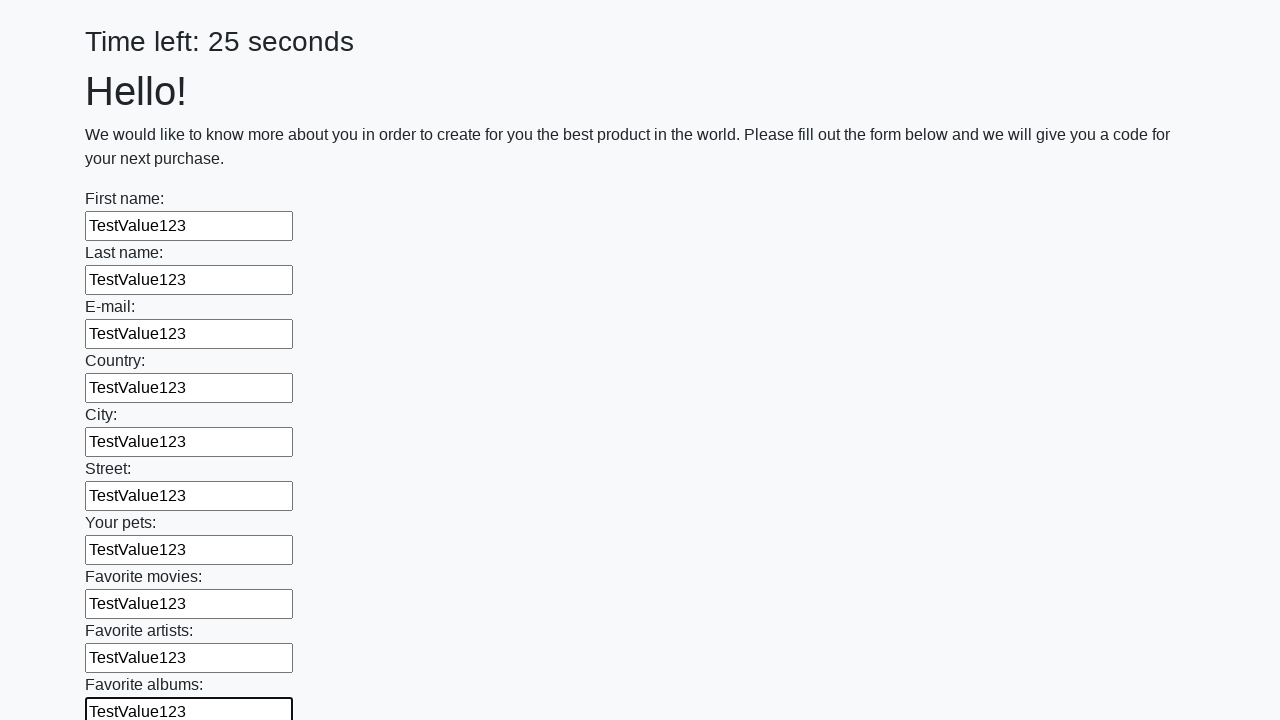

Filled input field with 'TestValue123' on .first_block > input >> nth=10
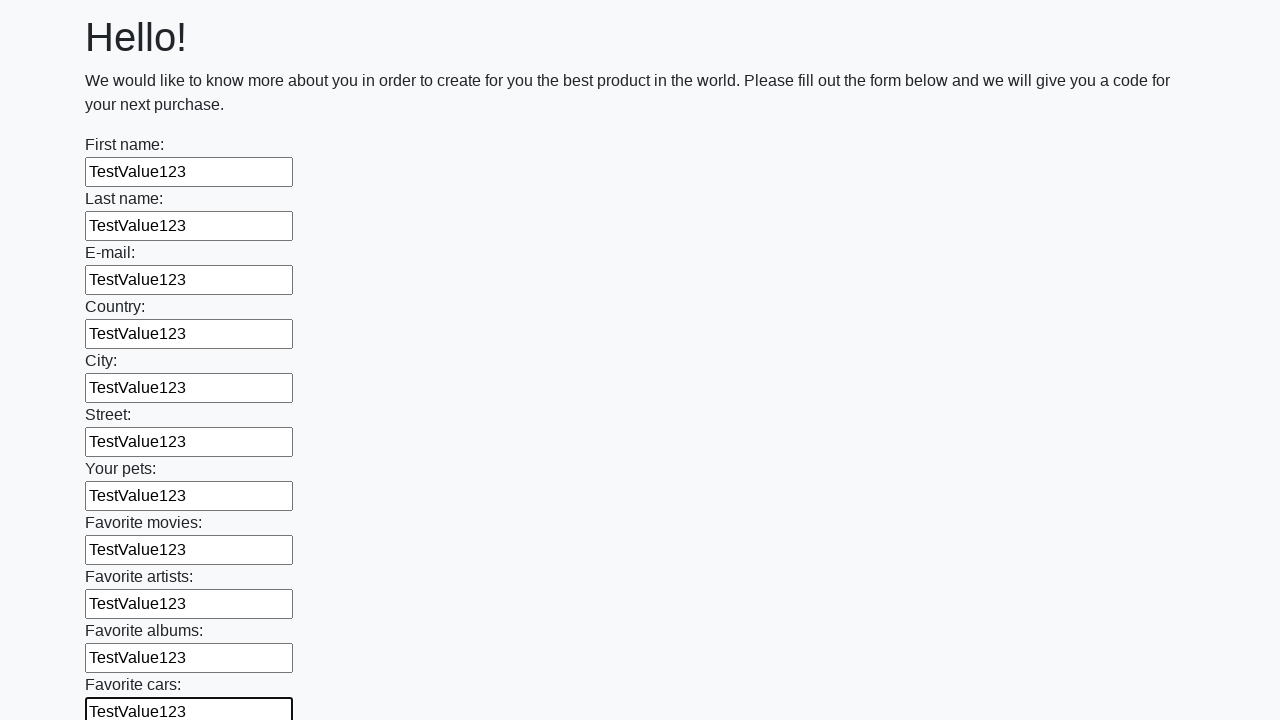

Filled input field with 'TestValue123' on .first_block > input >> nth=11
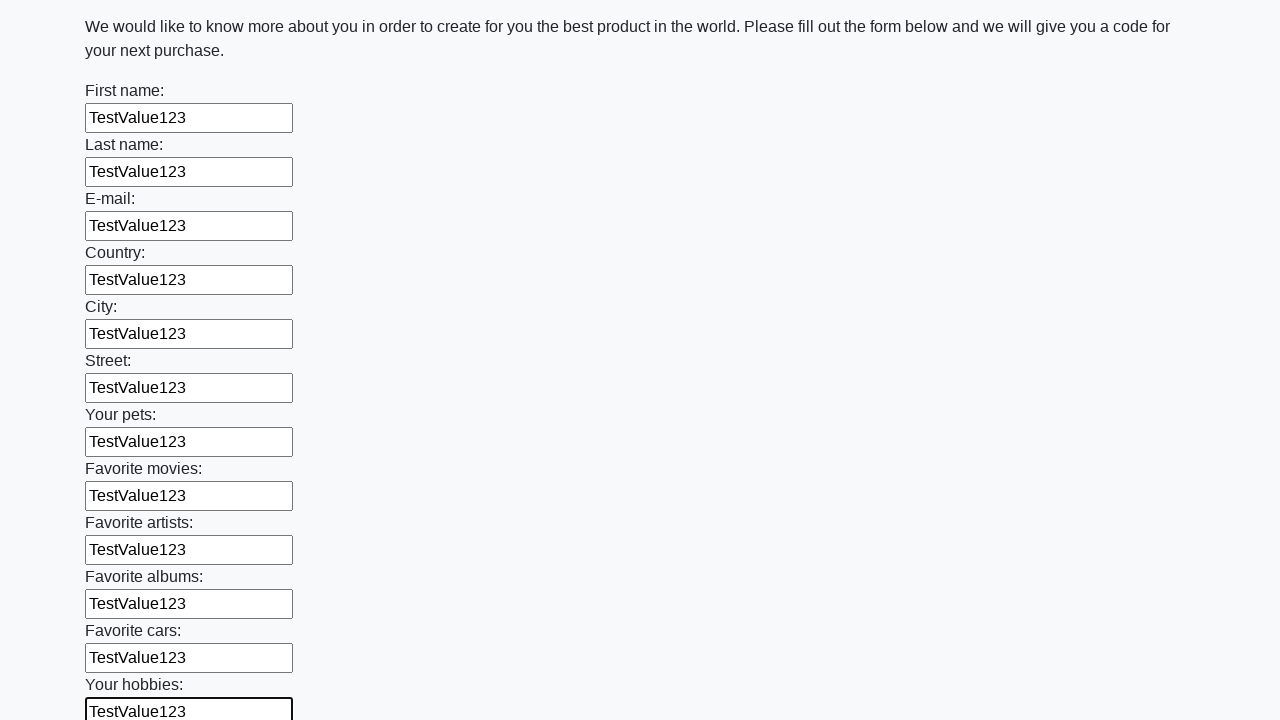

Filled input field with 'TestValue123' on .first_block > input >> nth=12
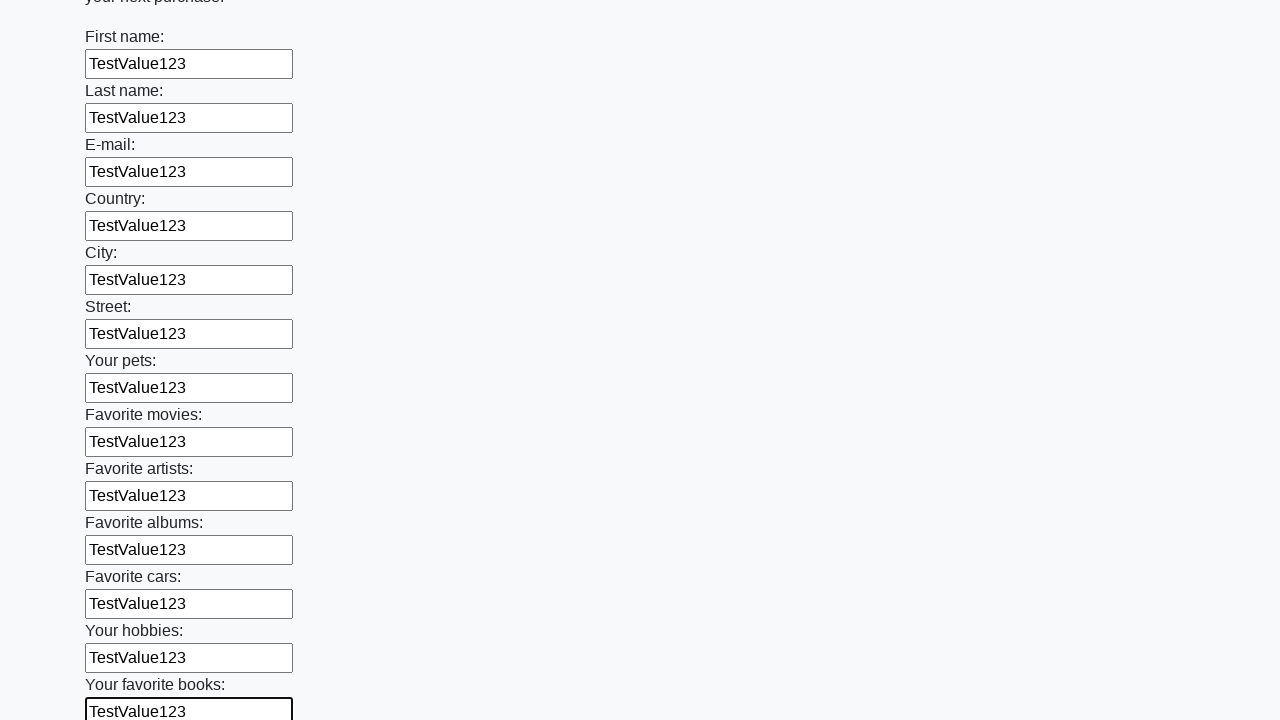

Filled input field with 'TestValue123' on .first_block > input >> nth=13
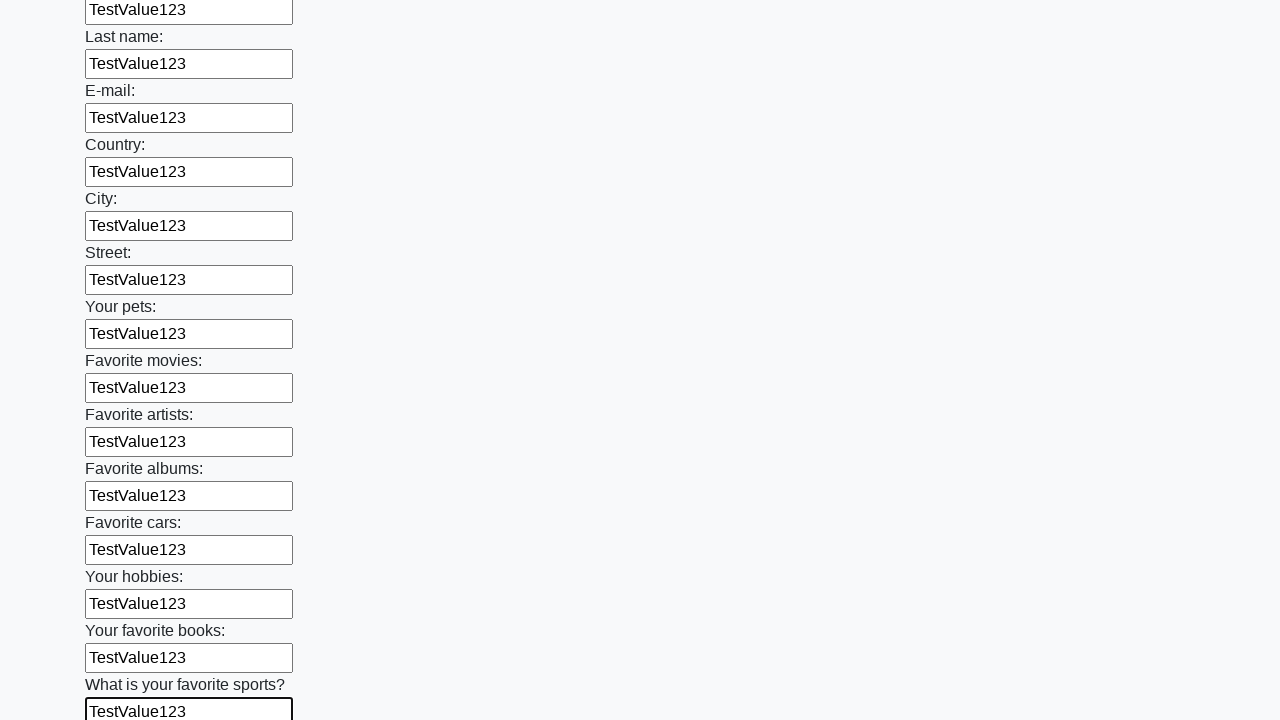

Filled input field with 'TestValue123' on .first_block > input >> nth=14
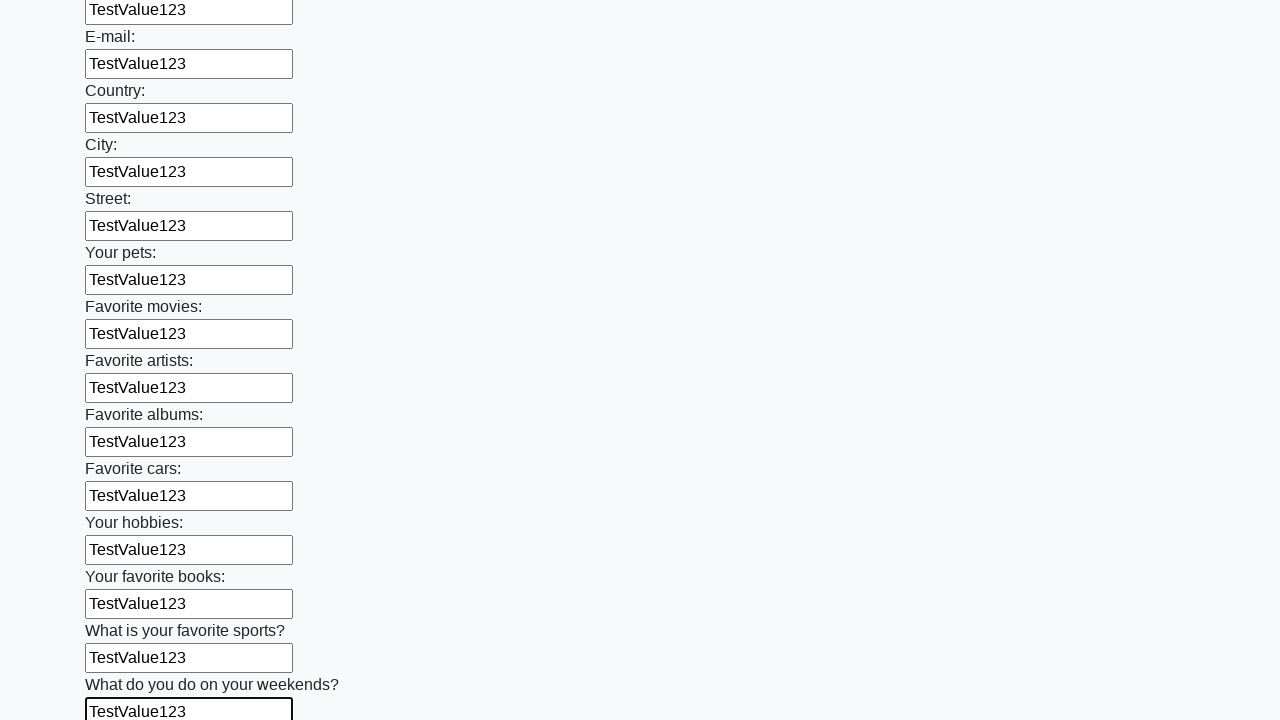

Filled input field with 'TestValue123' on .first_block > input >> nth=15
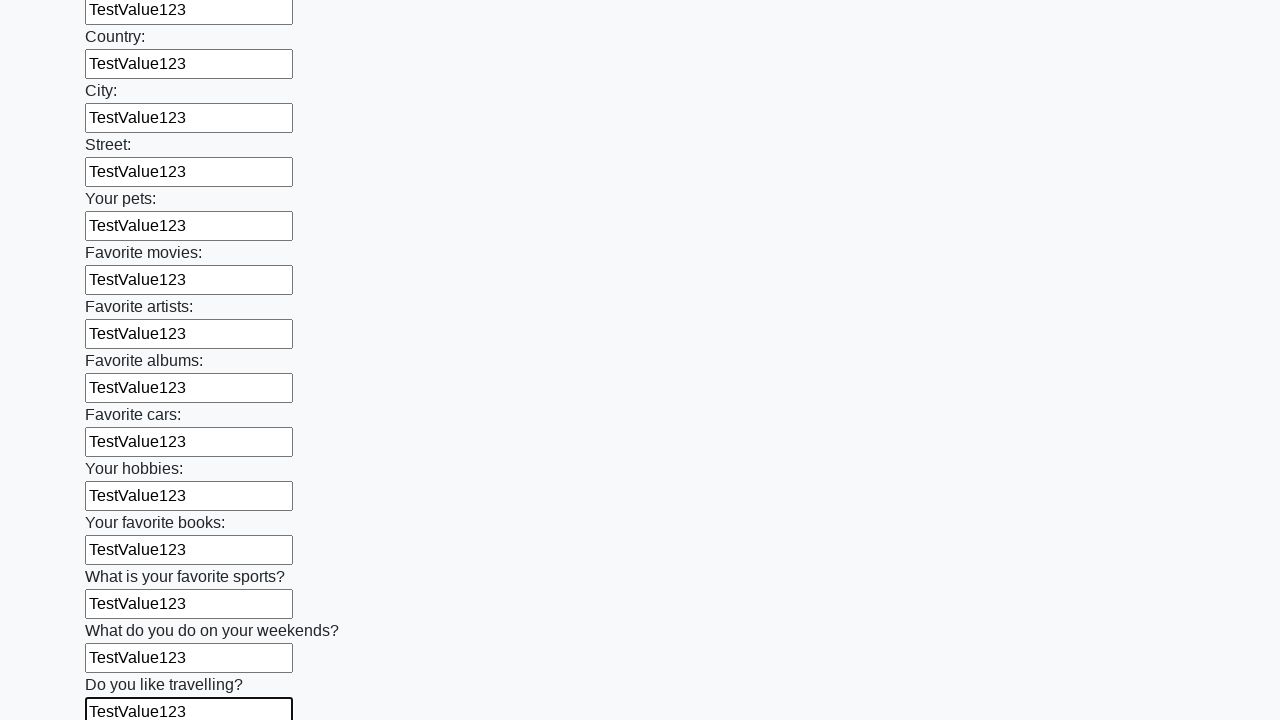

Filled input field with 'TestValue123' on .first_block > input >> nth=16
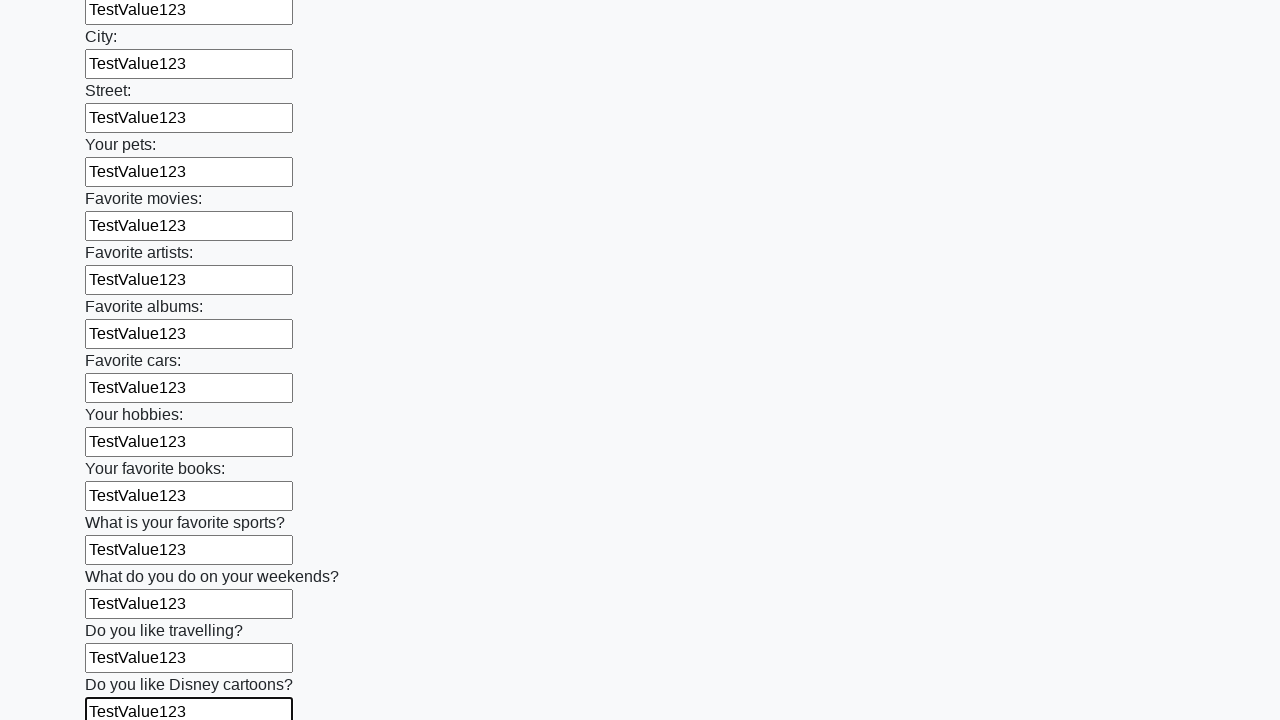

Filled input field with 'TestValue123' on .first_block > input >> nth=17
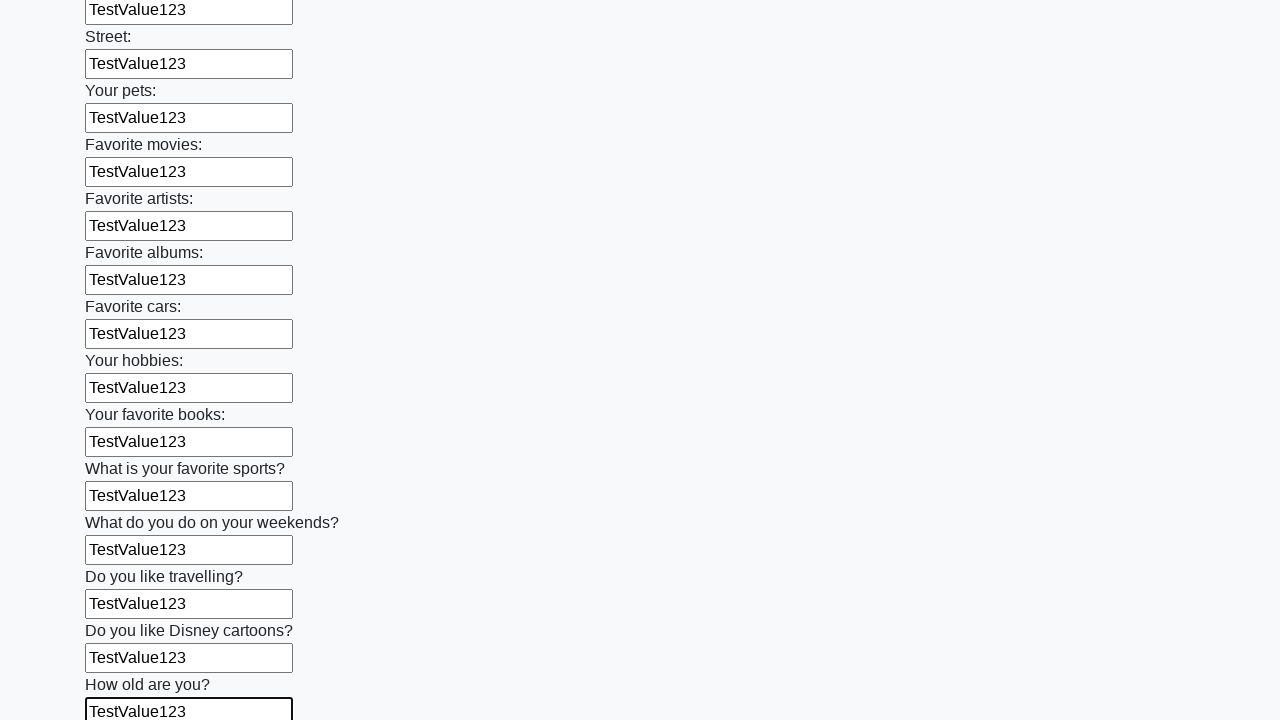

Filled input field with 'TestValue123' on .first_block > input >> nth=18
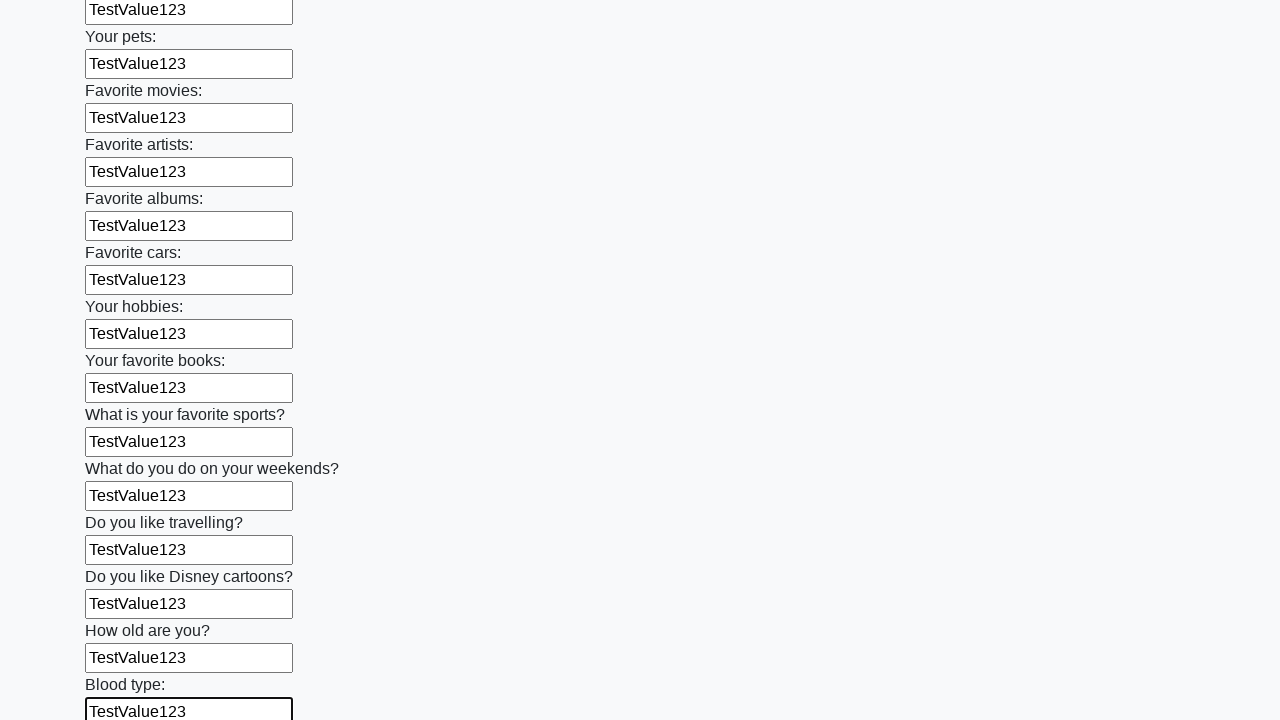

Filled input field with 'TestValue123' on .first_block > input >> nth=19
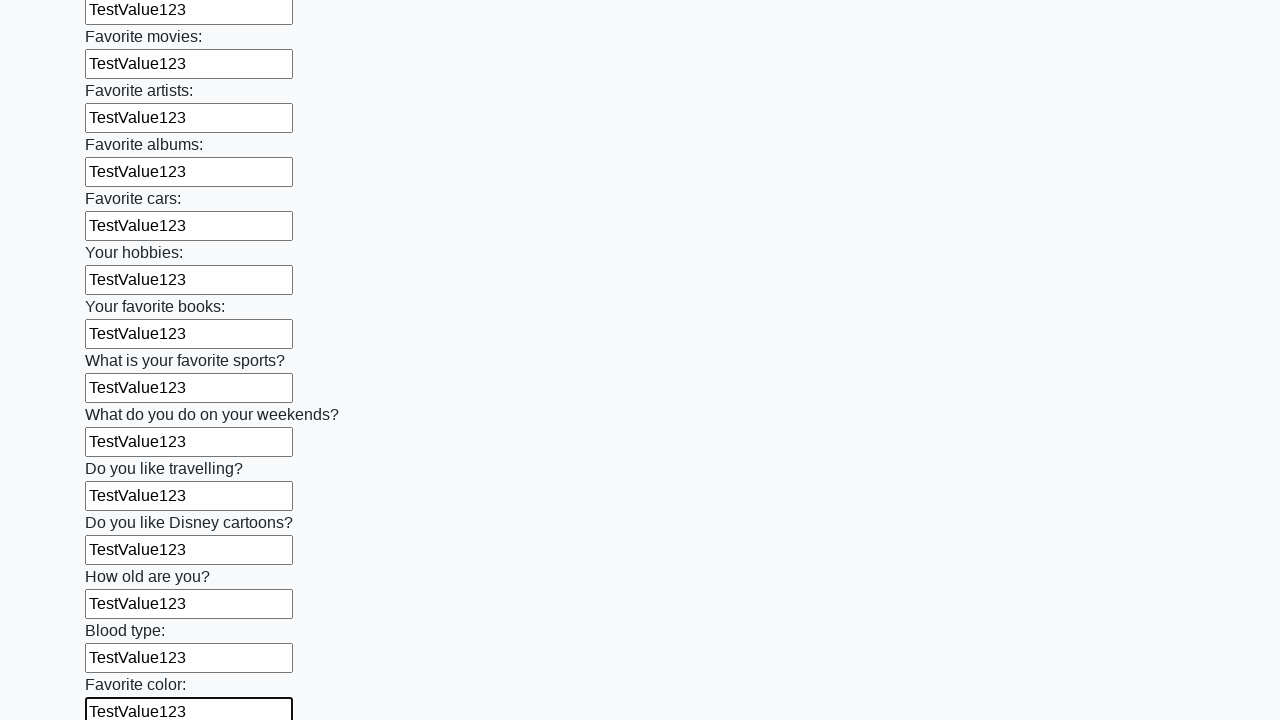

Filled input field with 'TestValue123' on .first_block > input >> nth=20
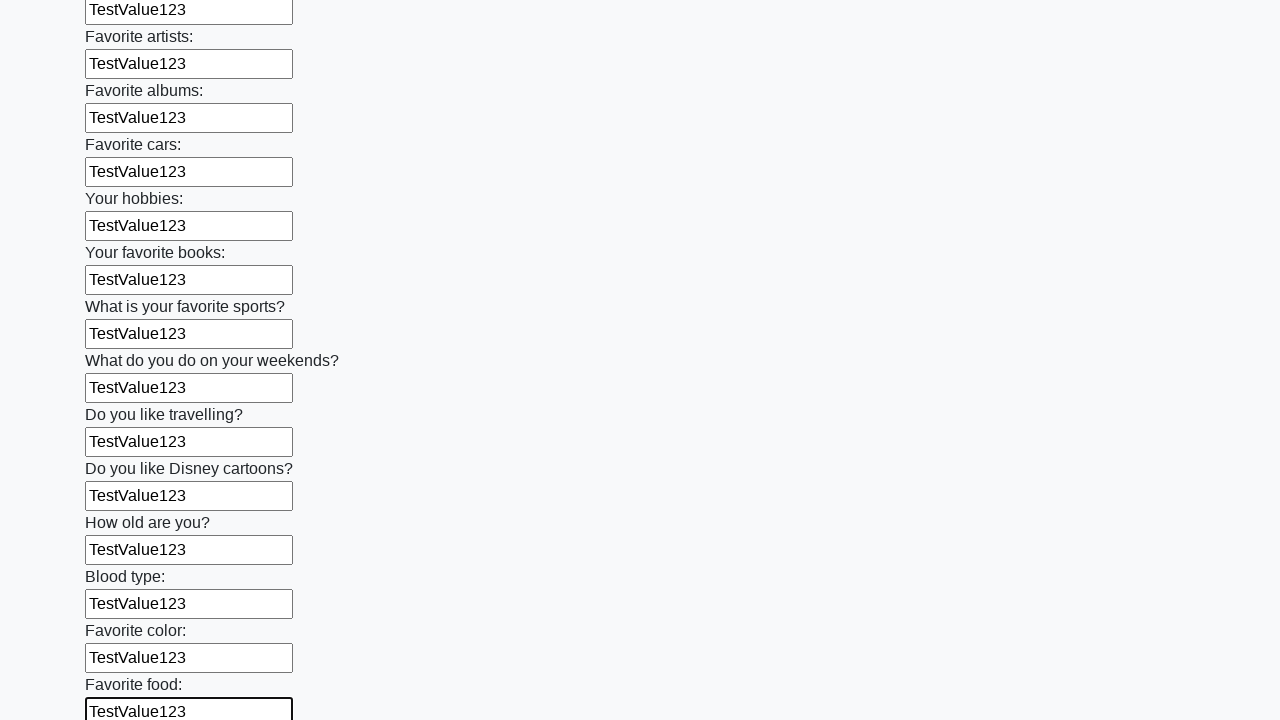

Filled input field with 'TestValue123' on .first_block > input >> nth=21
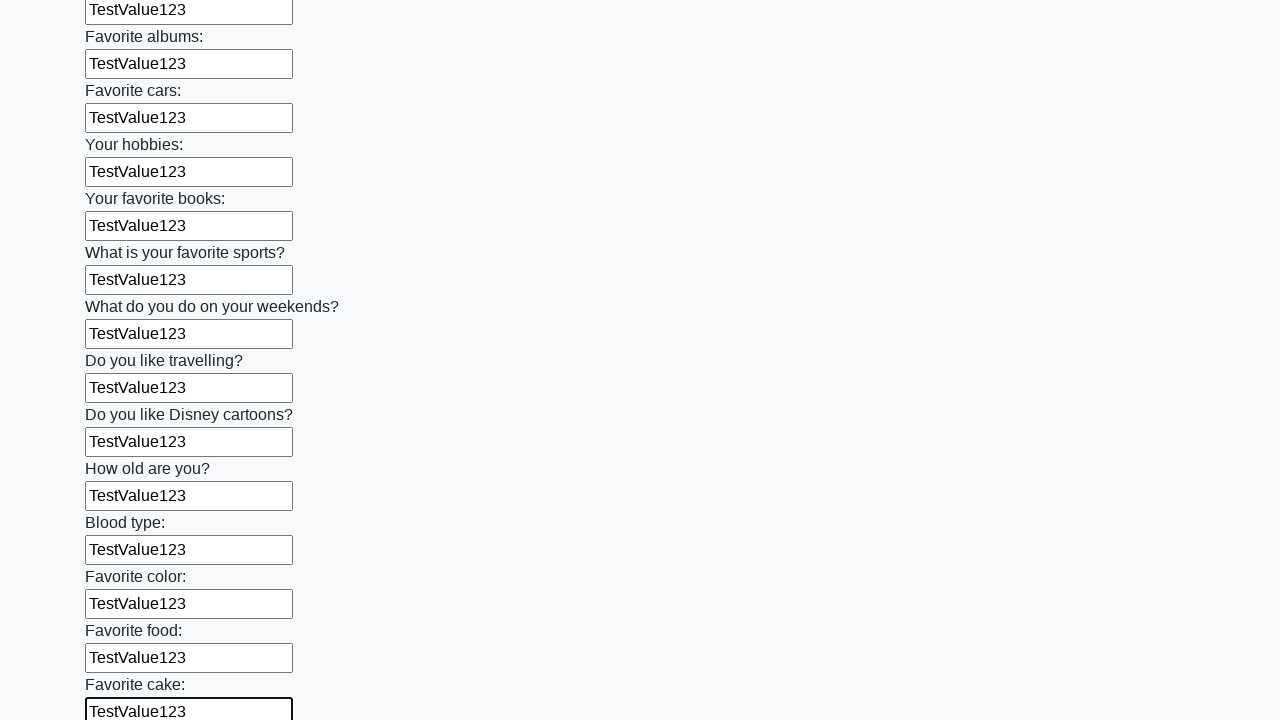

Filled input field with 'TestValue123' on .first_block > input >> nth=22
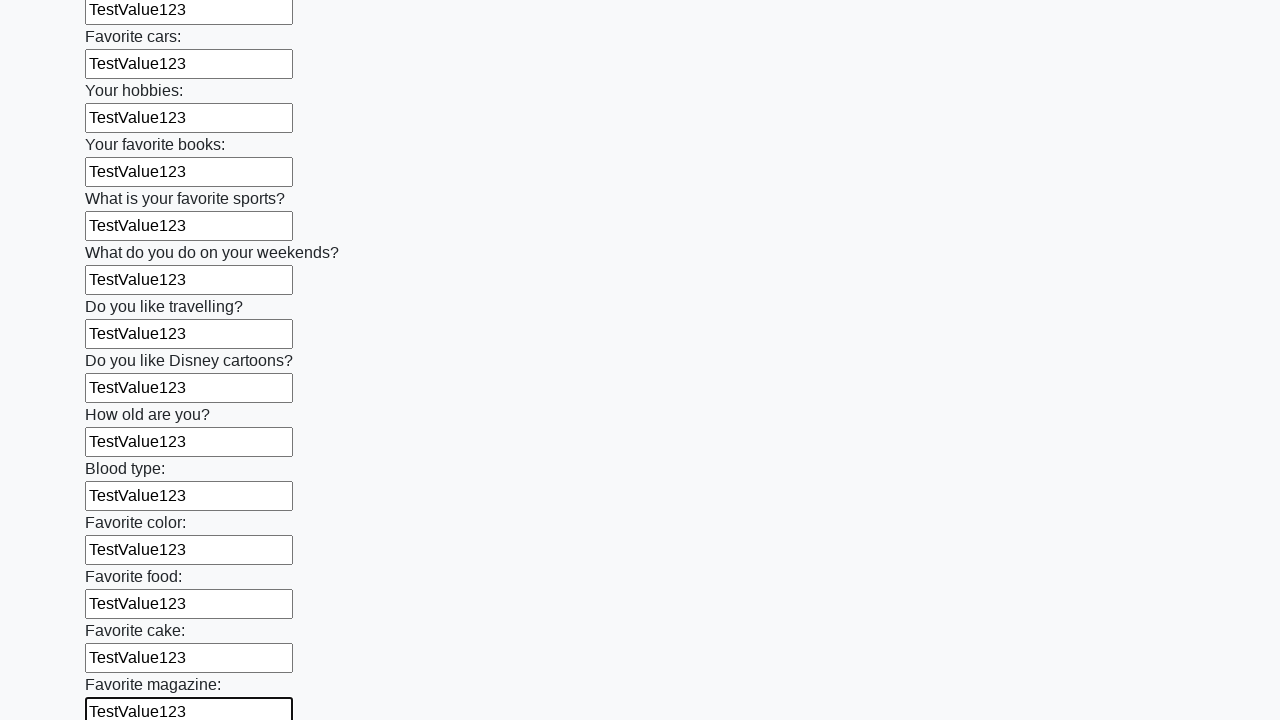

Filled input field with 'TestValue123' on .first_block > input >> nth=23
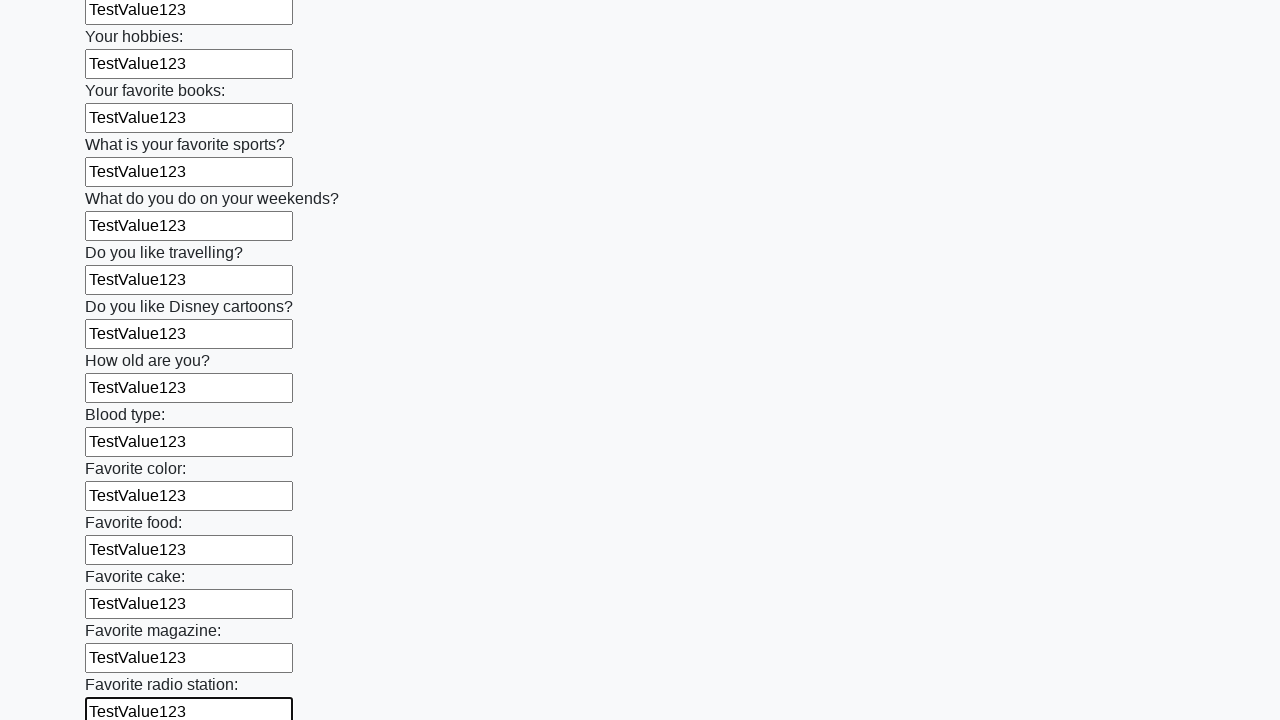

Filled input field with 'TestValue123' on .first_block > input >> nth=24
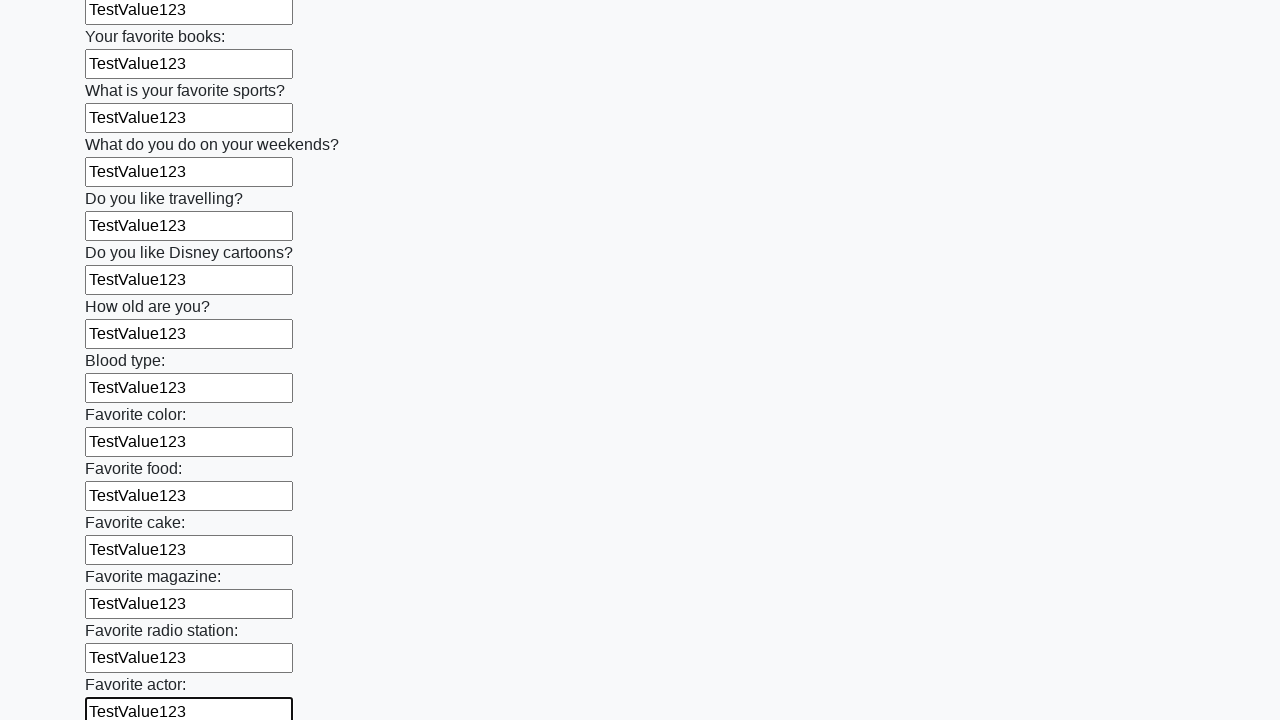

Filled input field with 'TestValue123' on .first_block > input >> nth=25
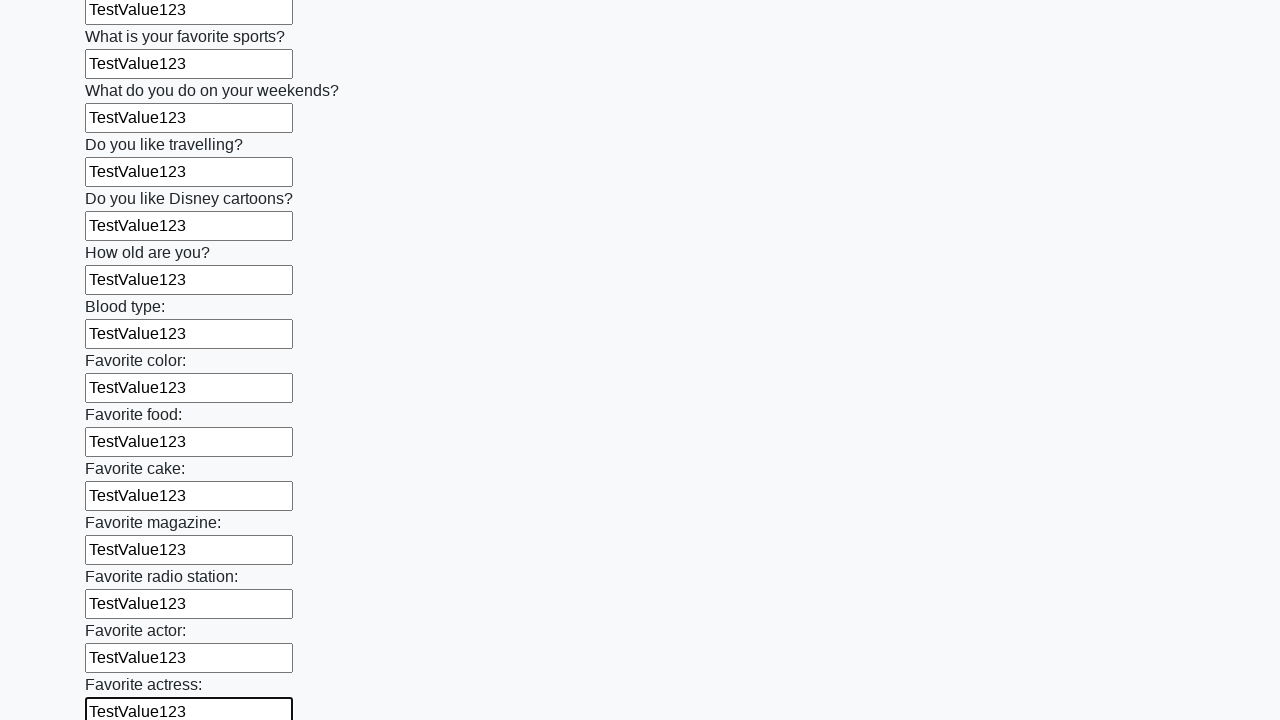

Filled input field with 'TestValue123' on .first_block > input >> nth=26
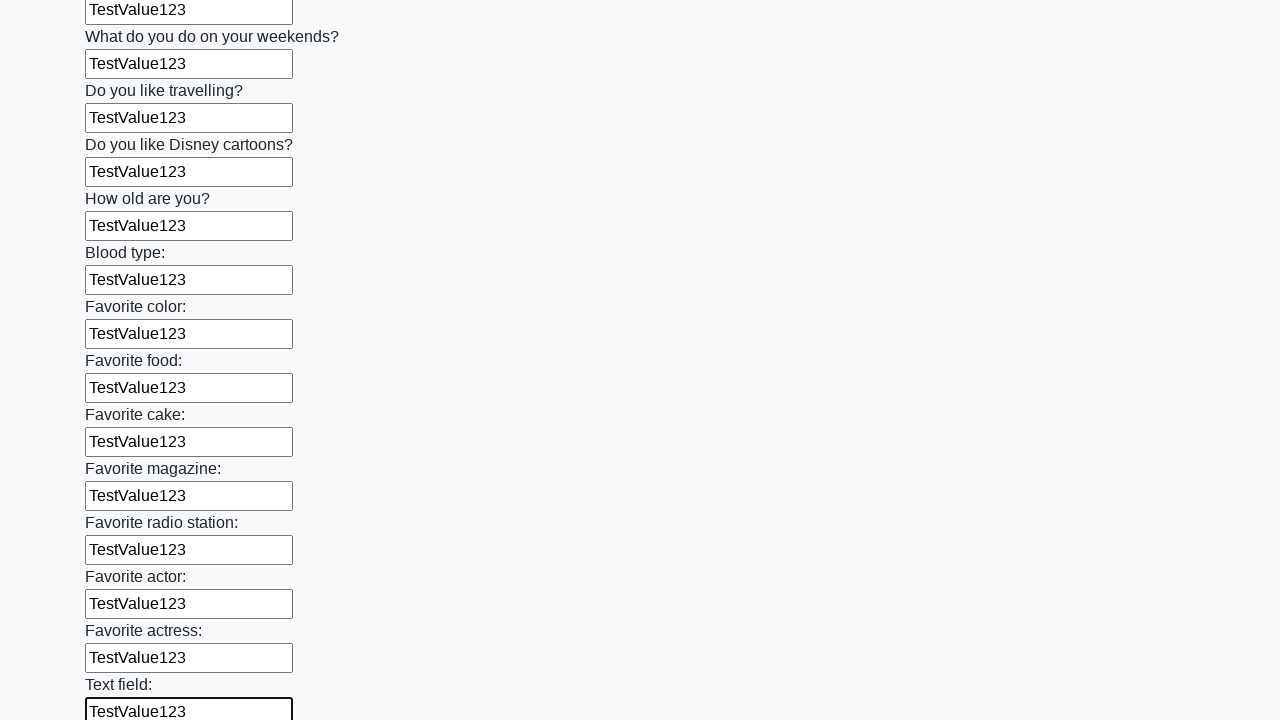

Filled input field with 'TestValue123' on .first_block > input >> nth=27
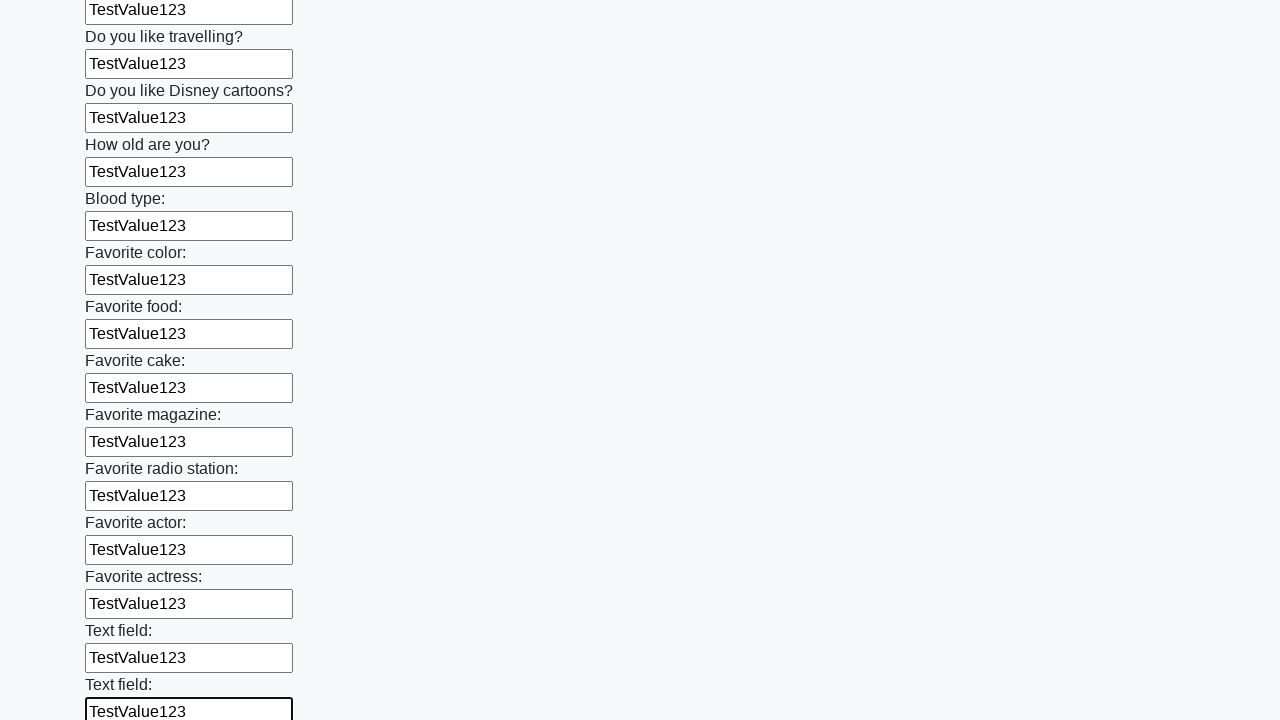

Filled input field with 'TestValue123' on .first_block > input >> nth=28
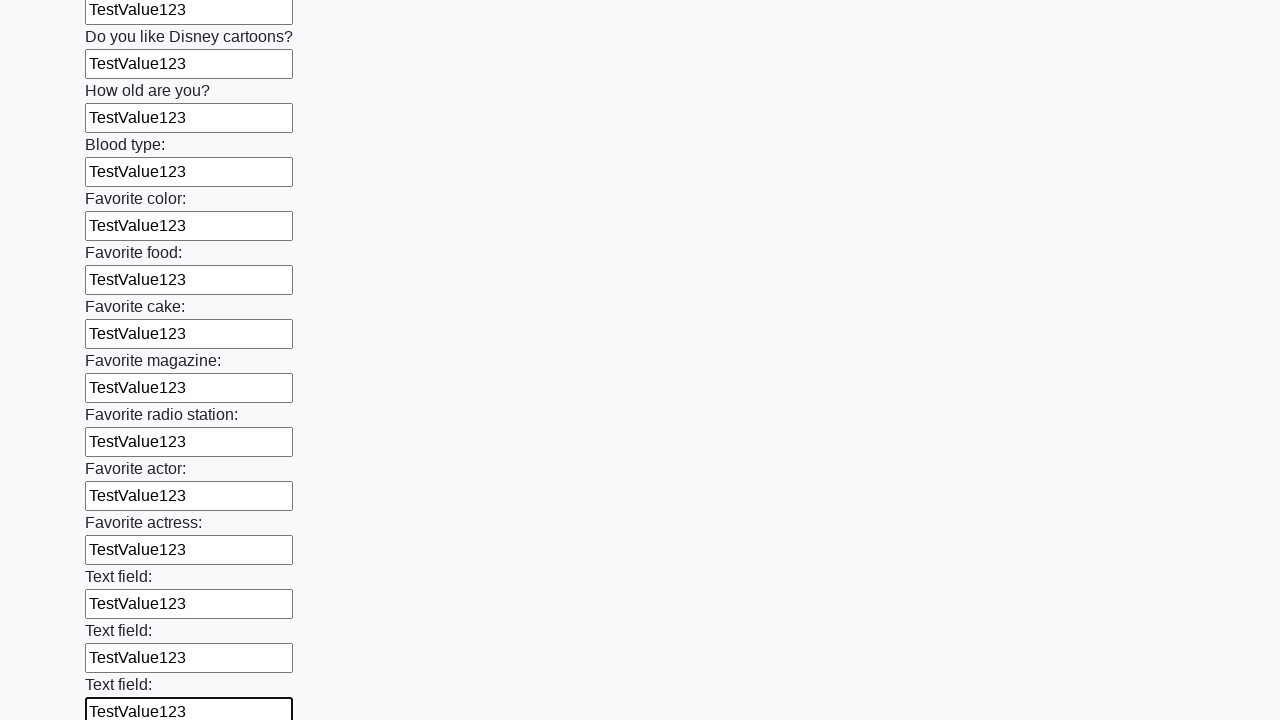

Filled input field with 'TestValue123' on .first_block > input >> nth=29
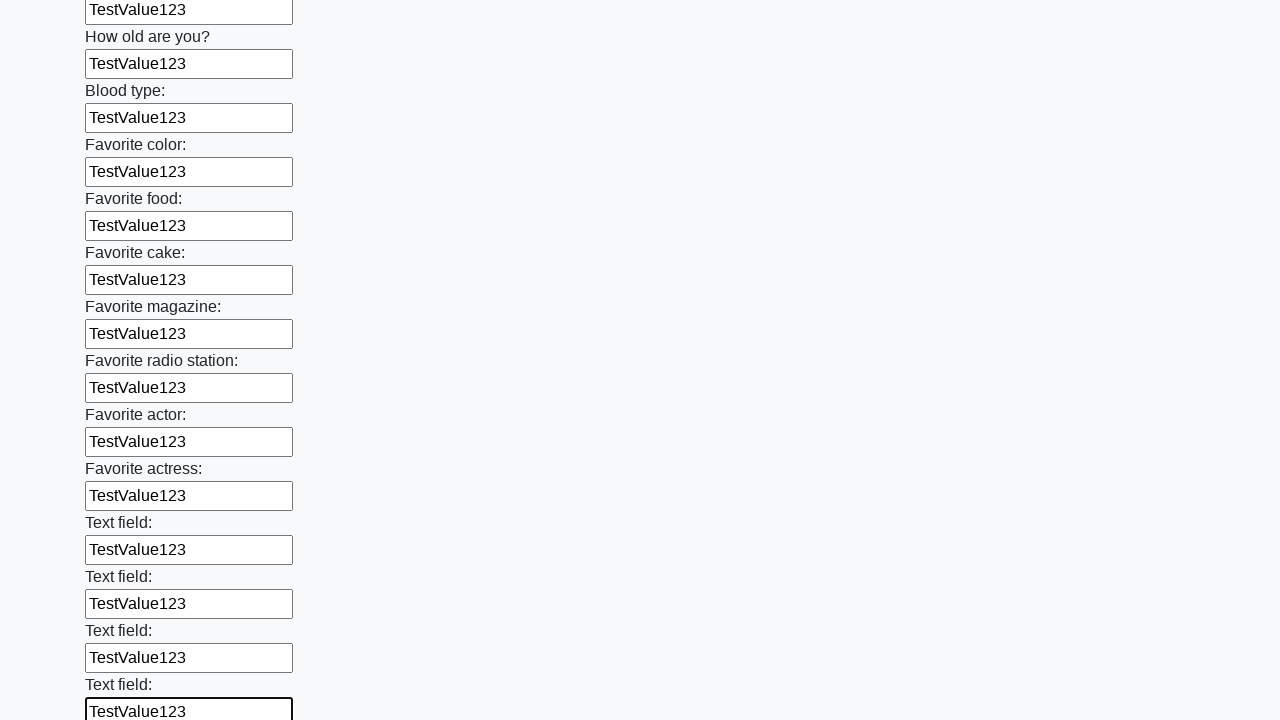

Filled input field with 'TestValue123' on .first_block > input >> nth=30
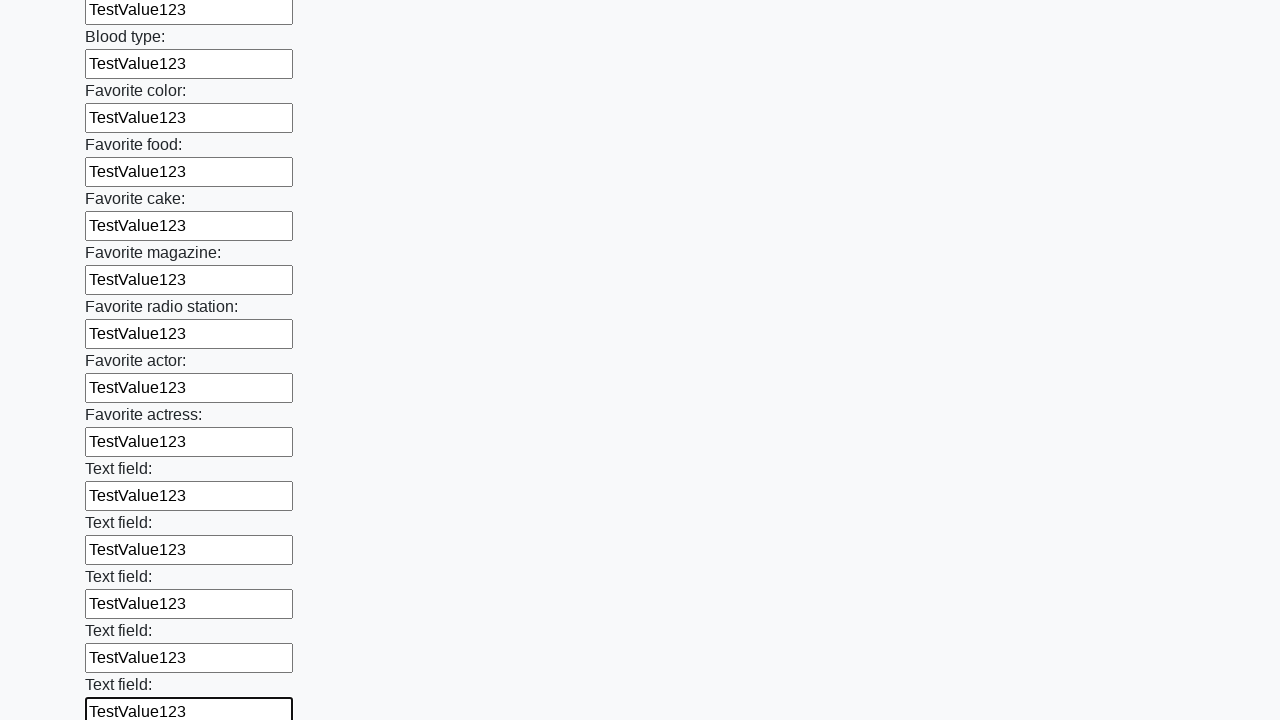

Filled input field with 'TestValue123' on .first_block > input >> nth=31
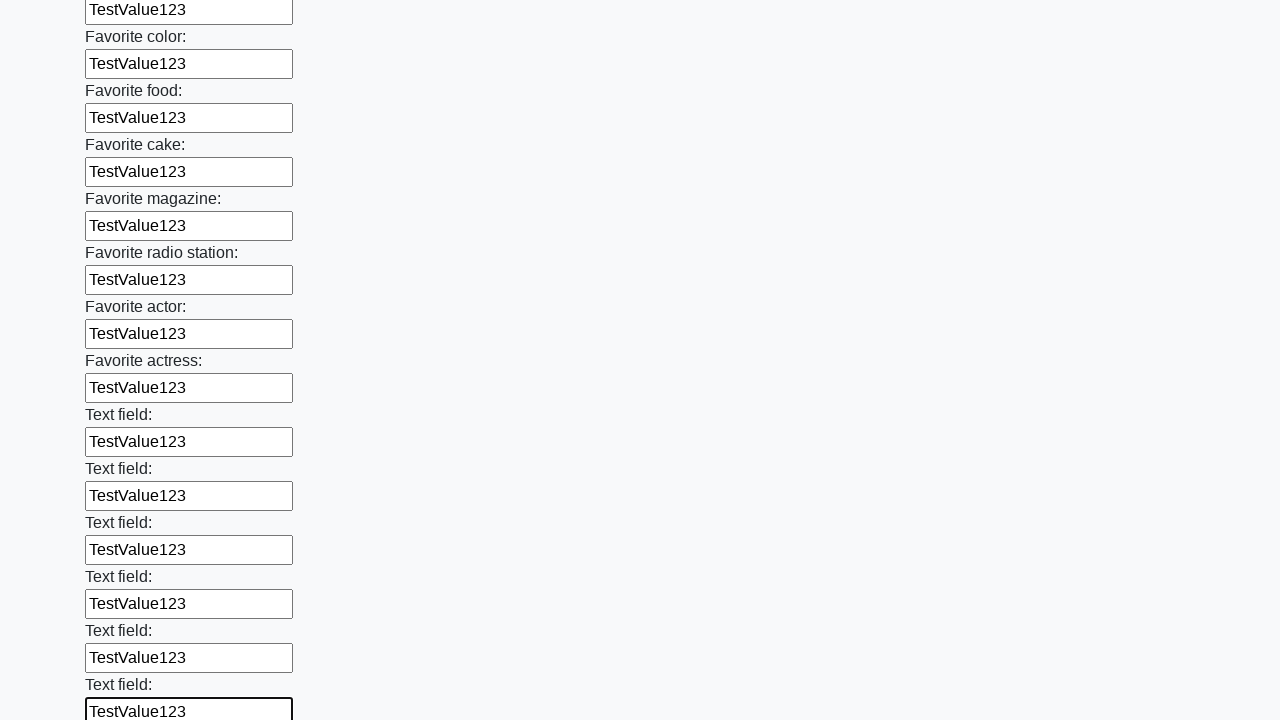

Filled input field with 'TestValue123' on .first_block > input >> nth=32
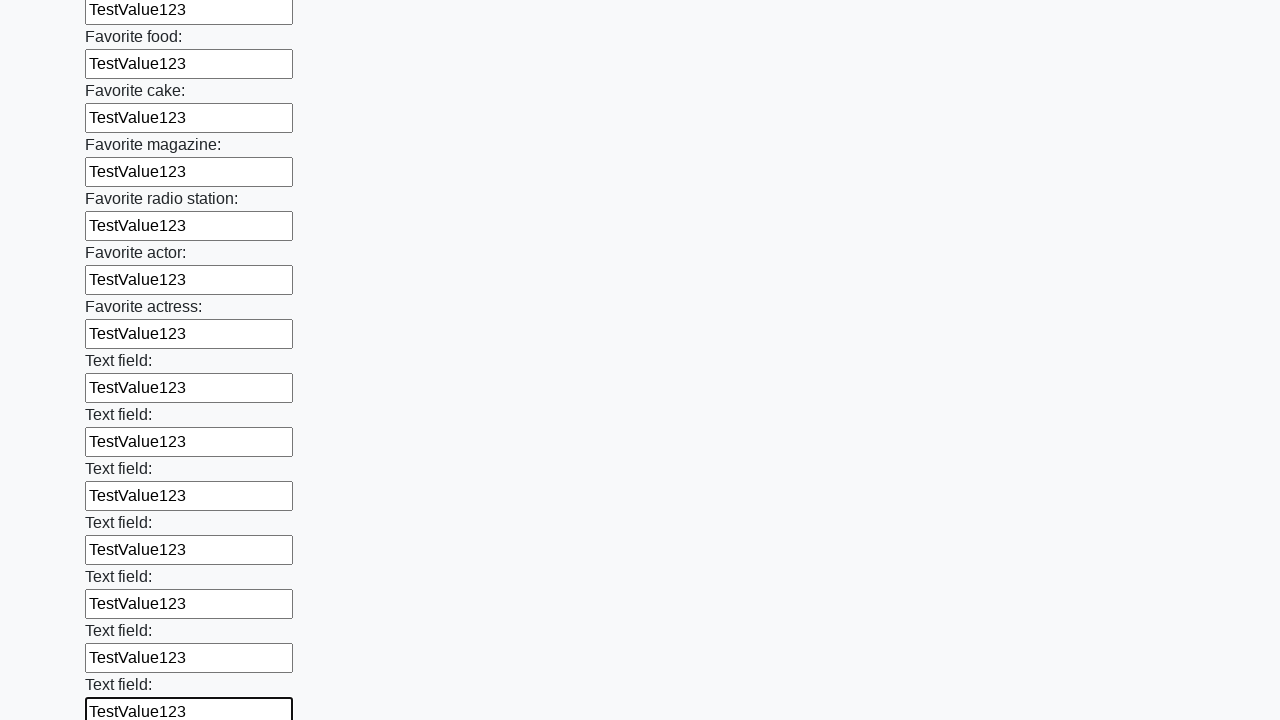

Filled input field with 'TestValue123' on .first_block > input >> nth=33
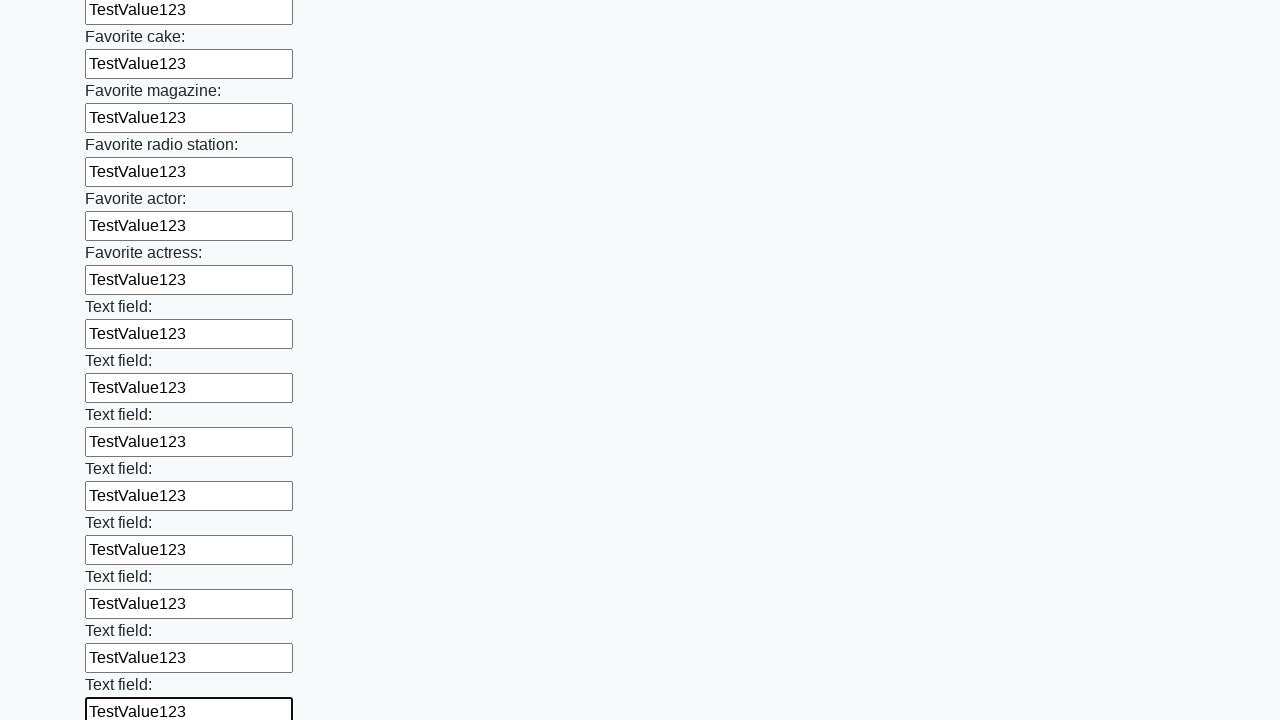

Filled input field with 'TestValue123' on .first_block > input >> nth=34
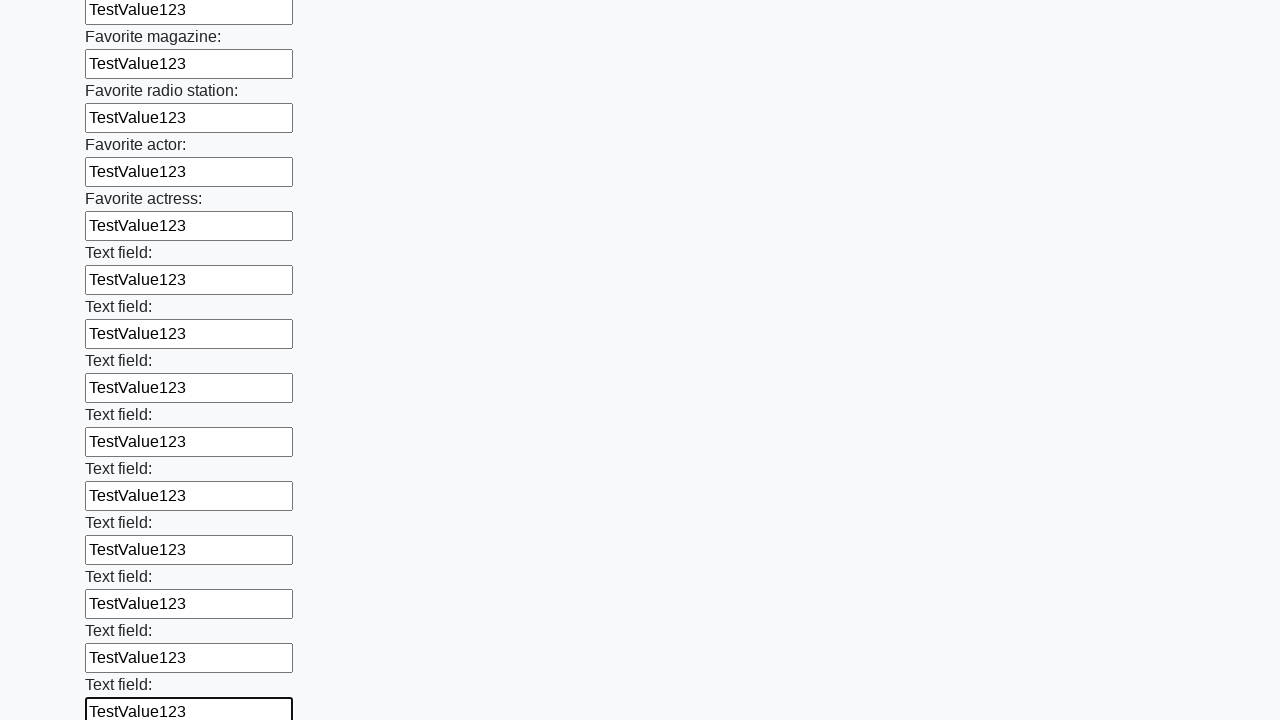

Filled input field with 'TestValue123' on .first_block > input >> nth=35
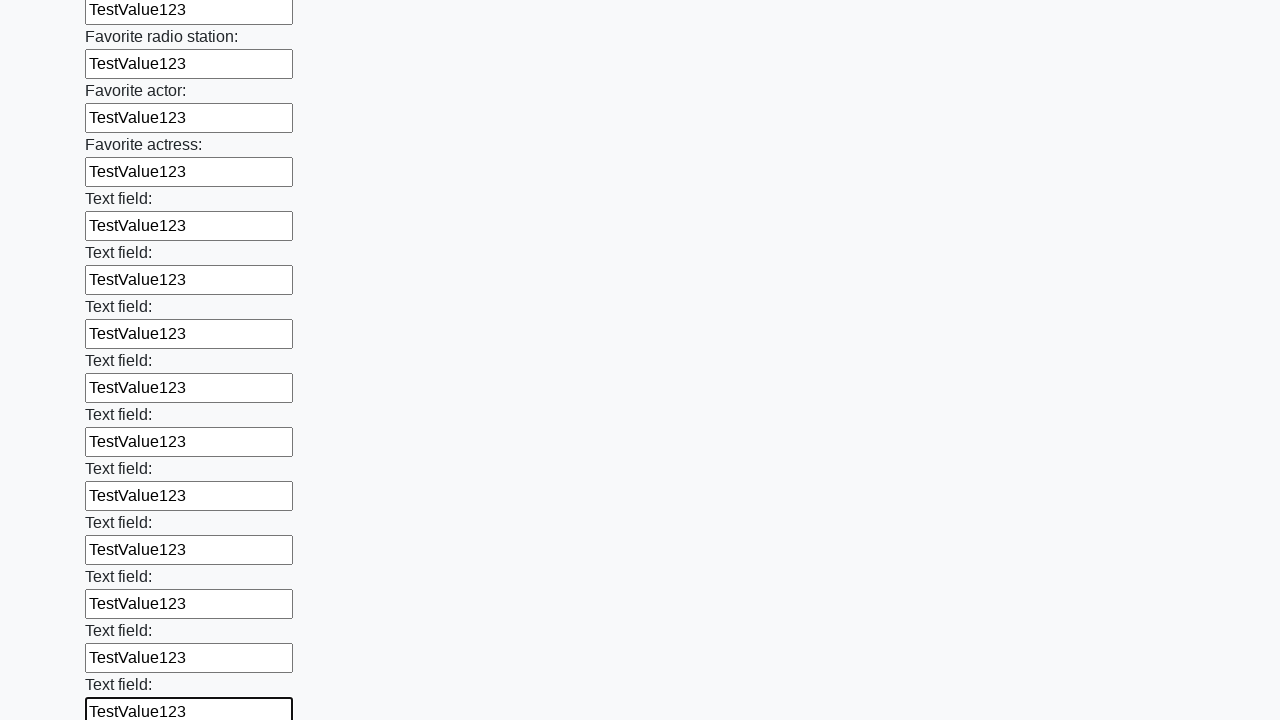

Filled input field with 'TestValue123' on .first_block > input >> nth=36
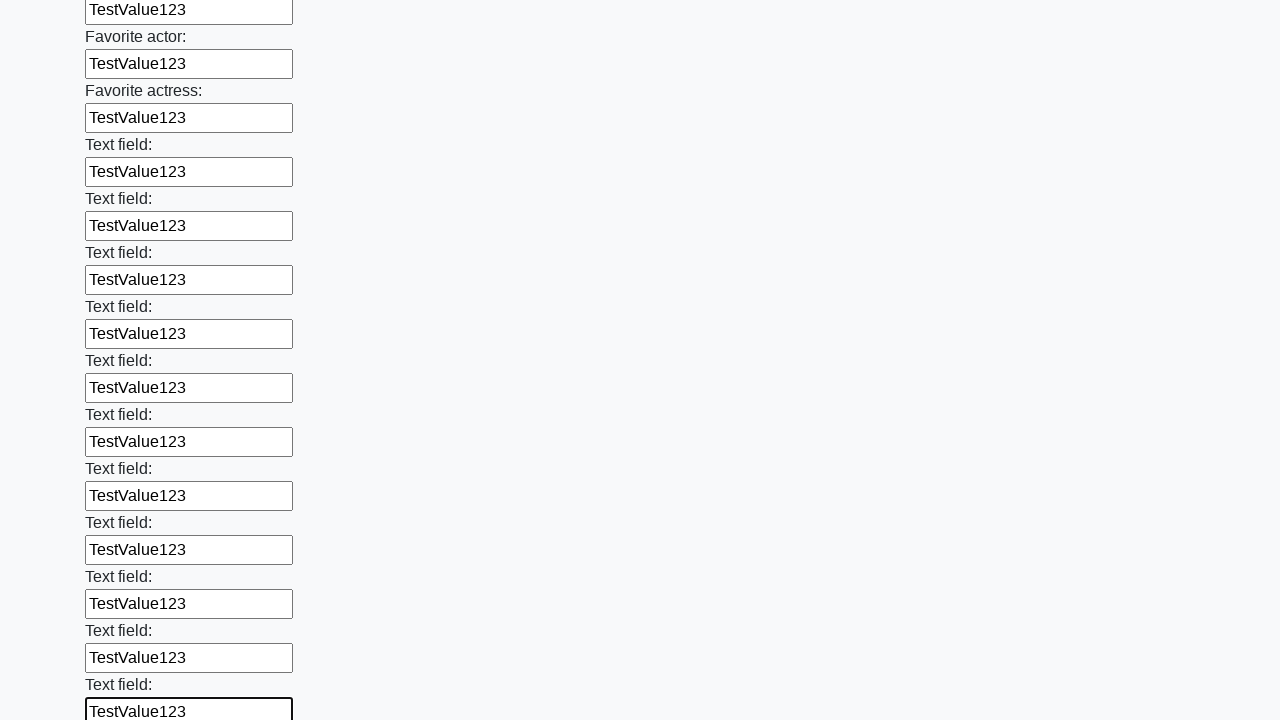

Filled input field with 'TestValue123' on .first_block > input >> nth=37
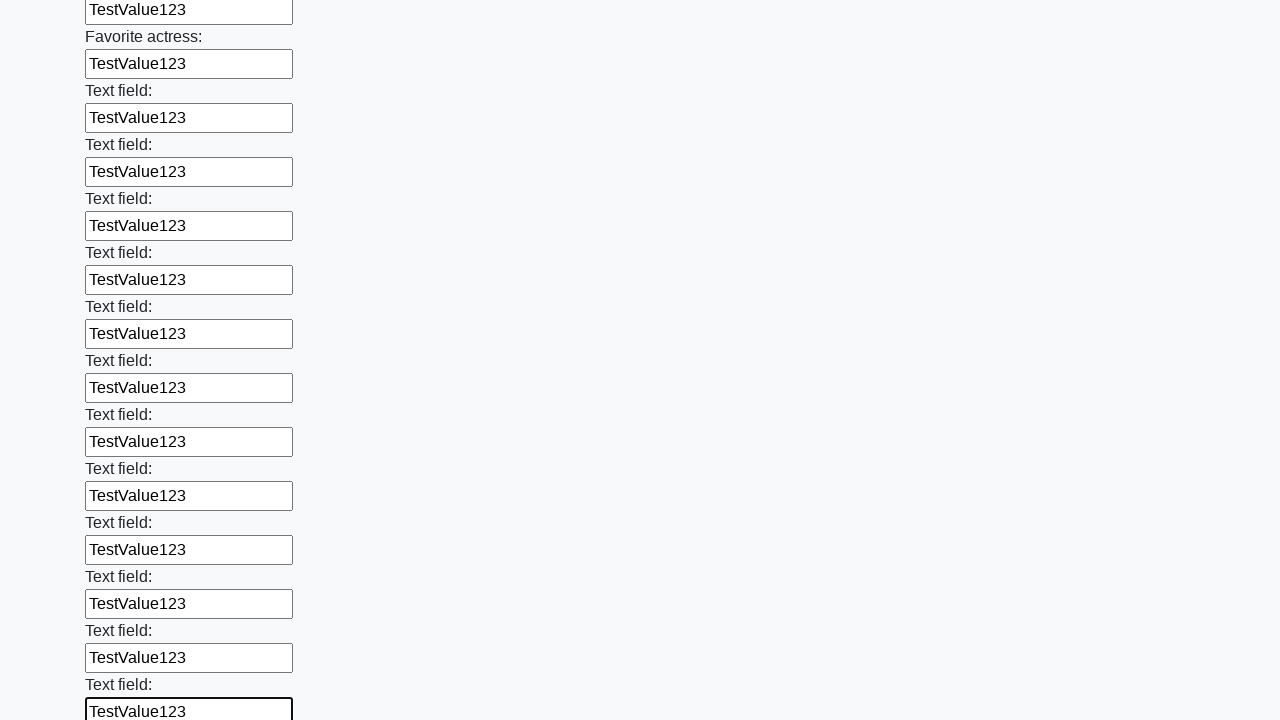

Filled input field with 'TestValue123' on .first_block > input >> nth=38
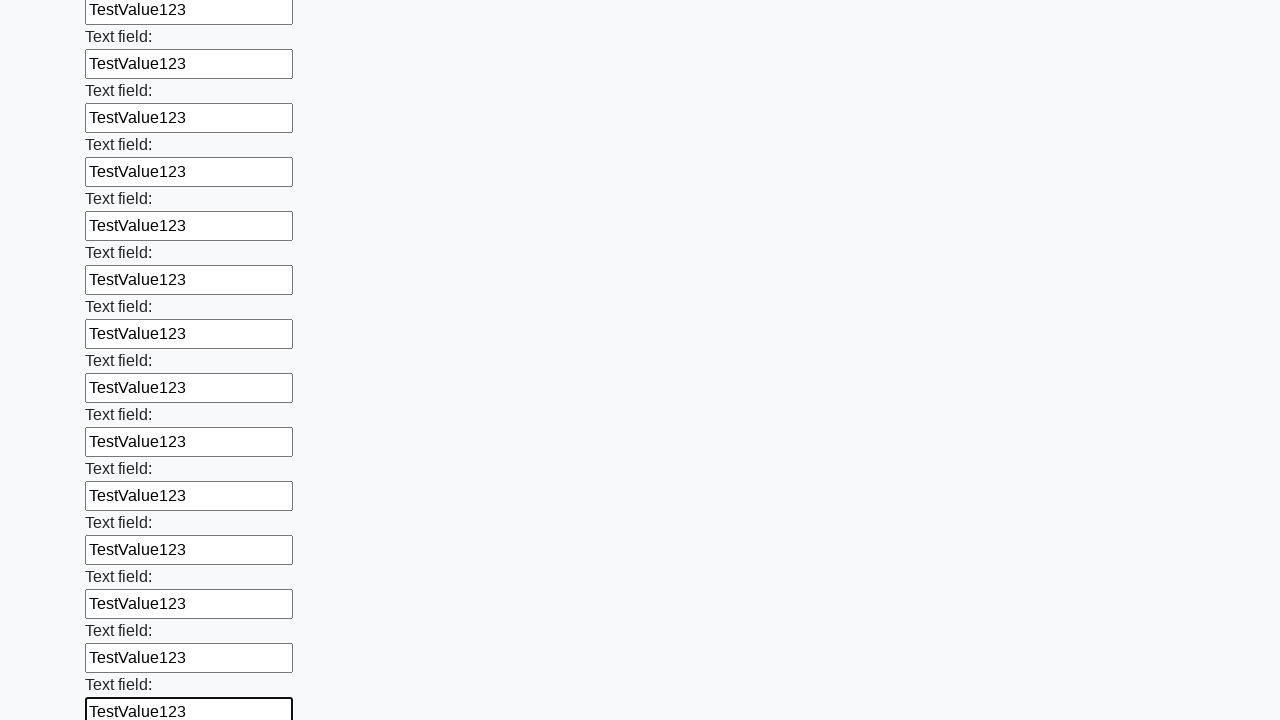

Filled input field with 'TestValue123' on .first_block > input >> nth=39
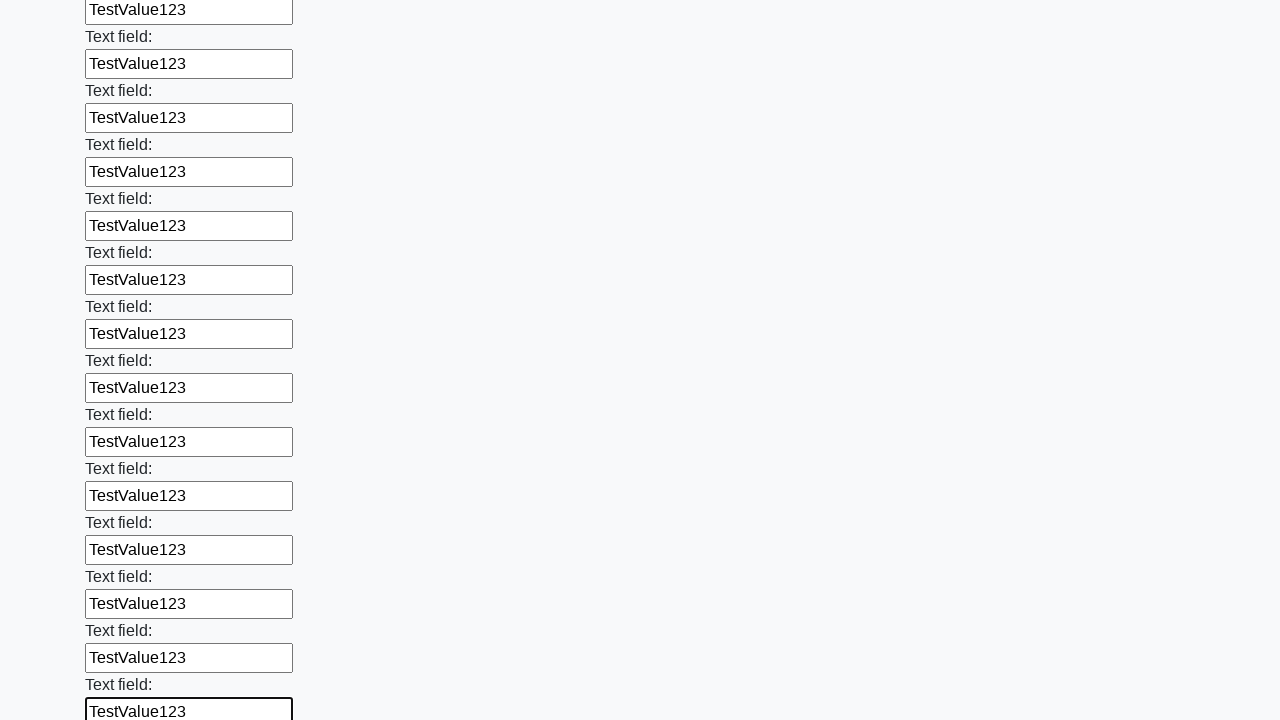

Filled input field with 'TestValue123' on .first_block > input >> nth=40
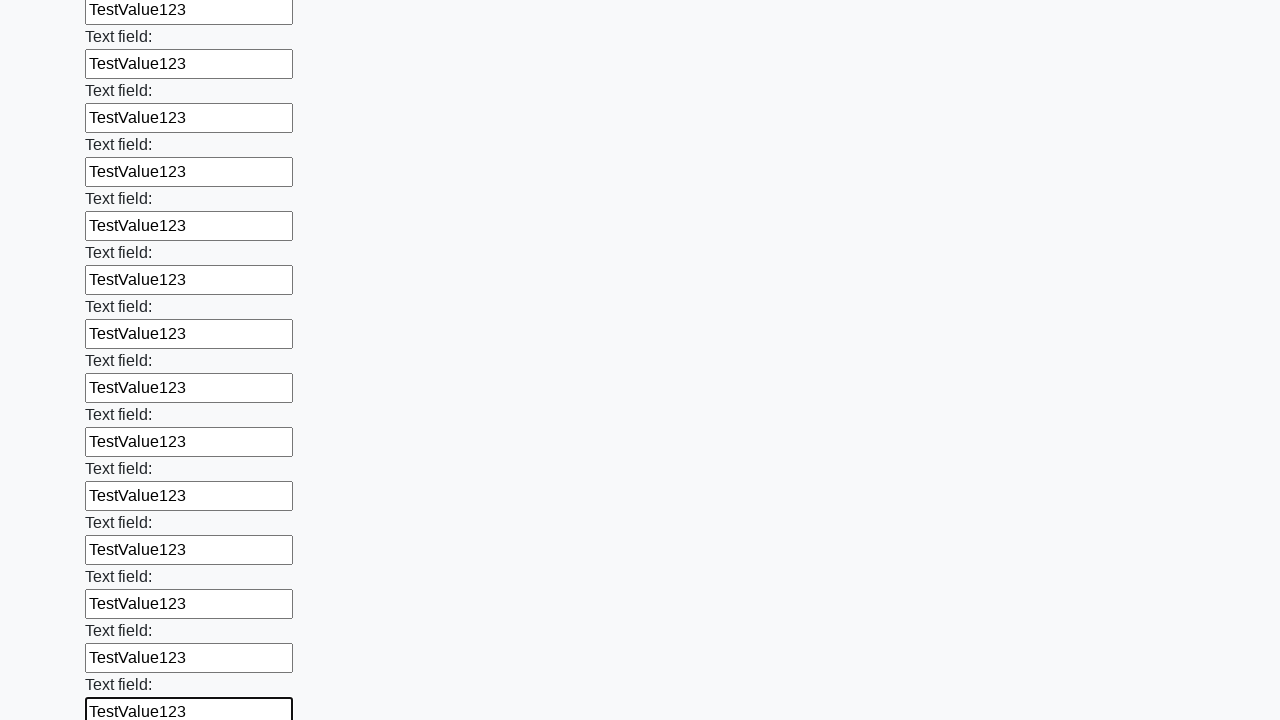

Filled input field with 'TestValue123' on .first_block > input >> nth=41
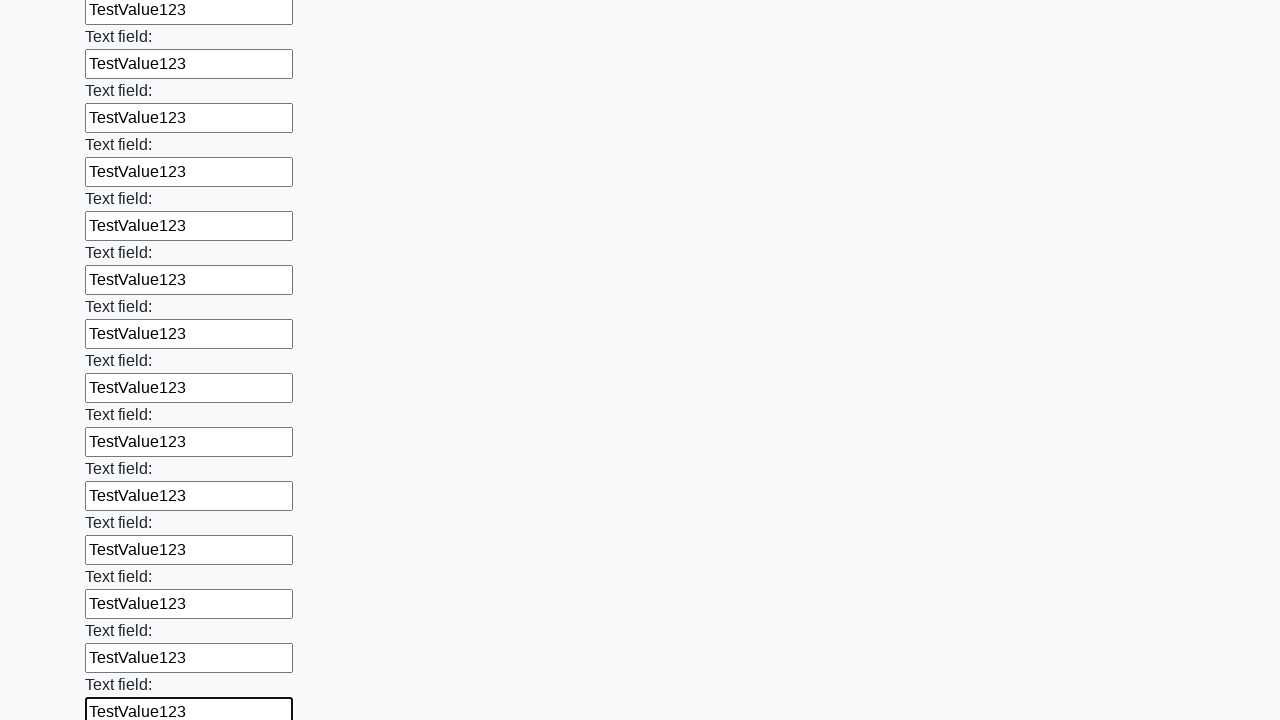

Filled input field with 'TestValue123' on .first_block > input >> nth=42
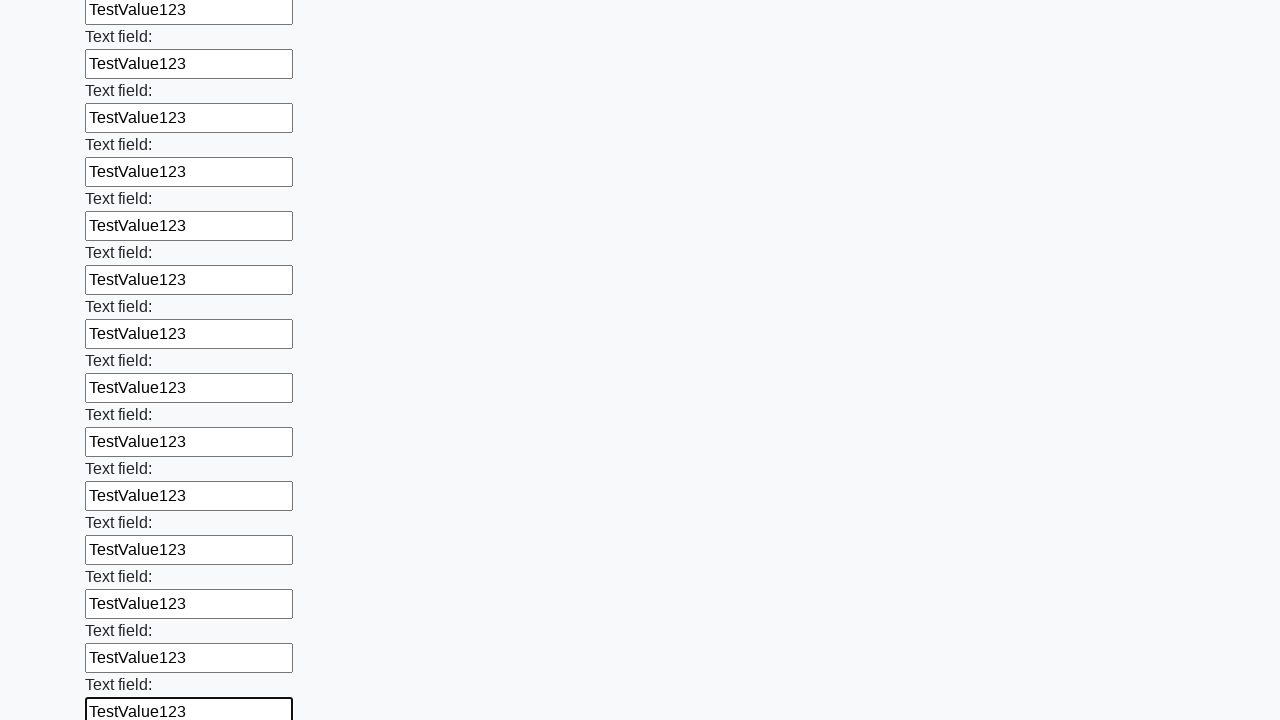

Filled input field with 'TestValue123' on .first_block > input >> nth=43
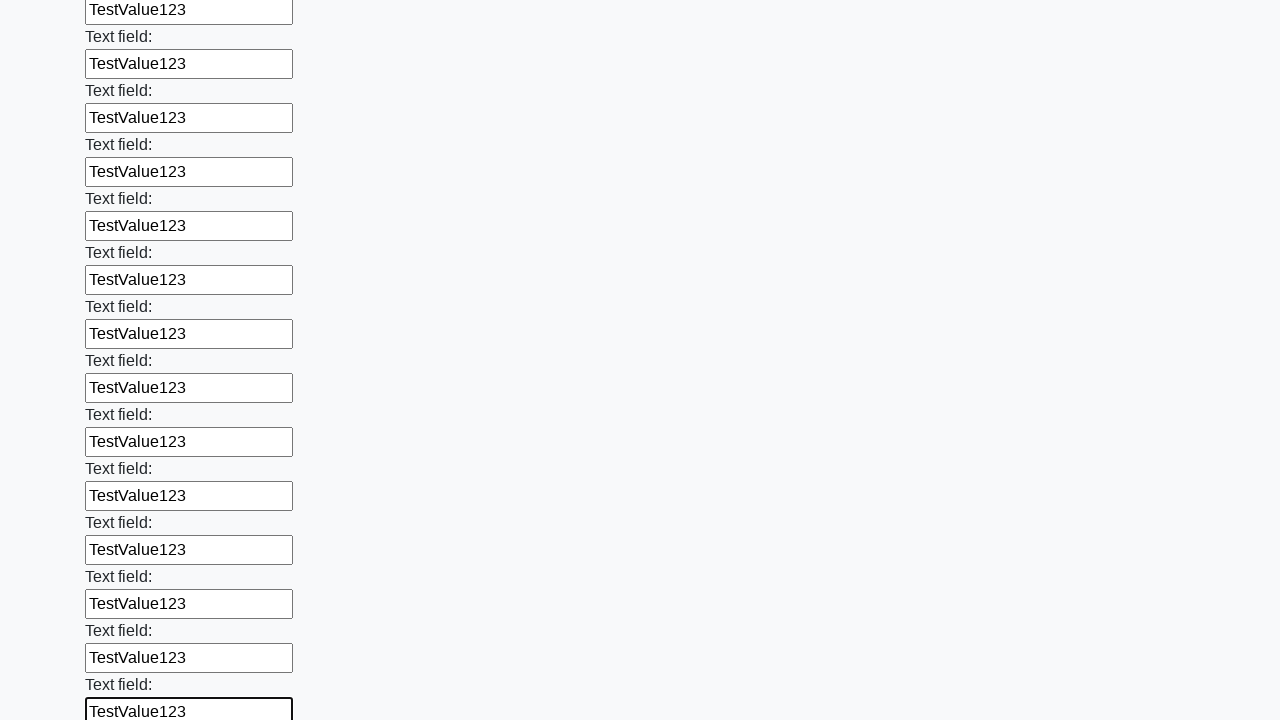

Filled input field with 'TestValue123' on .first_block > input >> nth=44
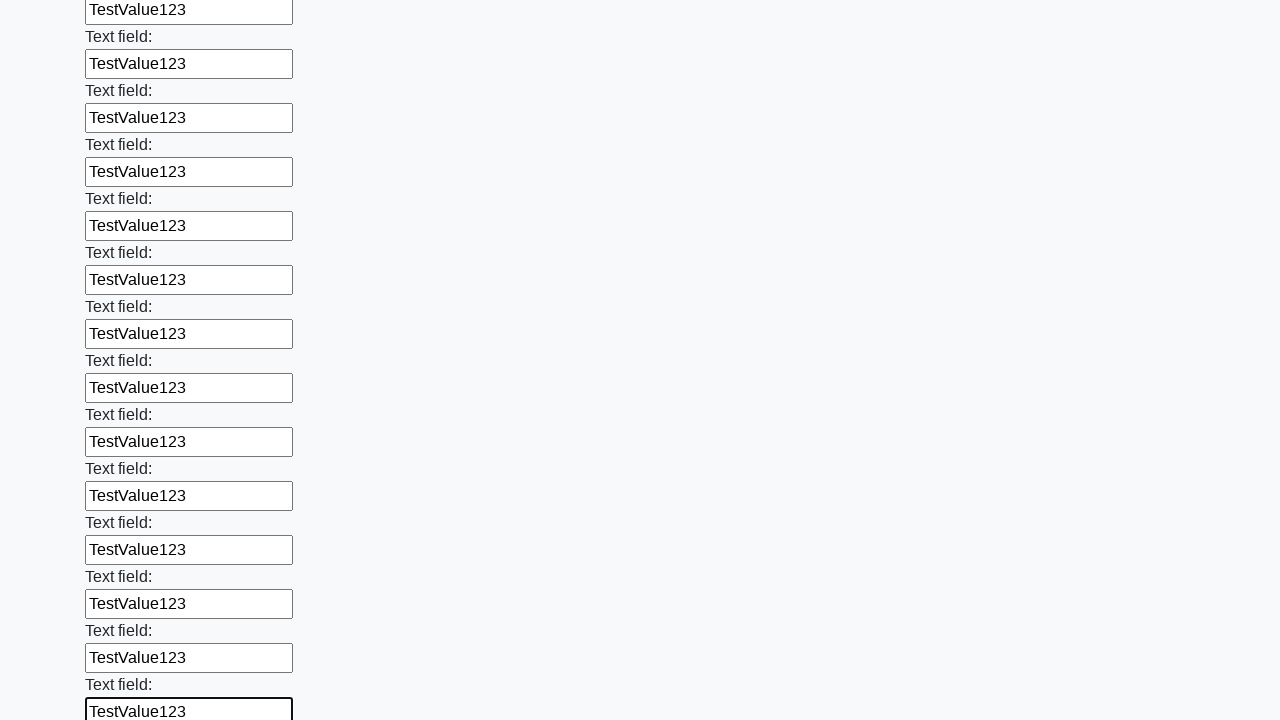

Filled input field with 'TestValue123' on .first_block > input >> nth=45
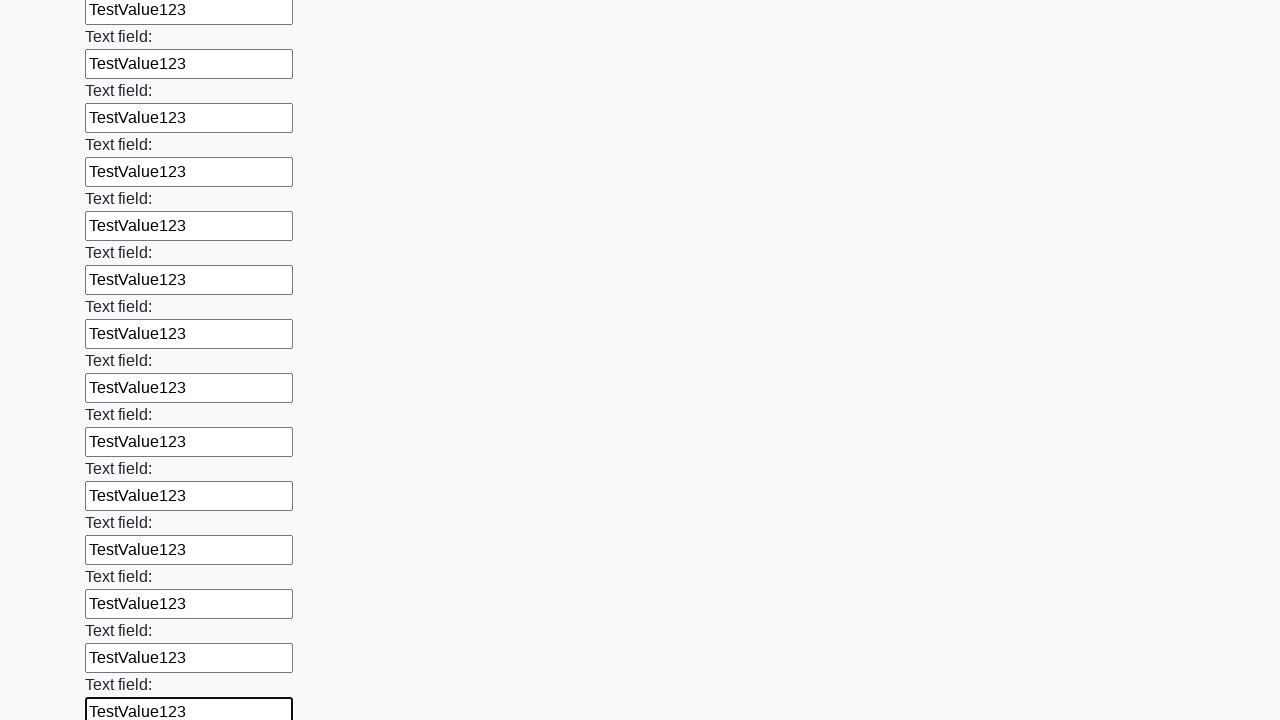

Filled input field with 'TestValue123' on .first_block > input >> nth=46
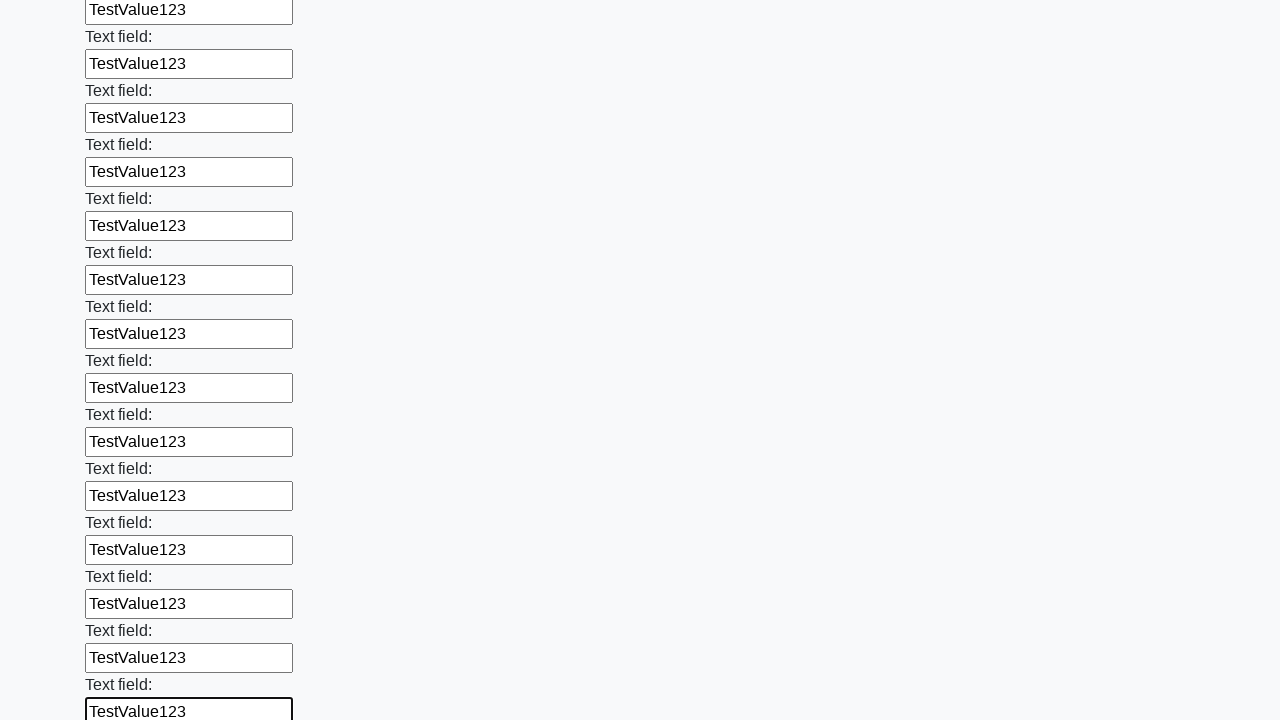

Filled input field with 'TestValue123' on .first_block > input >> nth=47
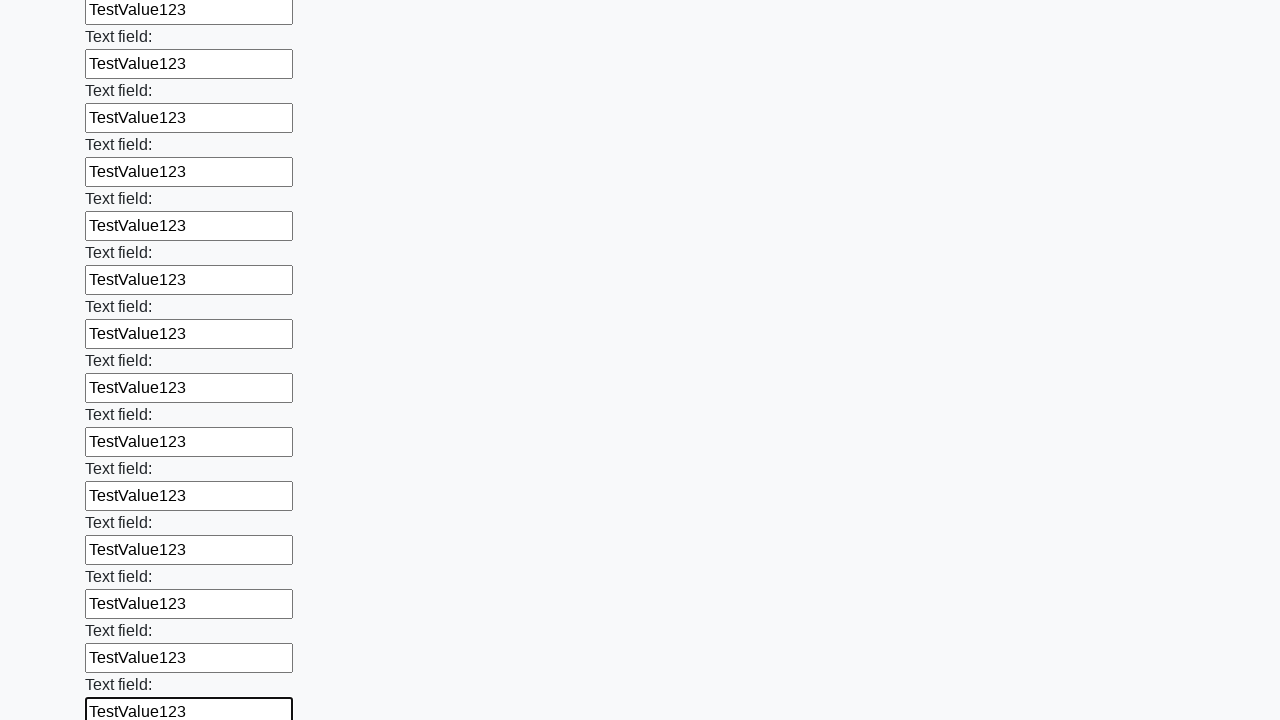

Filled input field with 'TestValue123' on .first_block > input >> nth=48
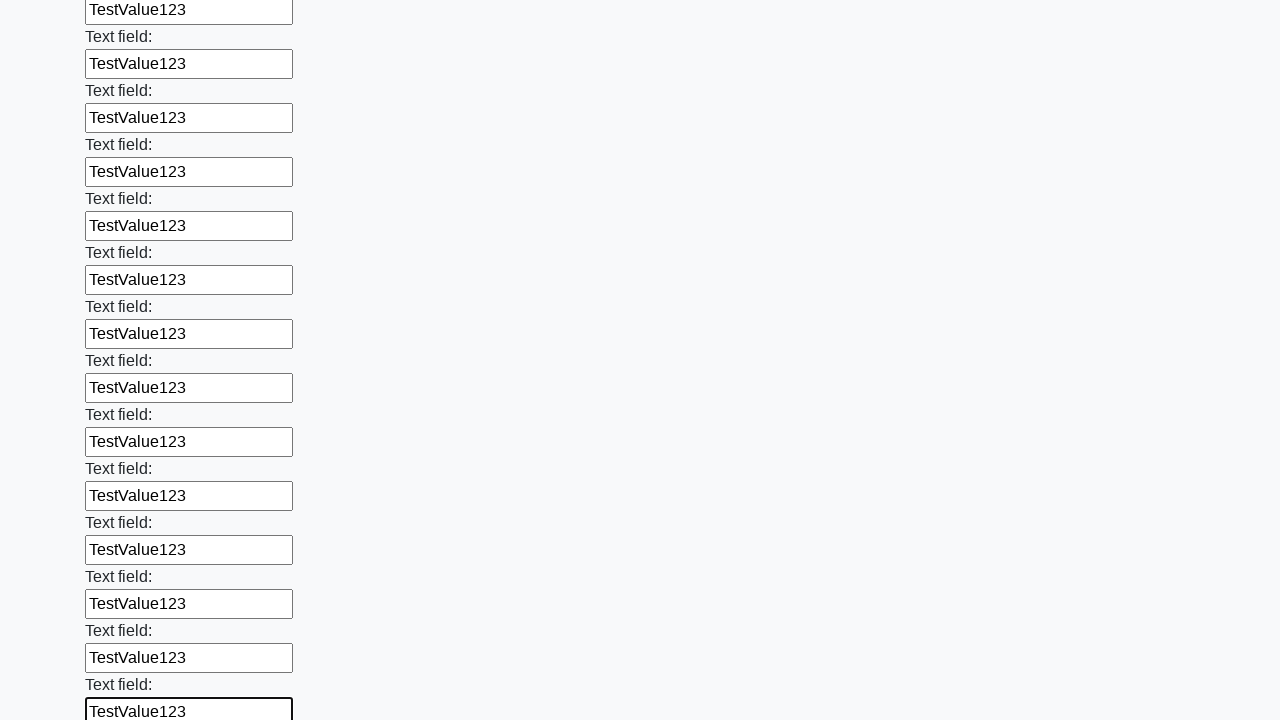

Filled input field with 'TestValue123' on .first_block > input >> nth=49
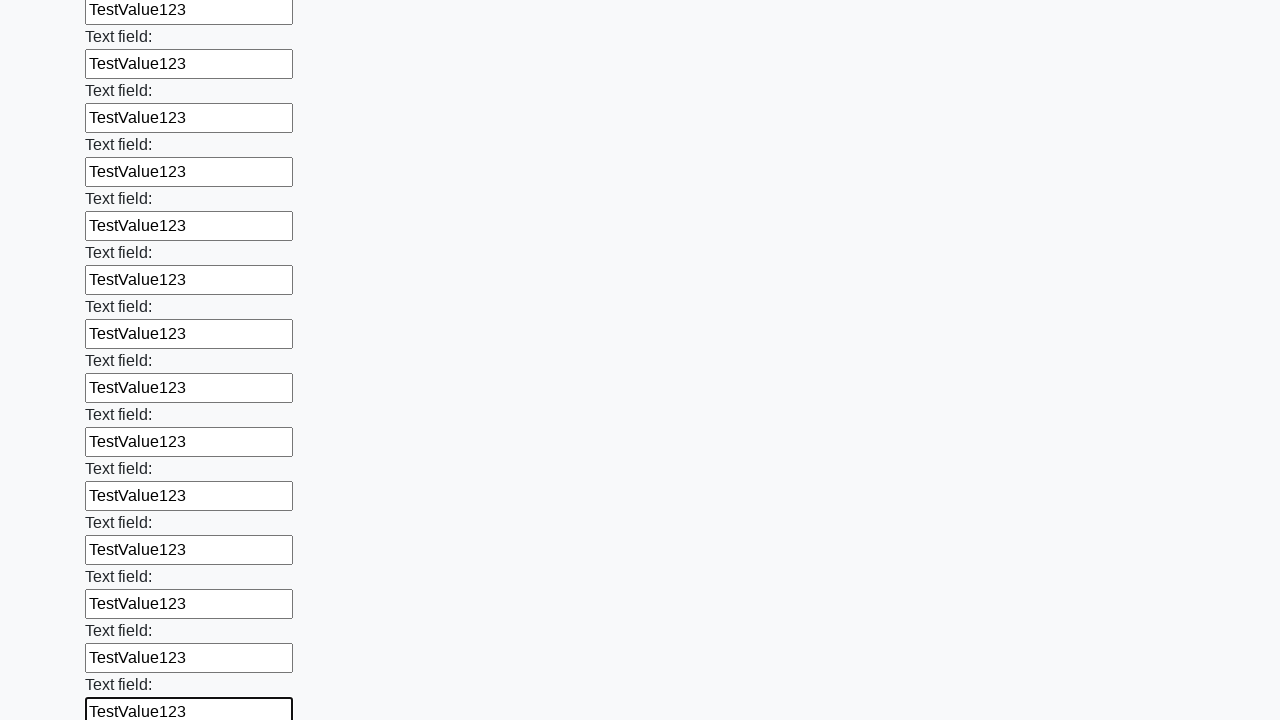

Filled input field with 'TestValue123' on .first_block > input >> nth=50
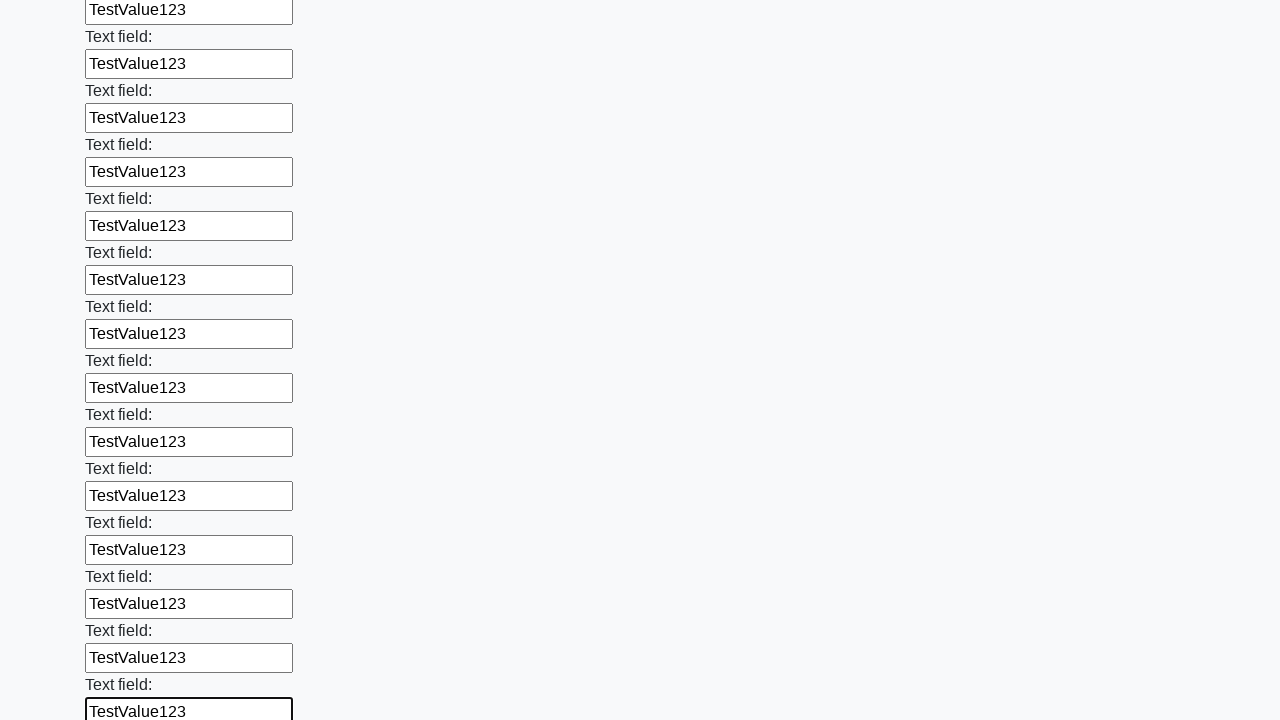

Filled input field with 'TestValue123' on .first_block > input >> nth=51
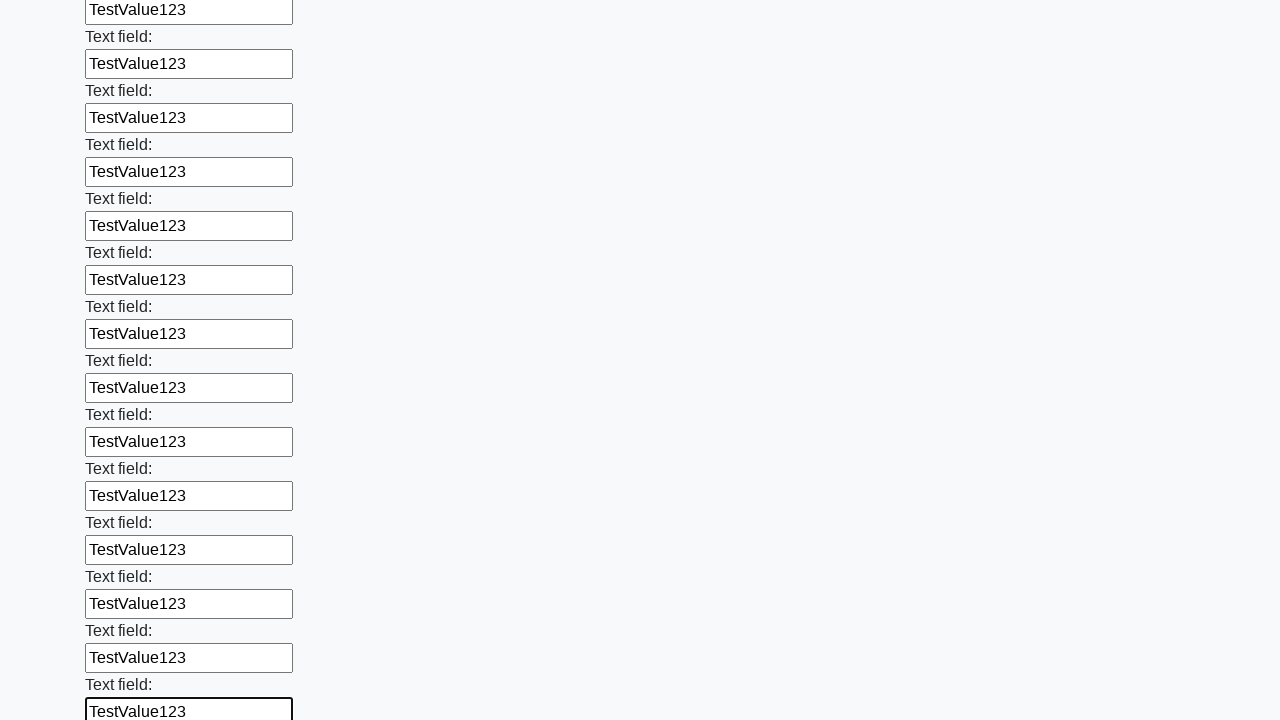

Filled input field with 'TestValue123' on .first_block > input >> nth=52
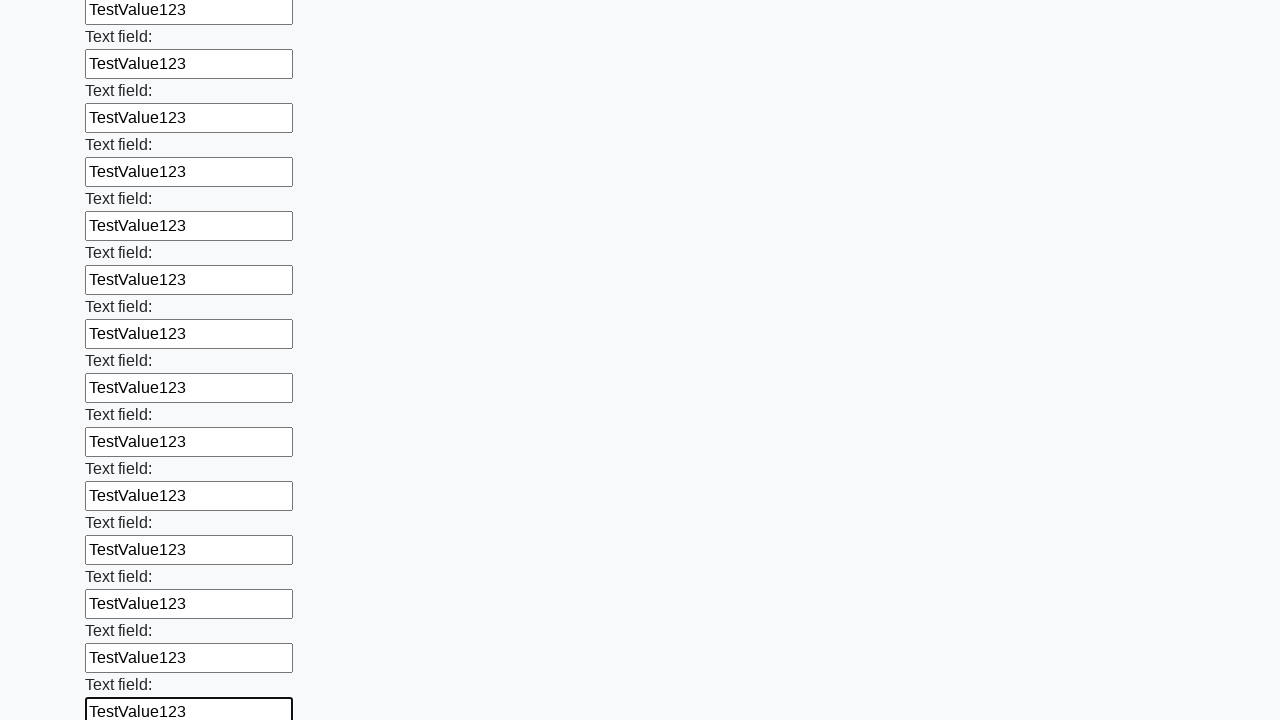

Filled input field with 'TestValue123' on .first_block > input >> nth=53
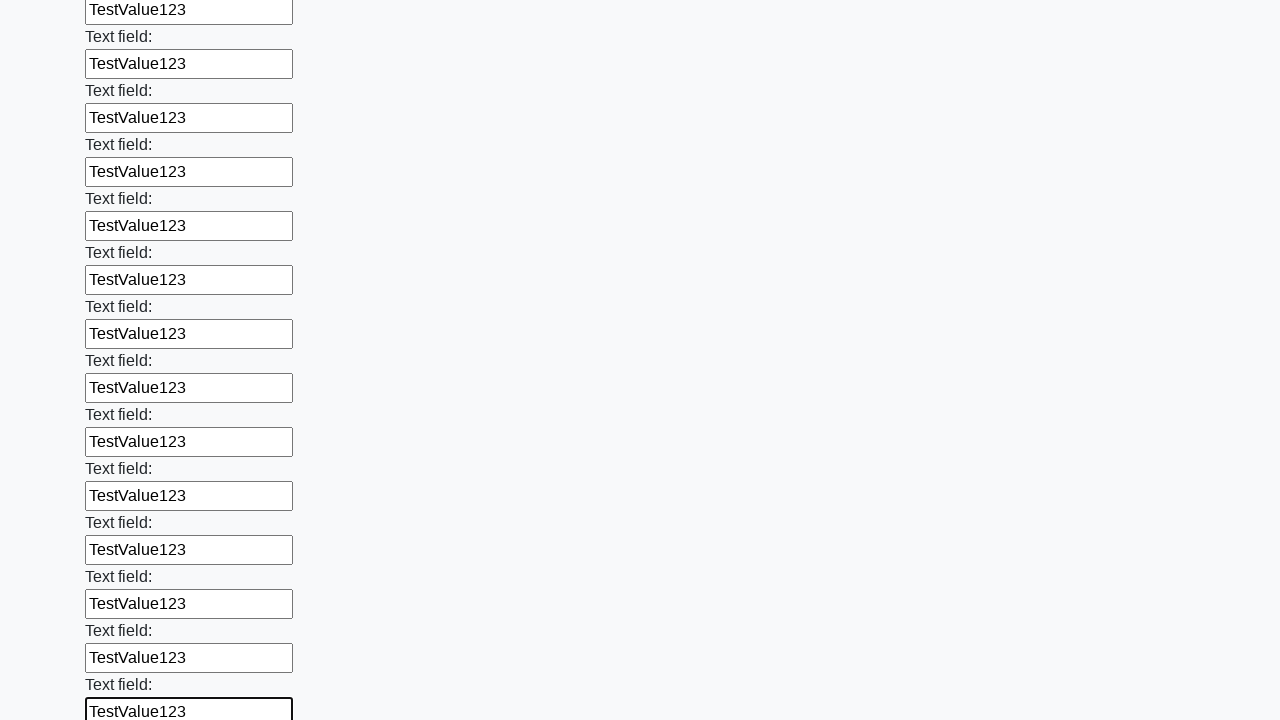

Filled input field with 'TestValue123' on .first_block > input >> nth=54
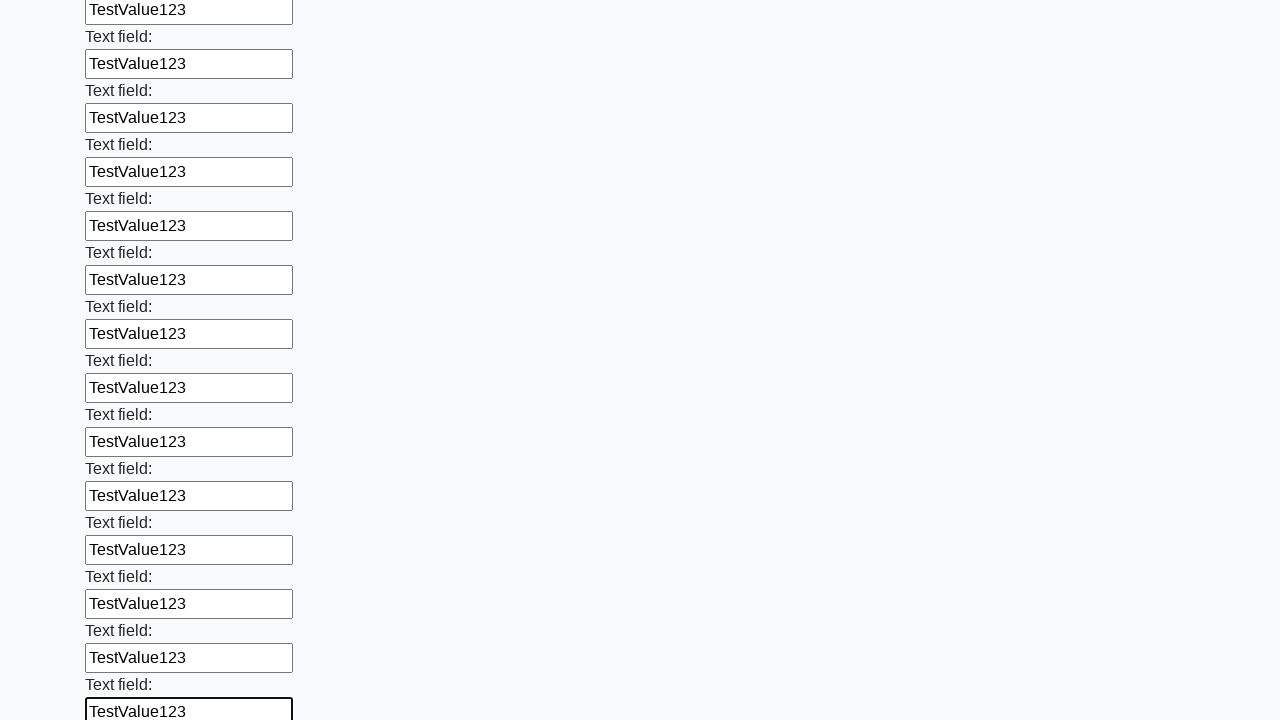

Filled input field with 'TestValue123' on .first_block > input >> nth=55
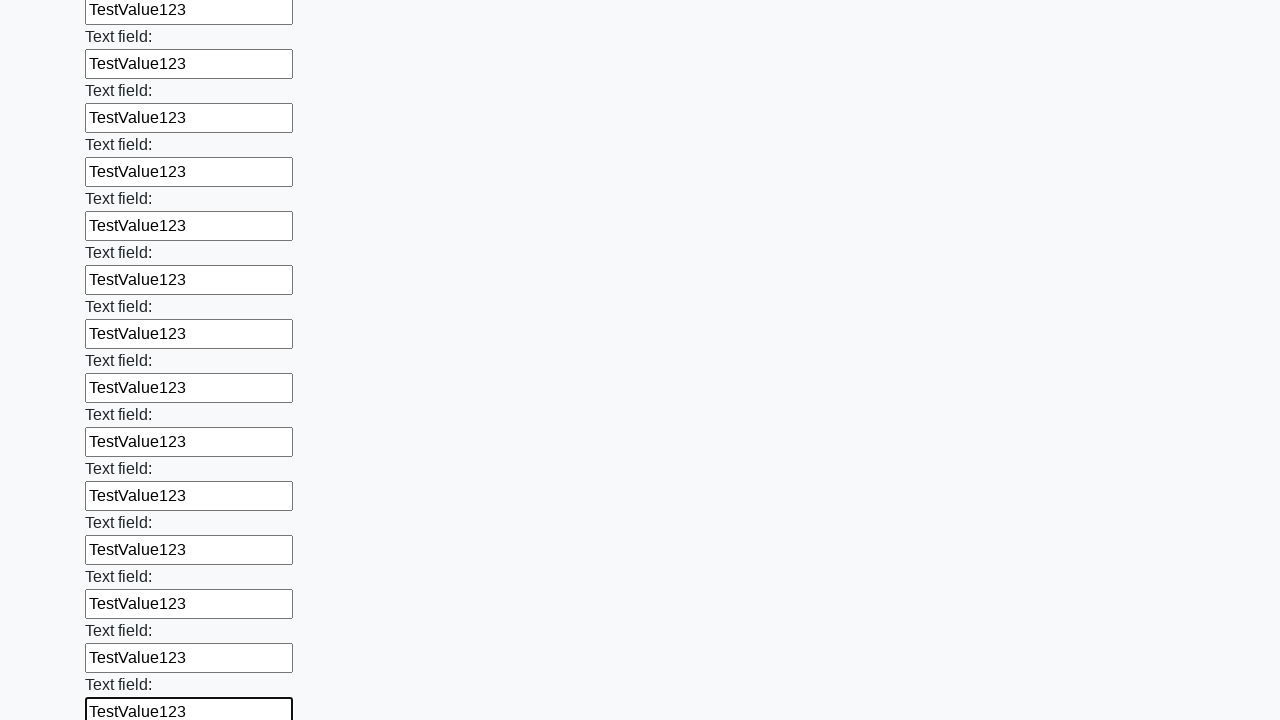

Filled input field with 'TestValue123' on .first_block > input >> nth=56
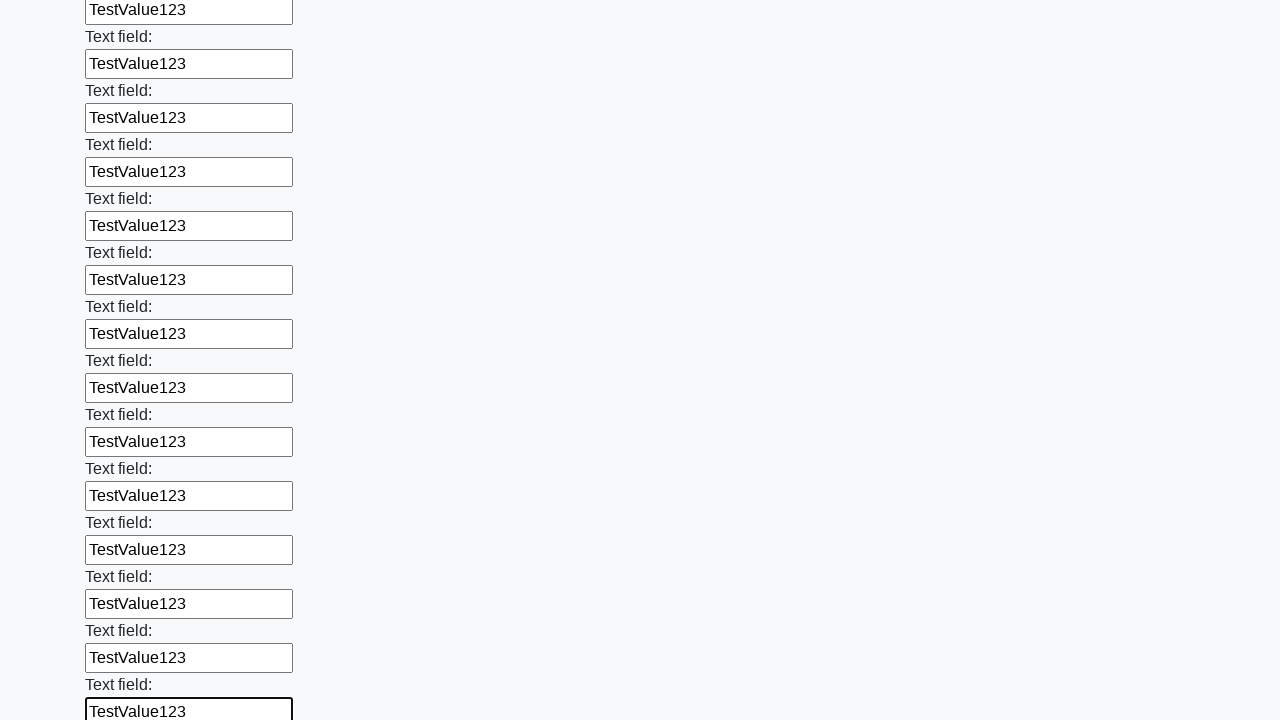

Filled input field with 'TestValue123' on .first_block > input >> nth=57
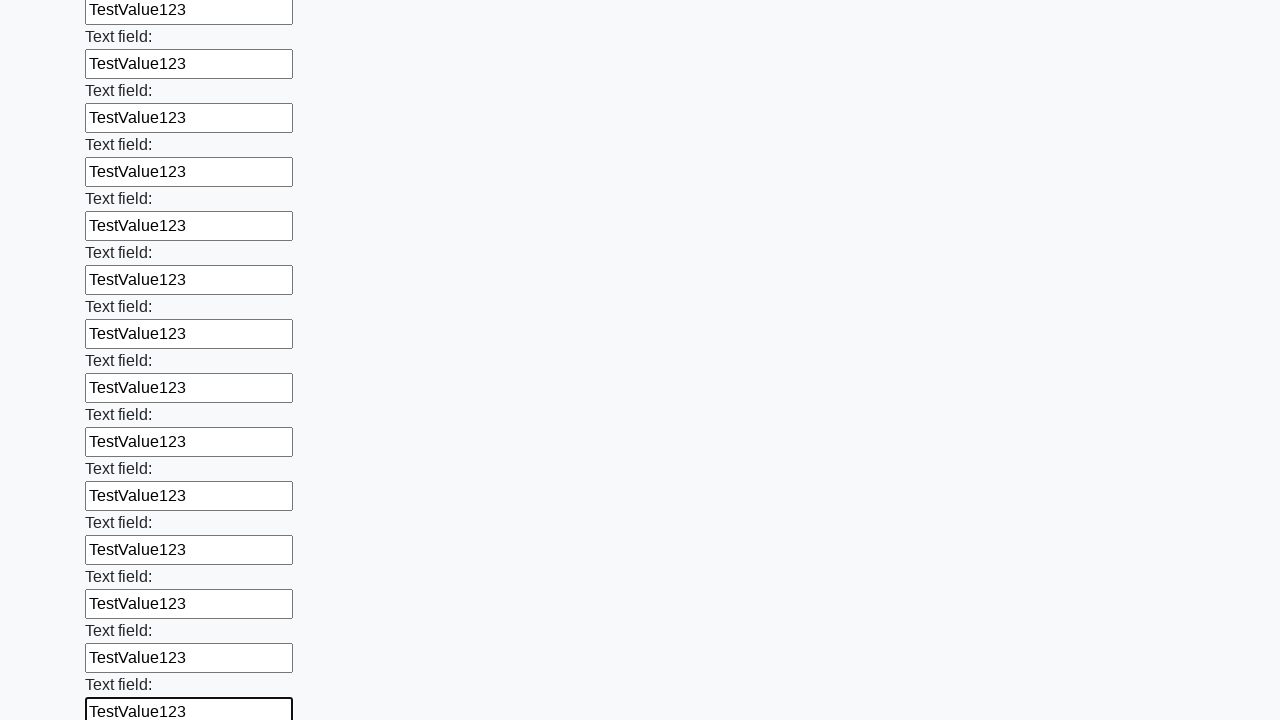

Filled input field with 'TestValue123' on .first_block > input >> nth=58
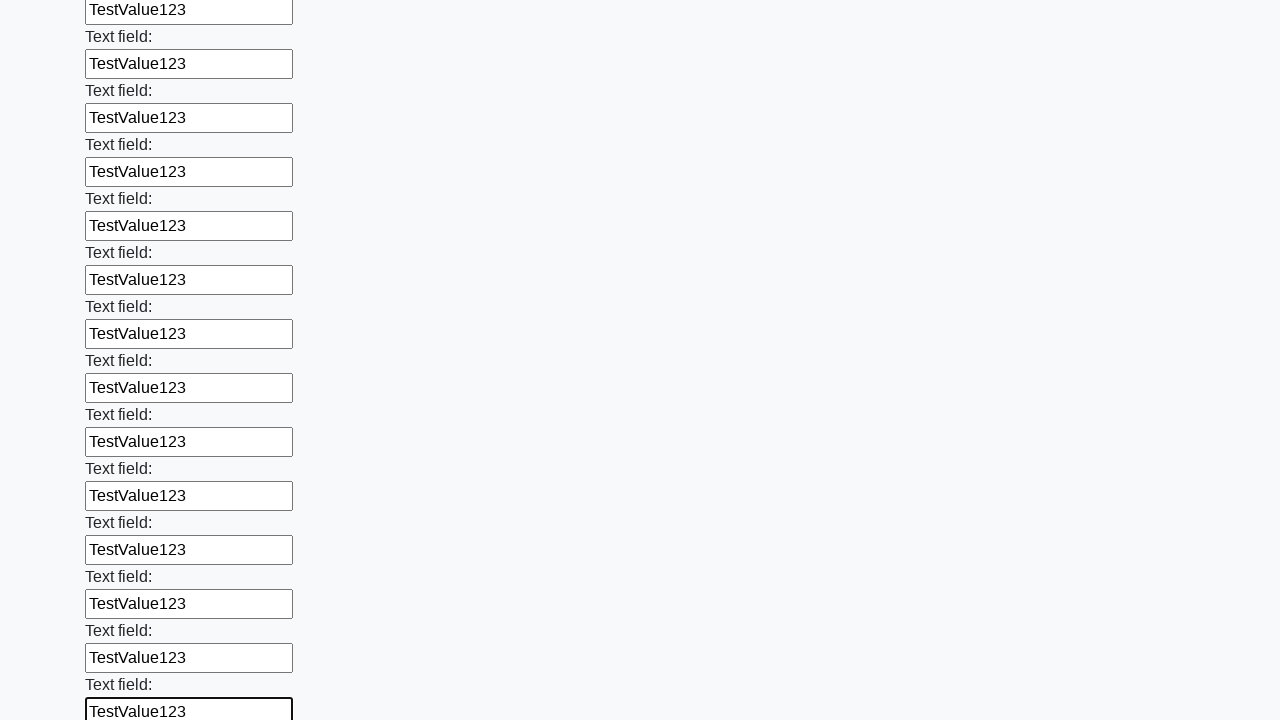

Filled input field with 'TestValue123' on .first_block > input >> nth=59
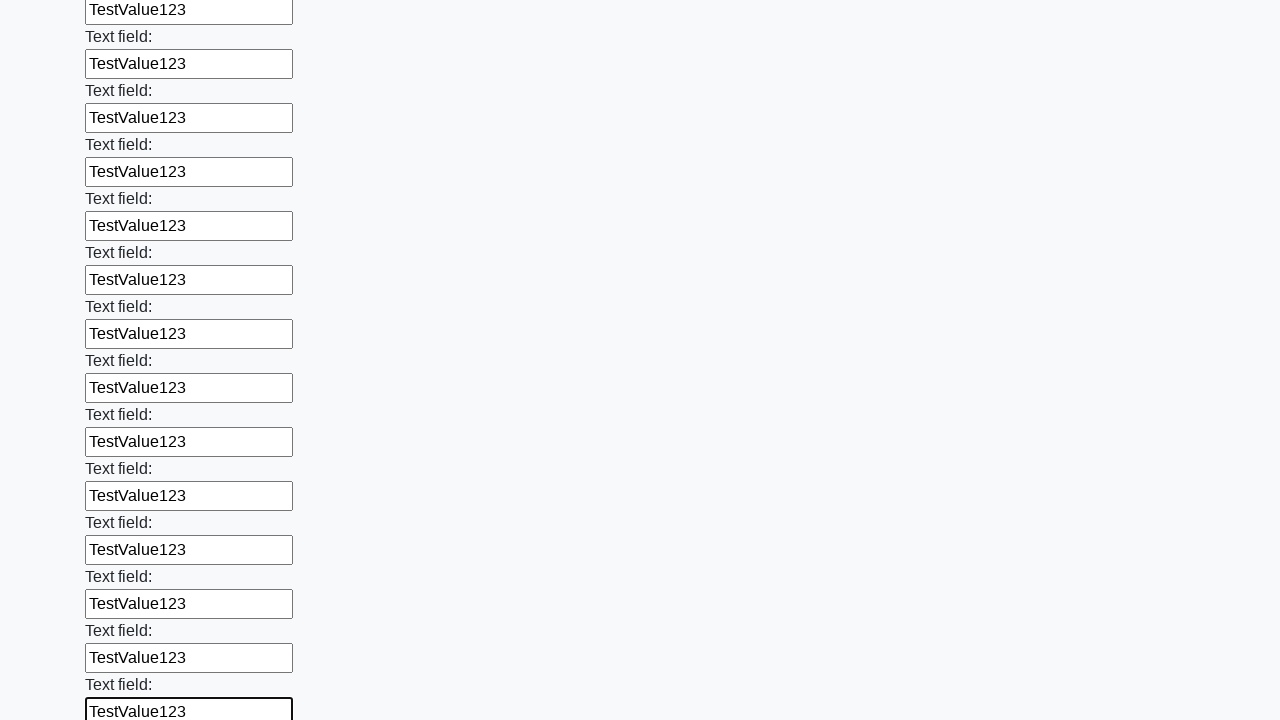

Filled input field with 'TestValue123' on .first_block > input >> nth=60
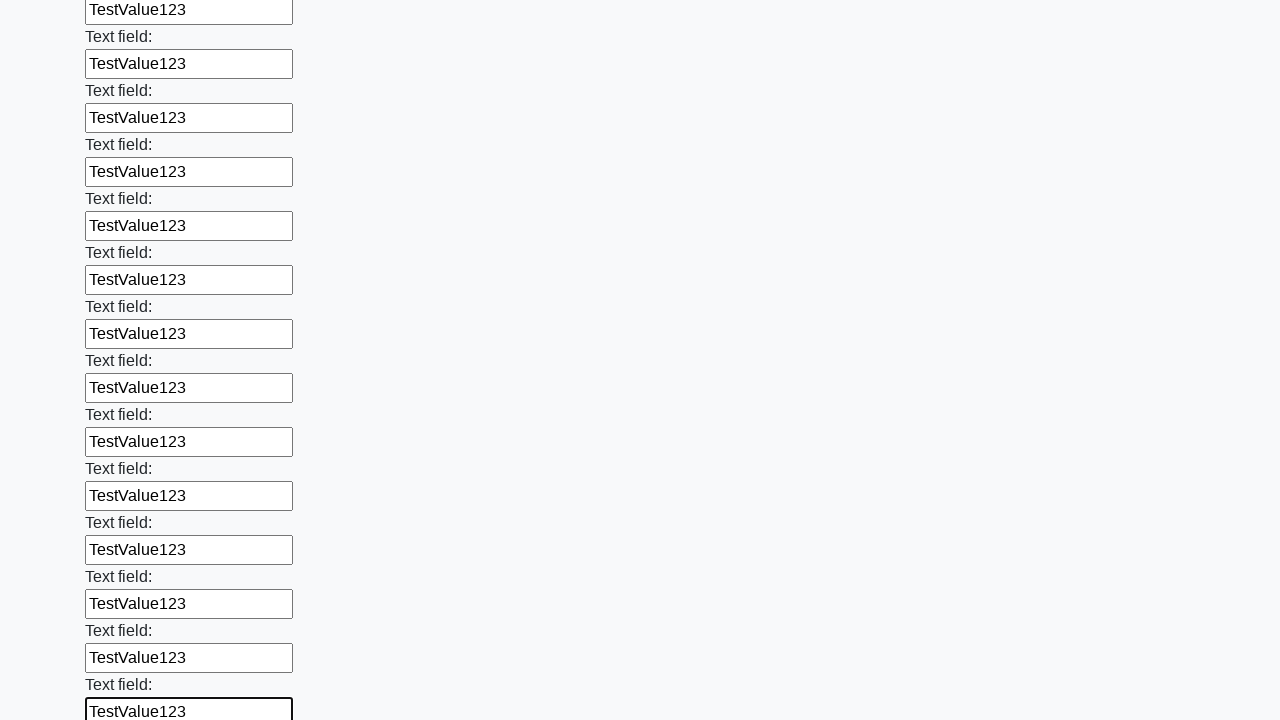

Filled input field with 'TestValue123' on .first_block > input >> nth=61
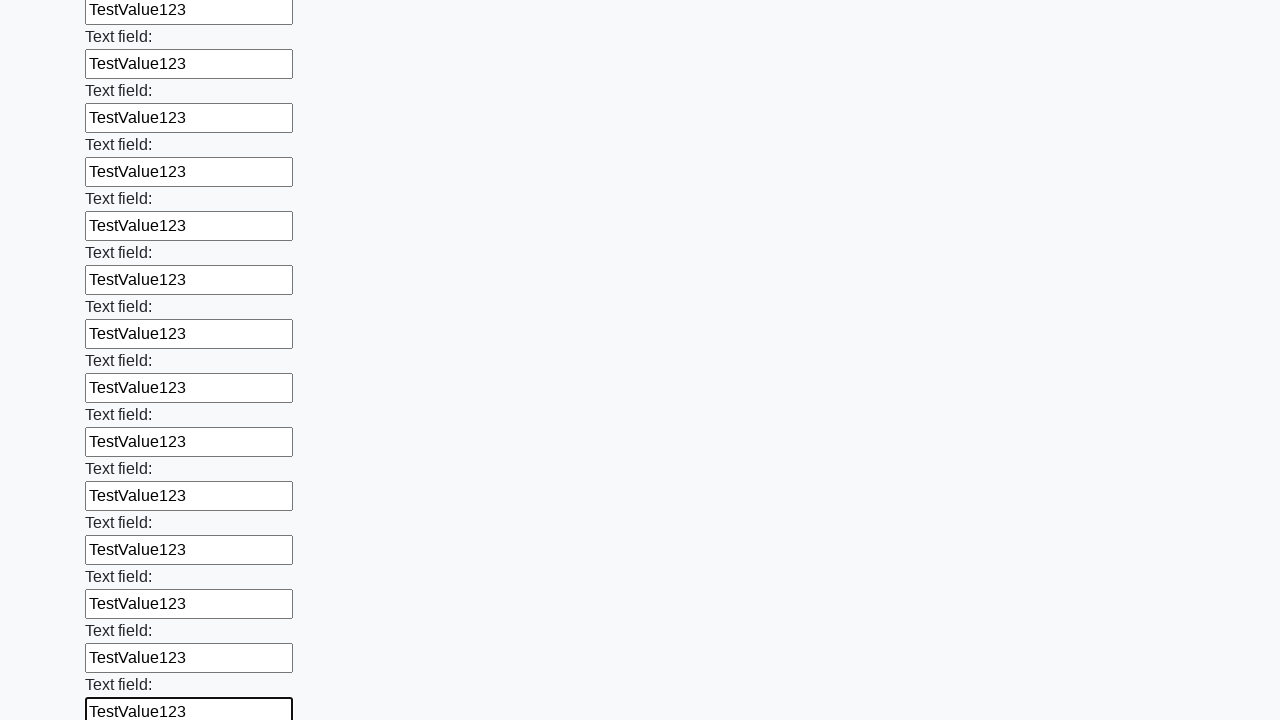

Filled input field with 'TestValue123' on .first_block > input >> nth=62
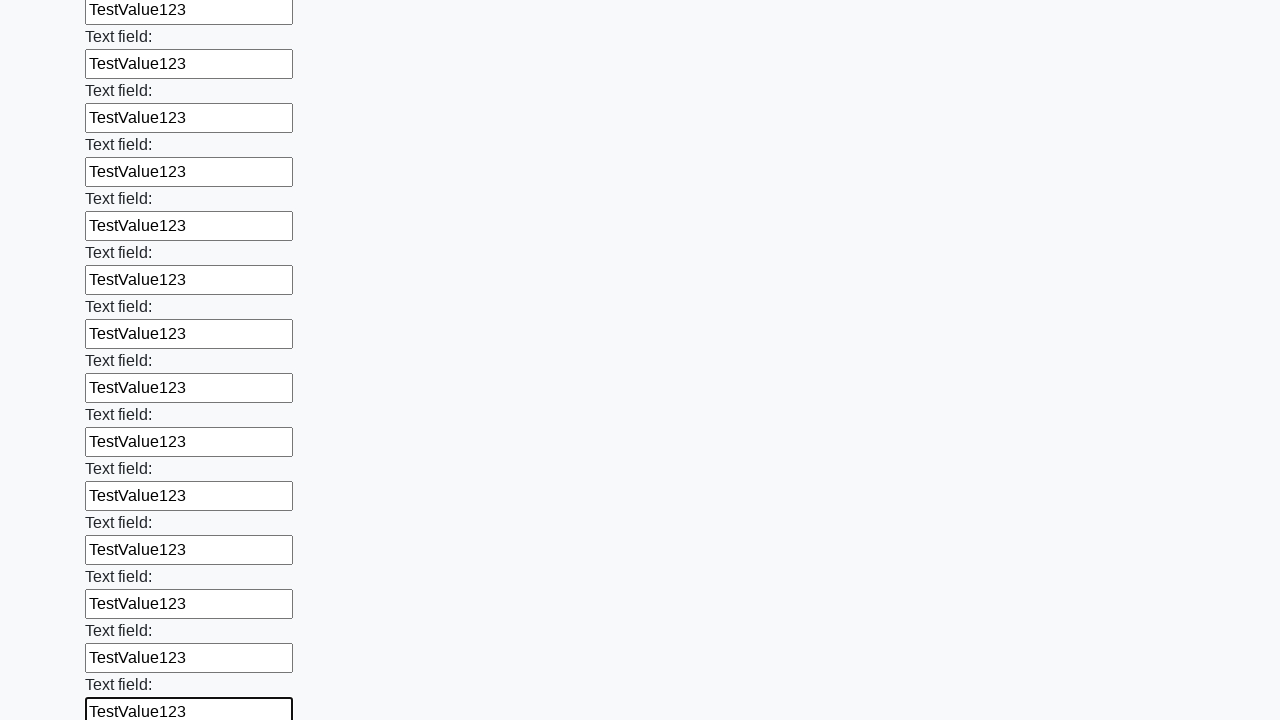

Filled input field with 'TestValue123' on .first_block > input >> nth=63
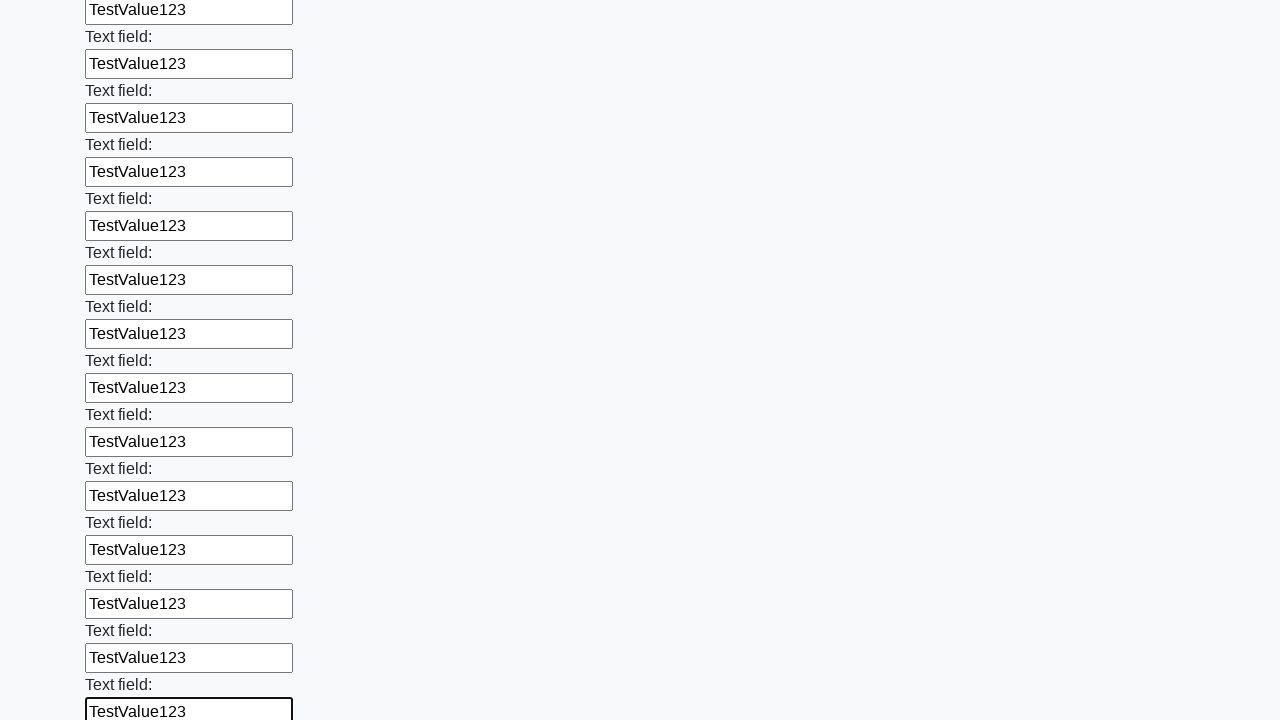

Filled input field with 'TestValue123' on .first_block > input >> nth=64
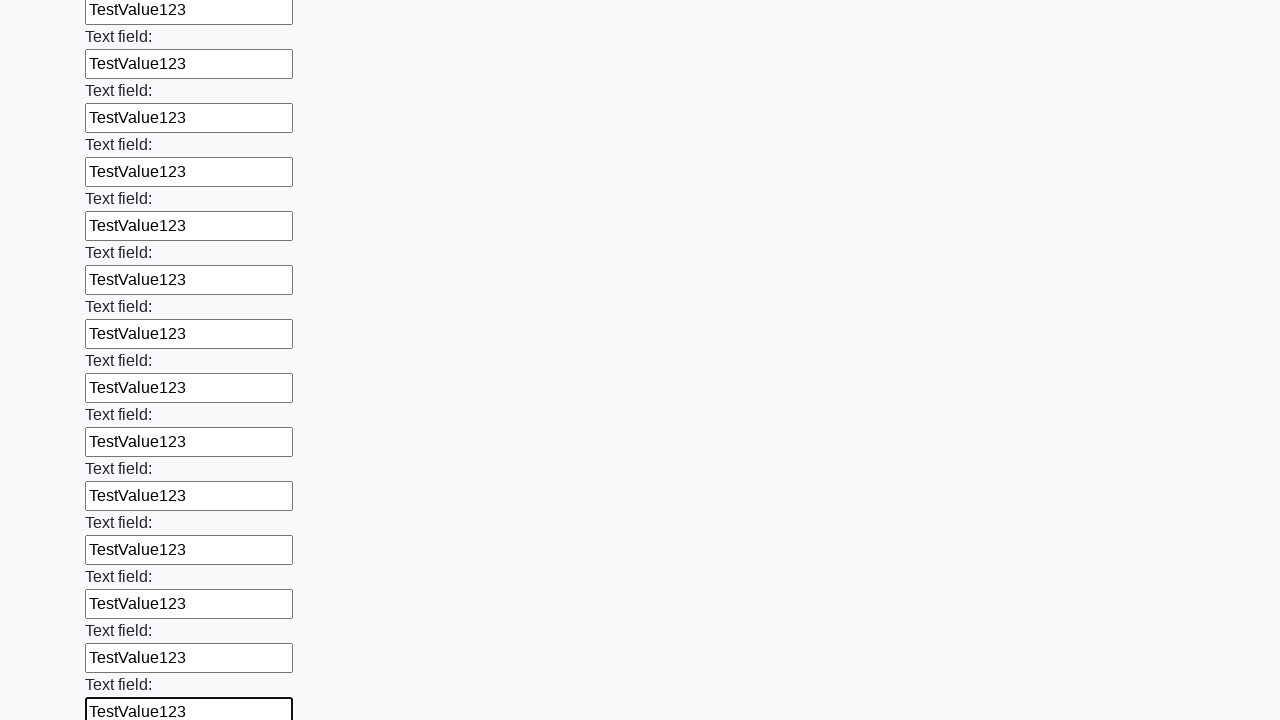

Filled input field with 'TestValue123' on .first_block > input >> nth=65
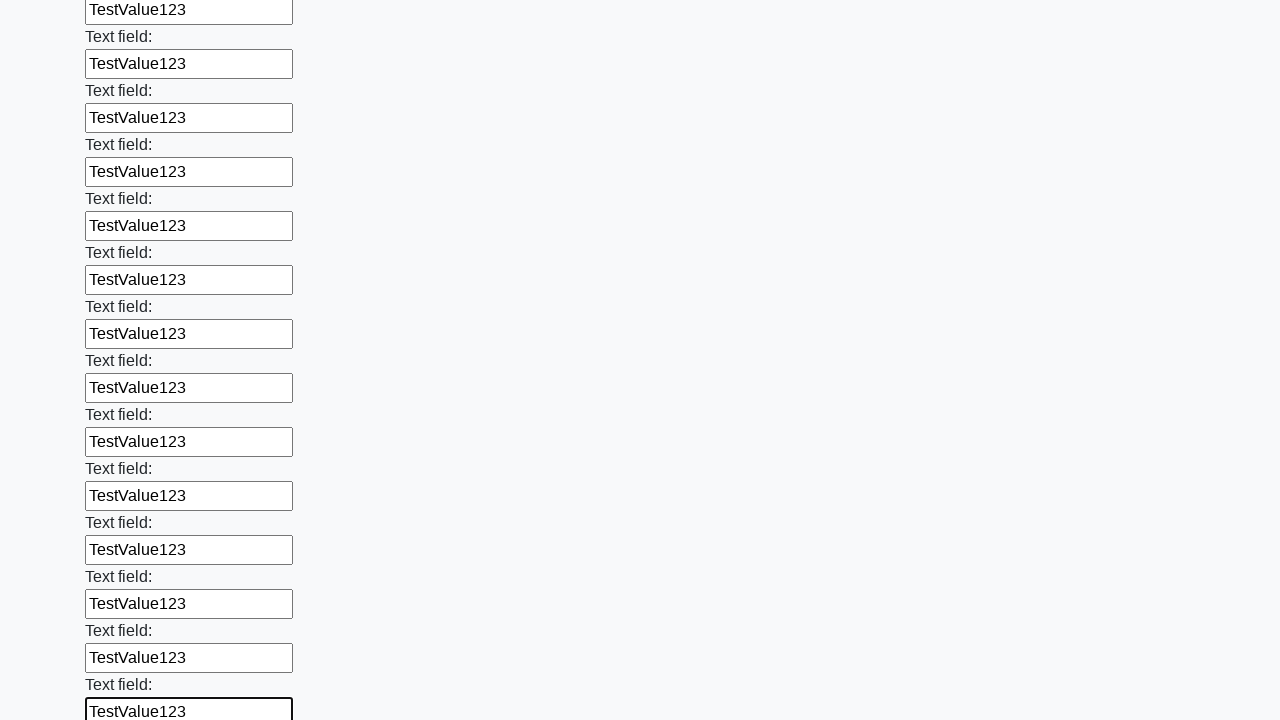

Filled input field with 'TestValue123' on .first_block > input >> nth=66
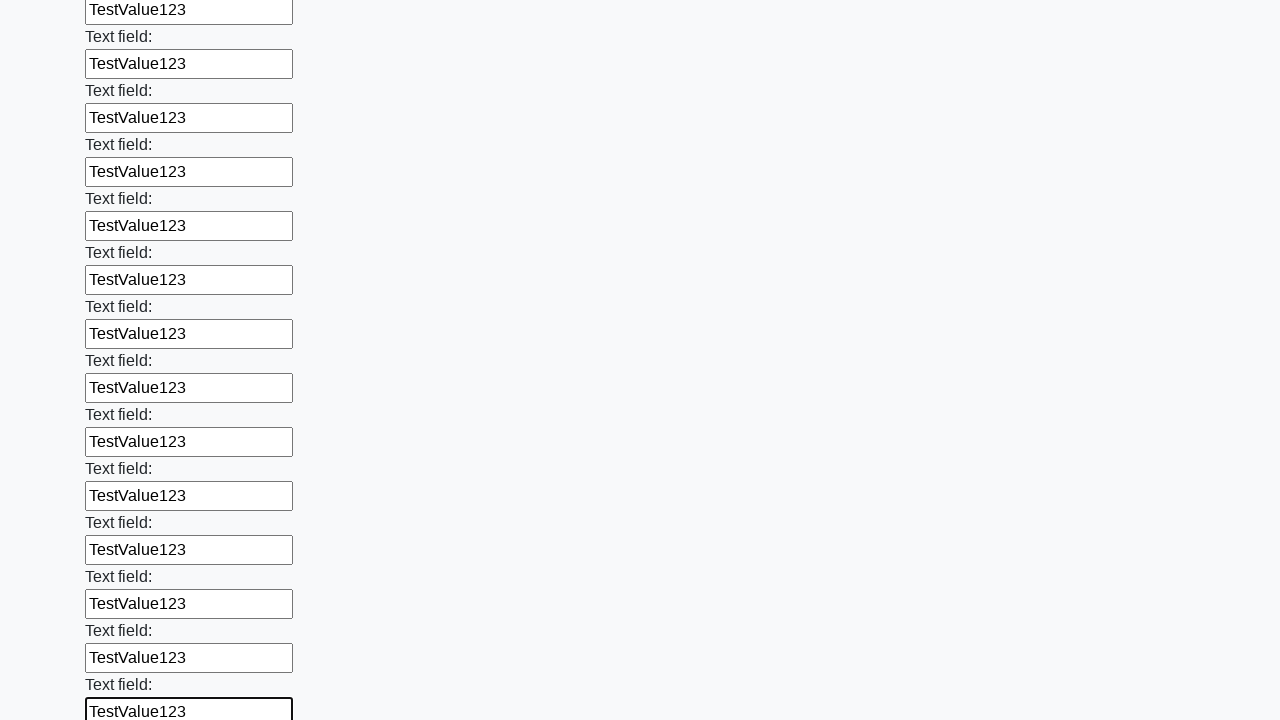

Filled input field with 'TestValue123' on .first_block > input >> nth=67
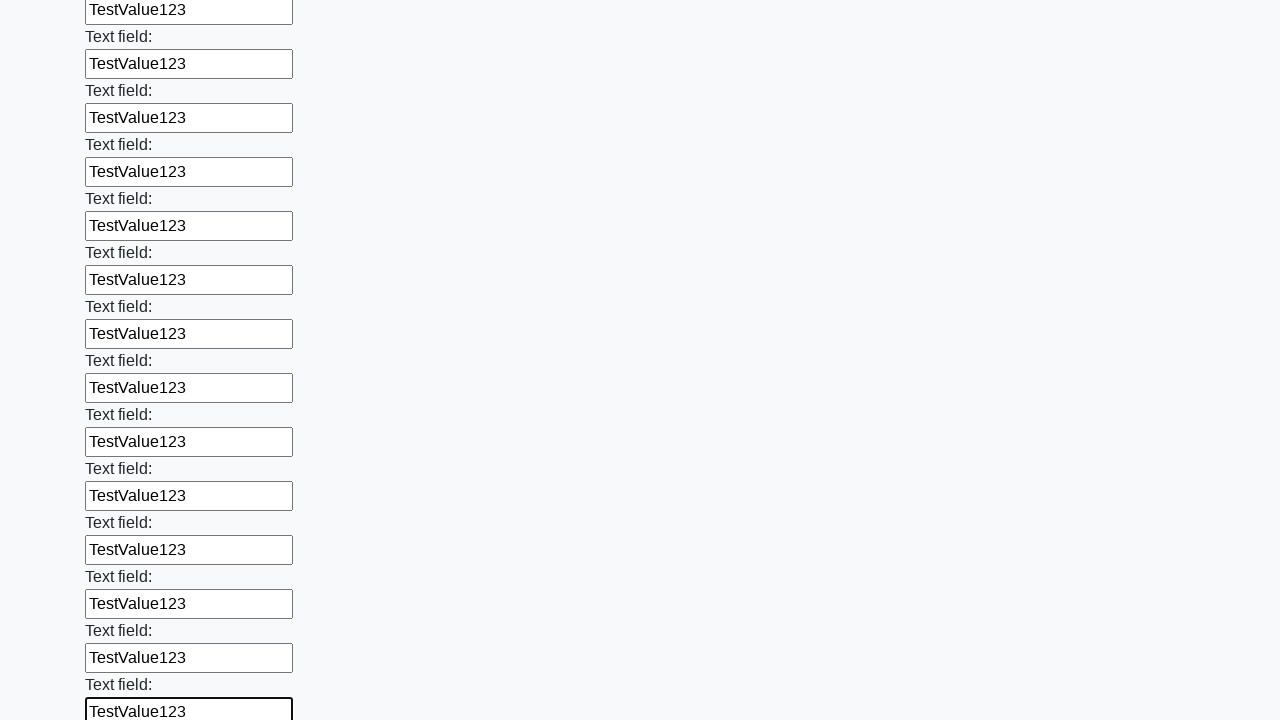

Filled input field with 'TestValue123' on .first_block > input >> nth=68
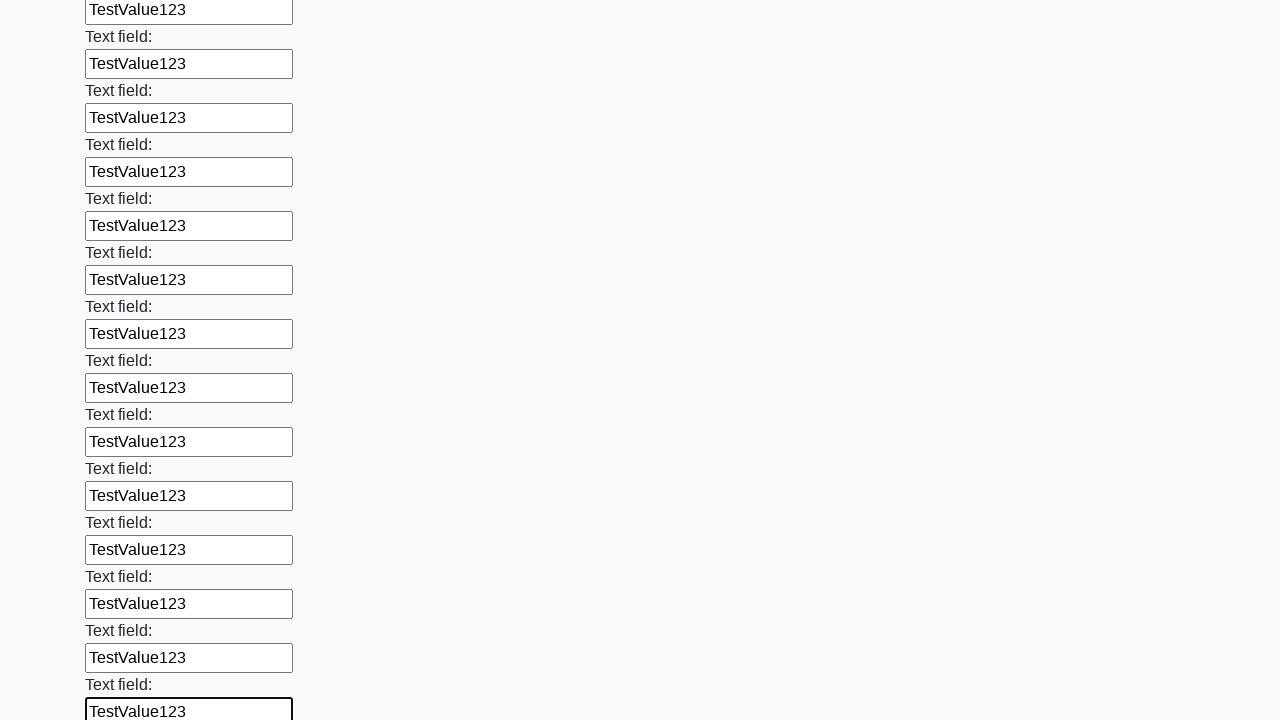

Filled input field with 'TestValue123' on .first_block > input >> nth=69
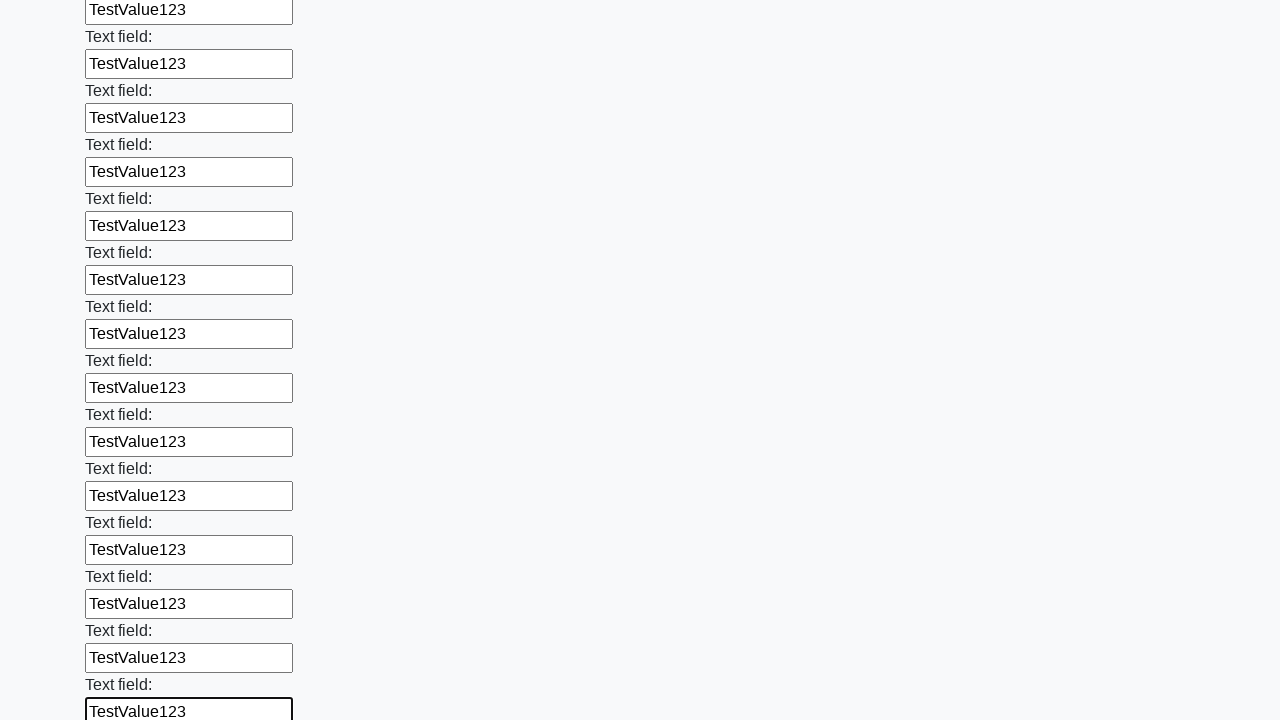

Filled input field with 'TestValue123' on .first_block > input >> nth=70
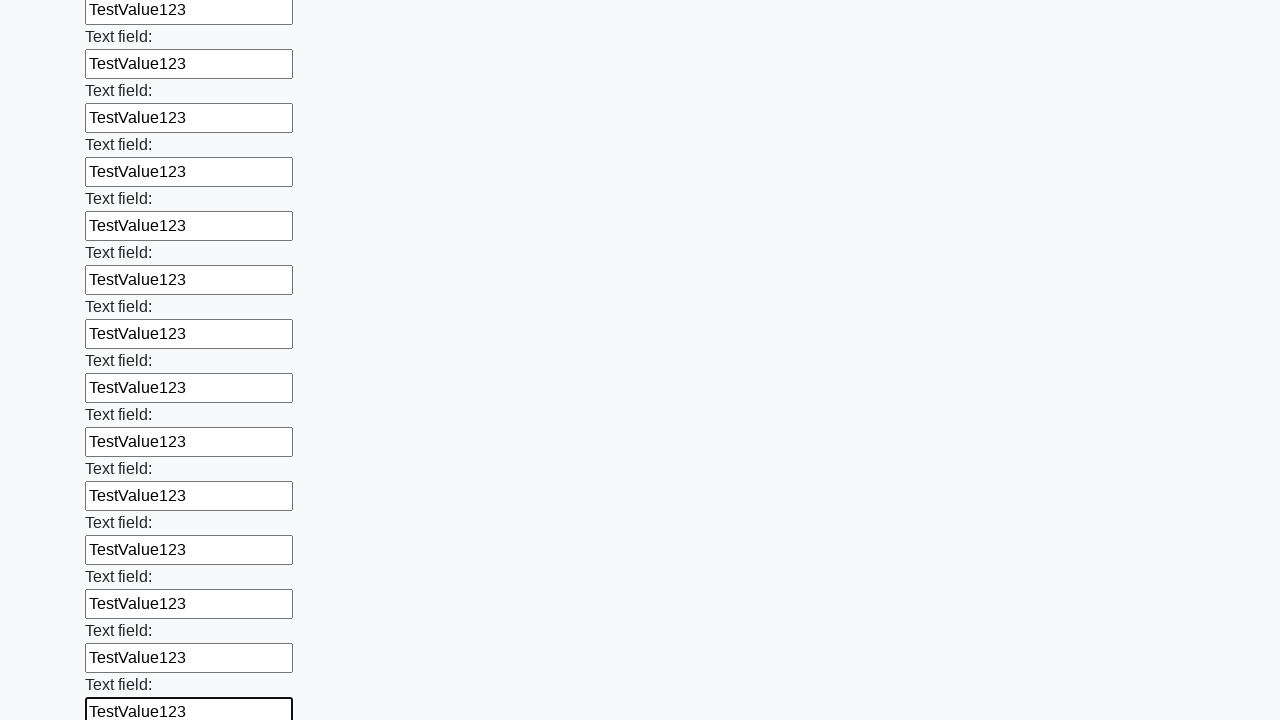

Filled input field with 'TestValue123' on .first_block > input >> nth=71
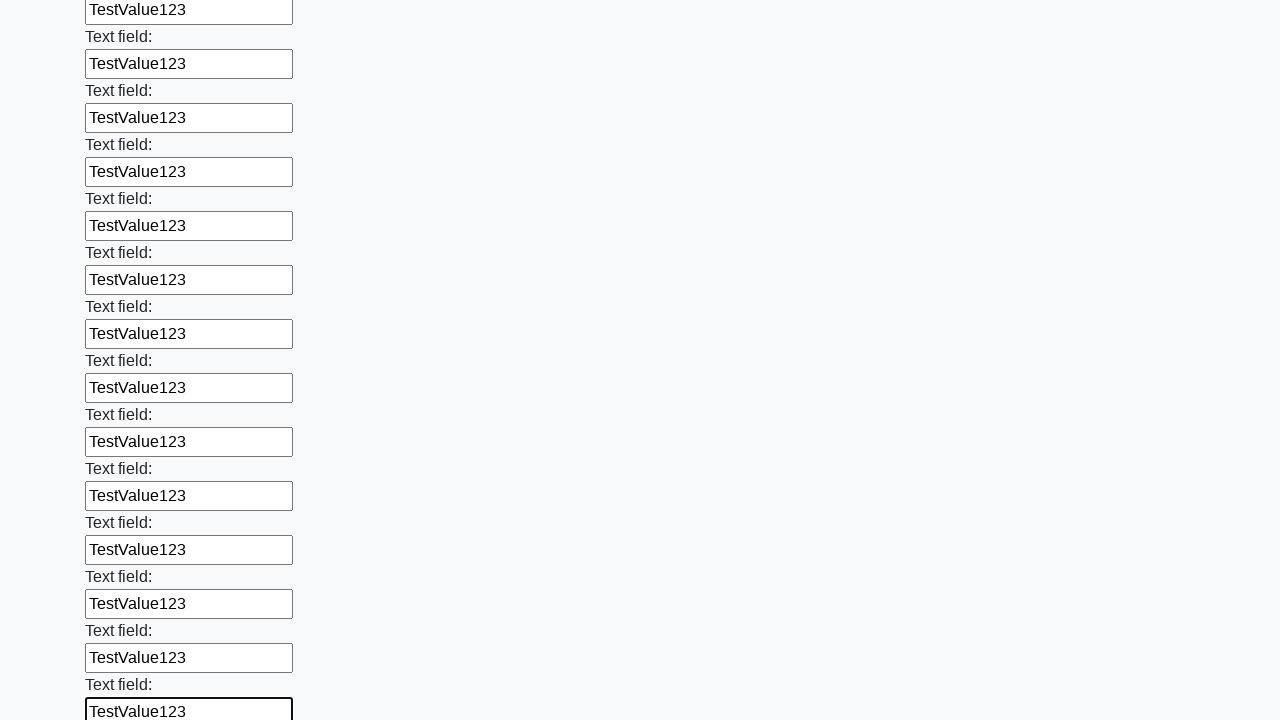

Filled input field with 'TestValue123' on .first_block > input >> nth=72
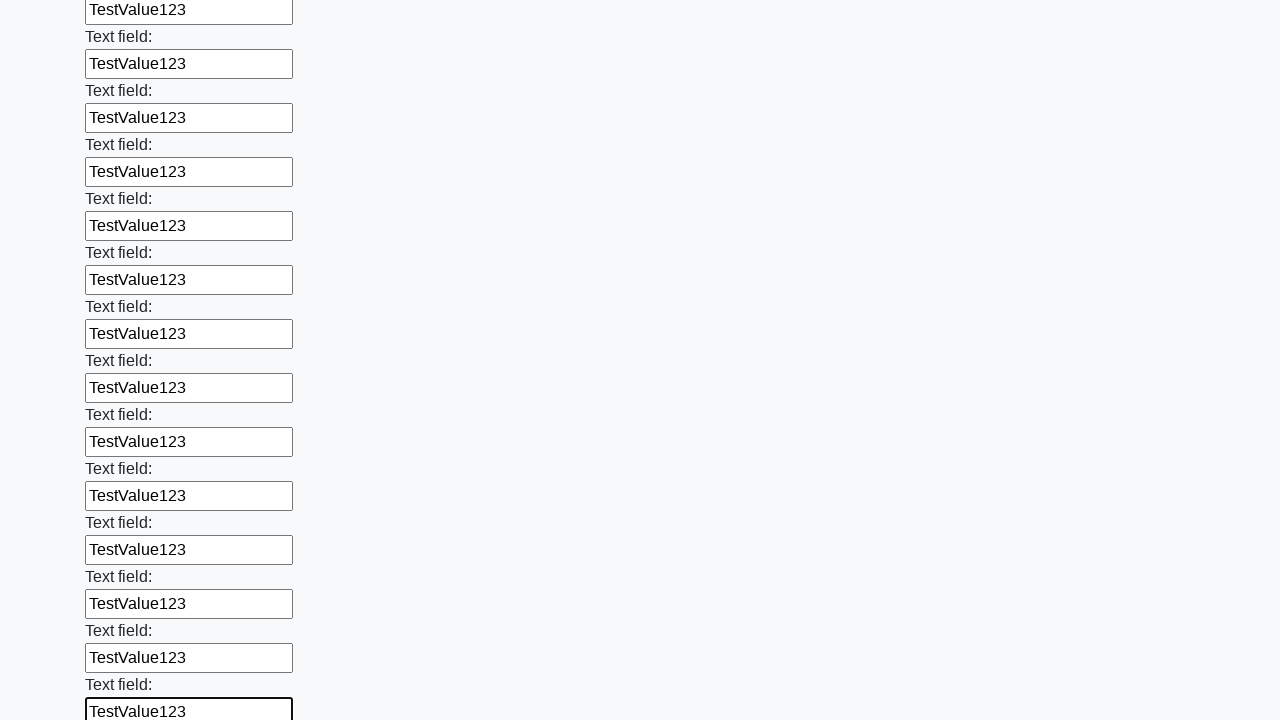

Filled input field with 'TestValue123' on .first_block > input >> nth=73
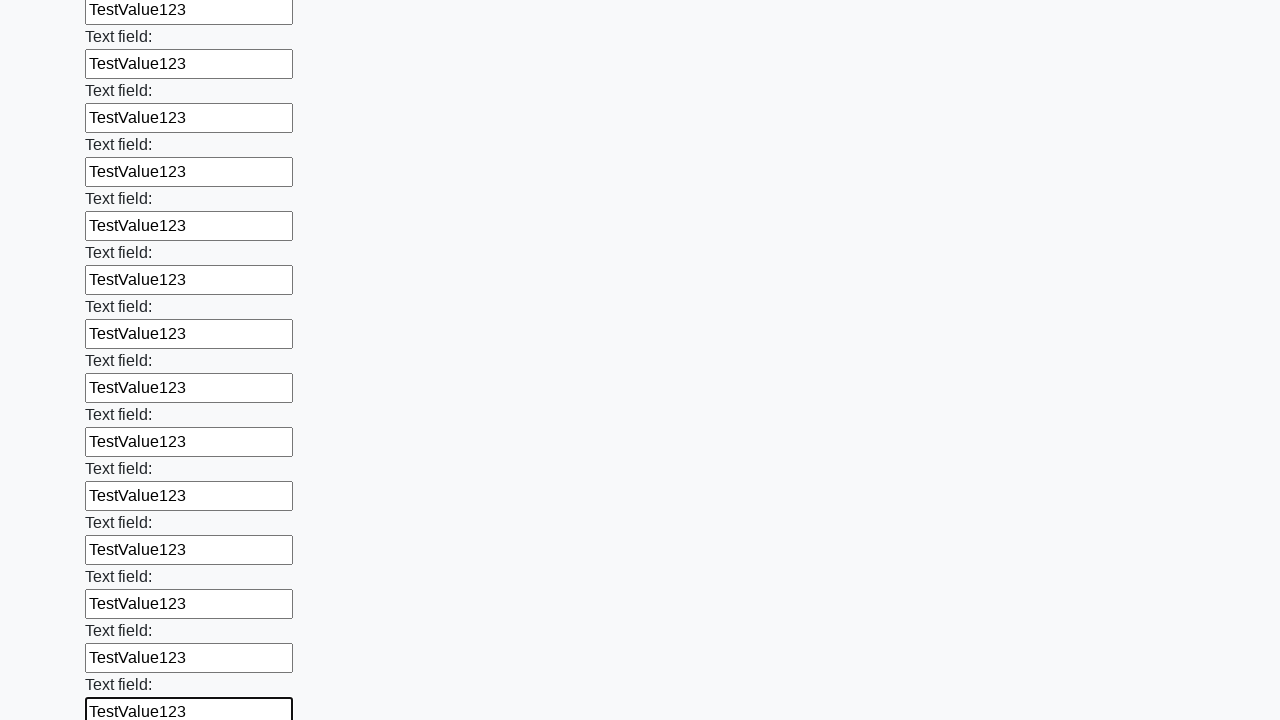

Filled input field with 'TestValue123' on .first_block > input >> nth=74
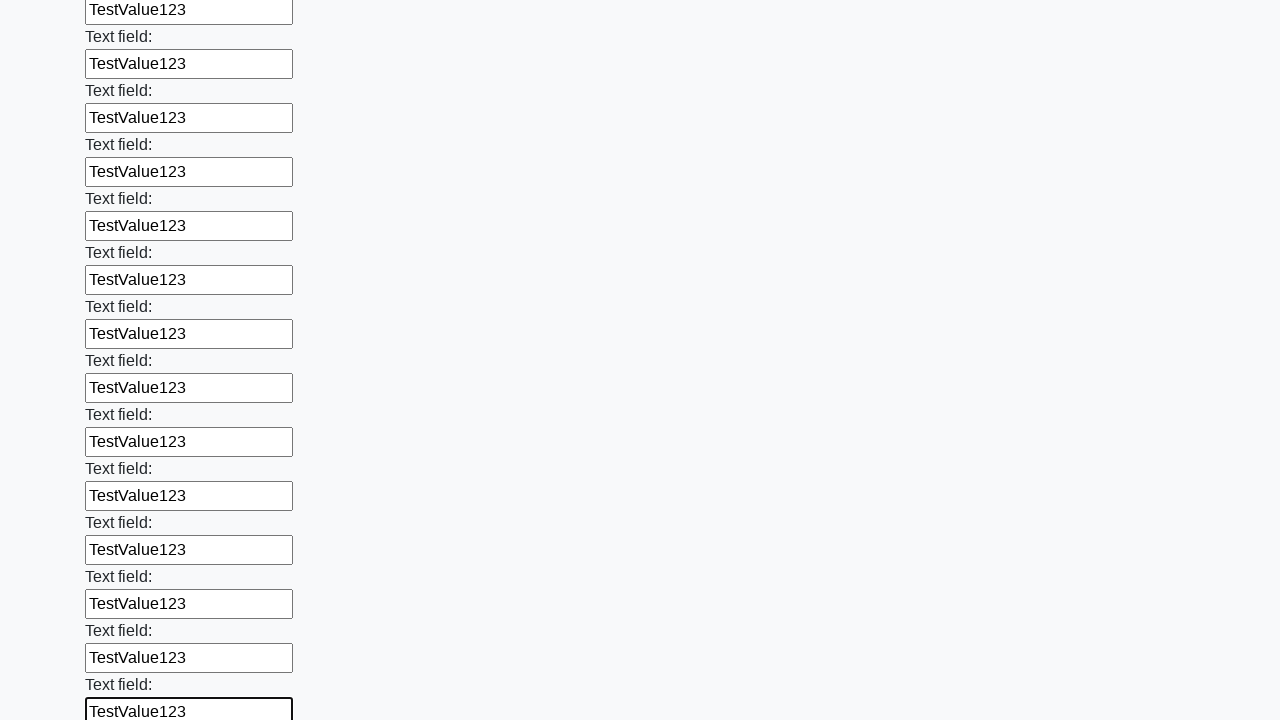

Filled input field with 'TestValue123' on .first_block > input >> nth=75
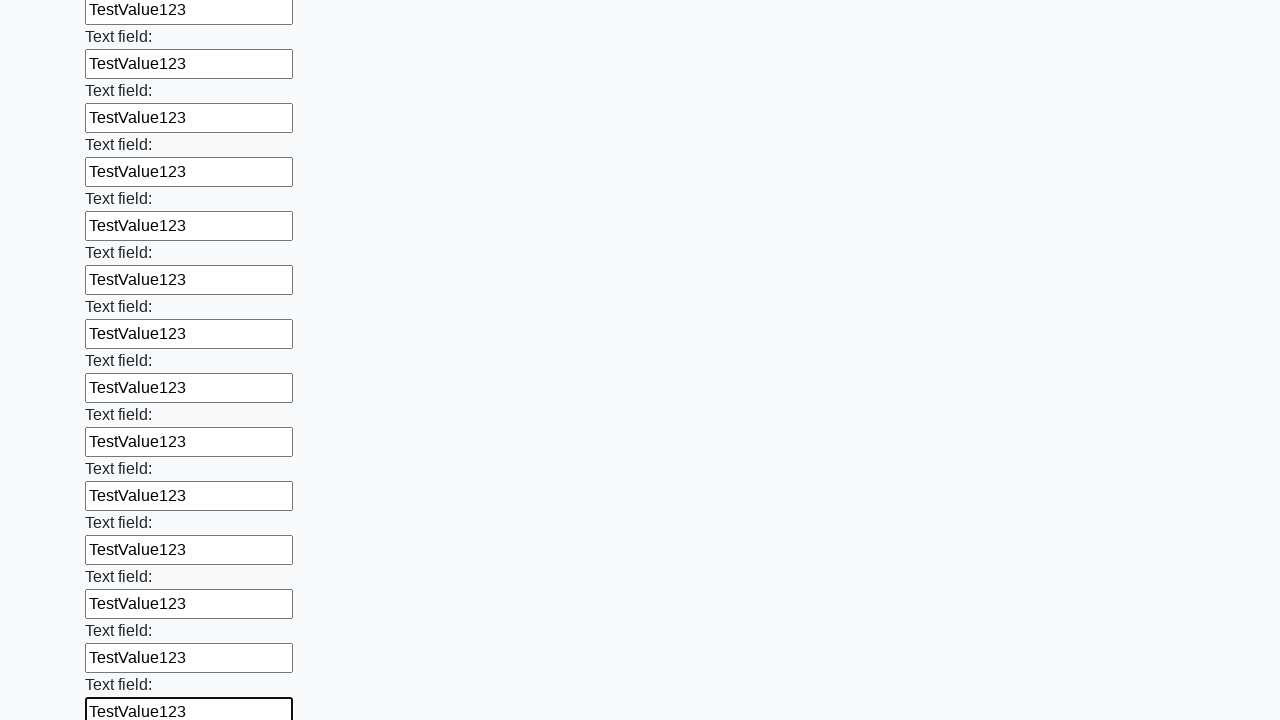

Filled input field with 'TestValue123' on .first_block > input >> nth=76
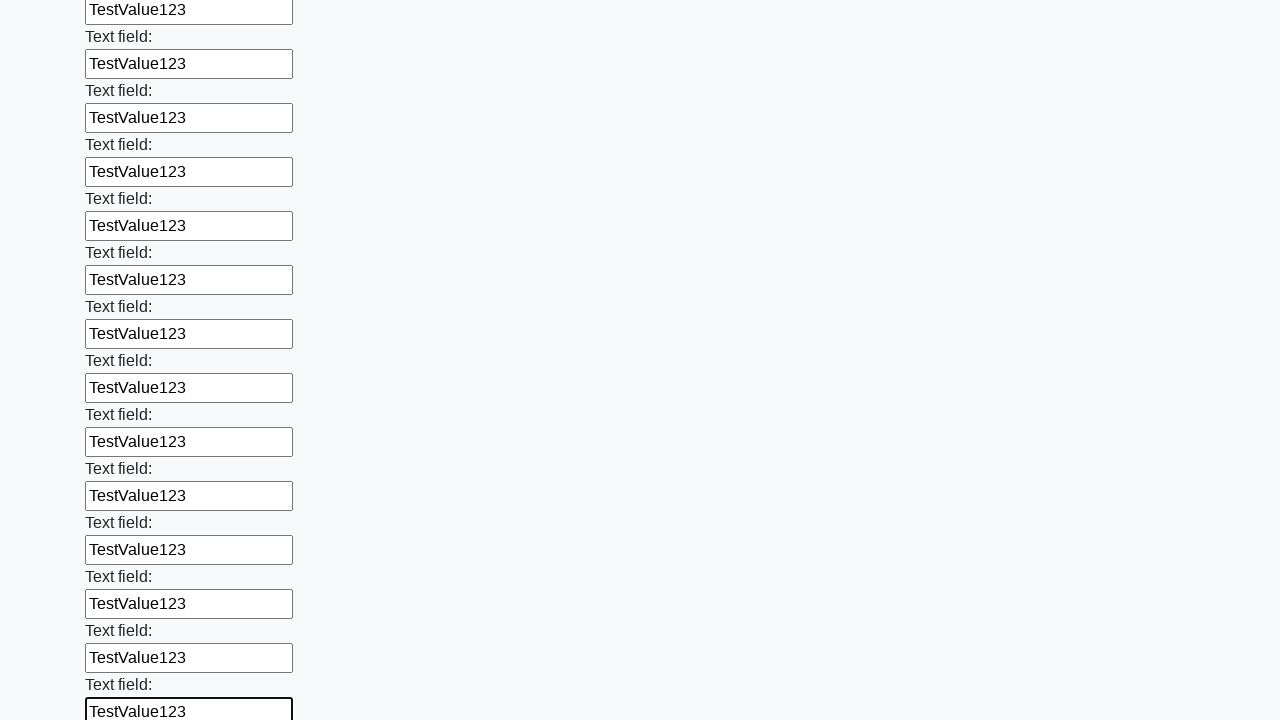

Filled input field with 'TestValue123' on .first_block > input >> nth=77
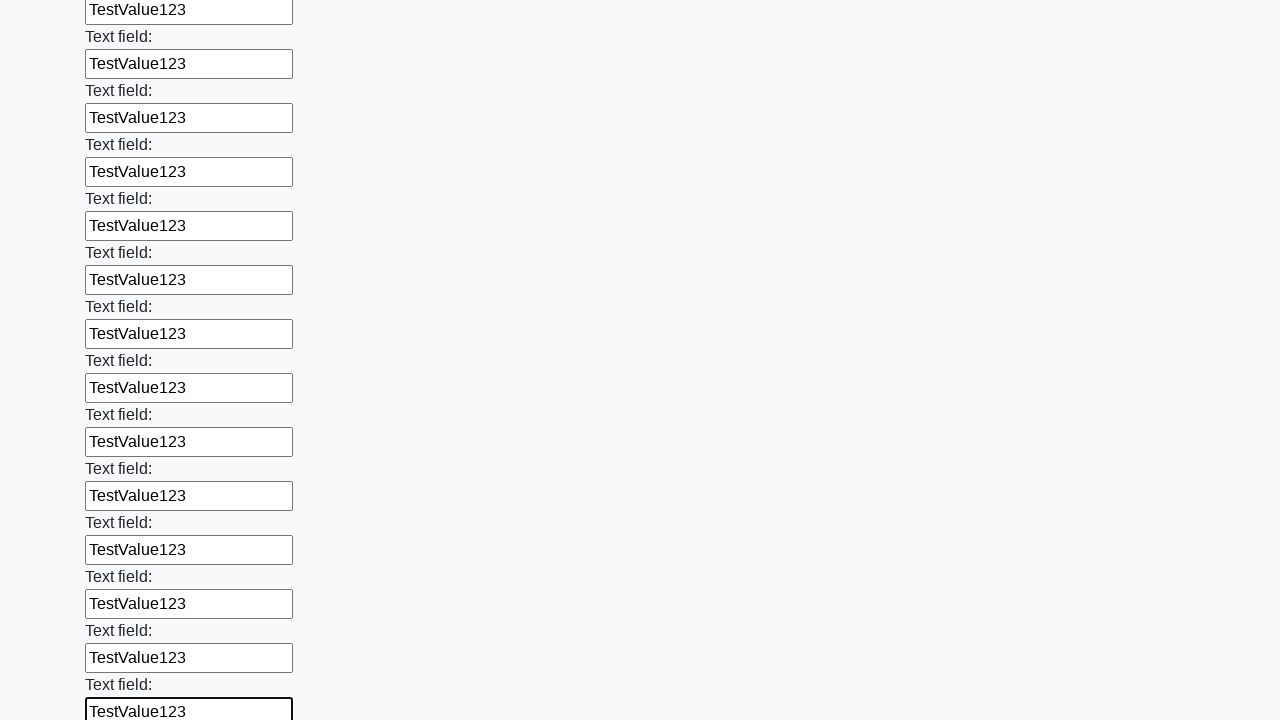

Filled input field with 'TestValue123' on .first_block > input >> nth=78
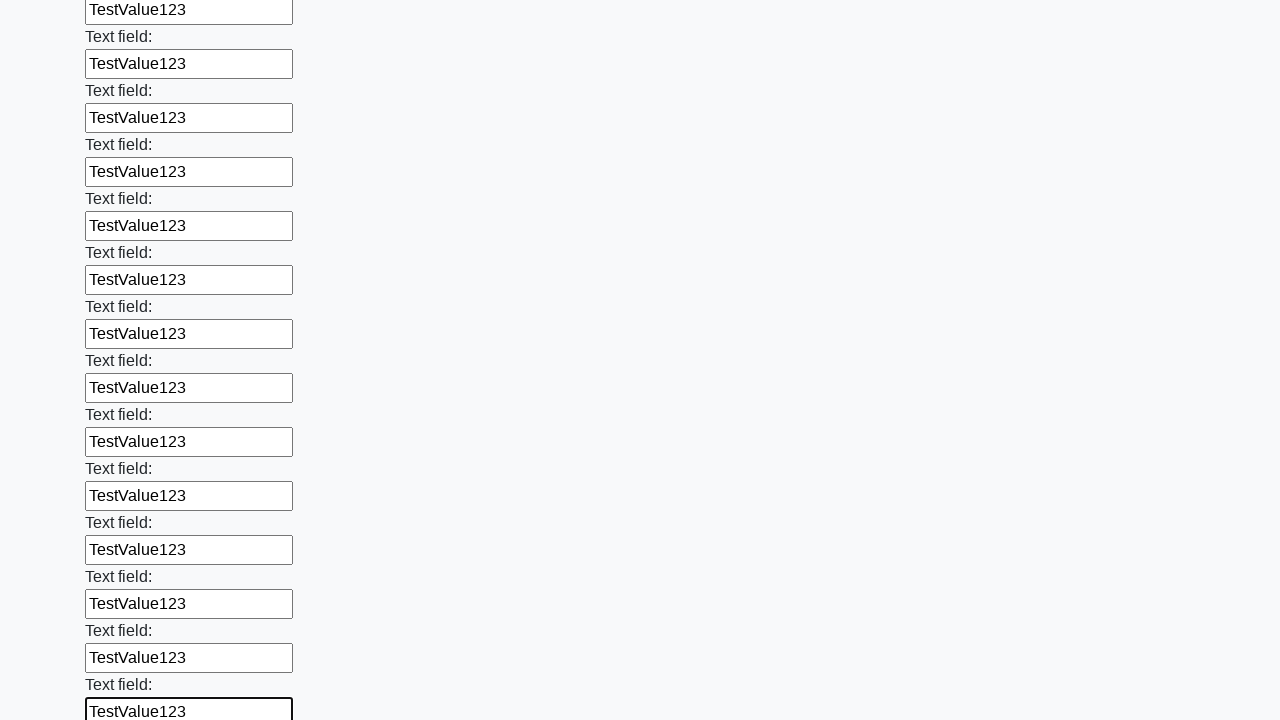

Filled input field with 'TestValue123' on .first_block > input >> nth=79
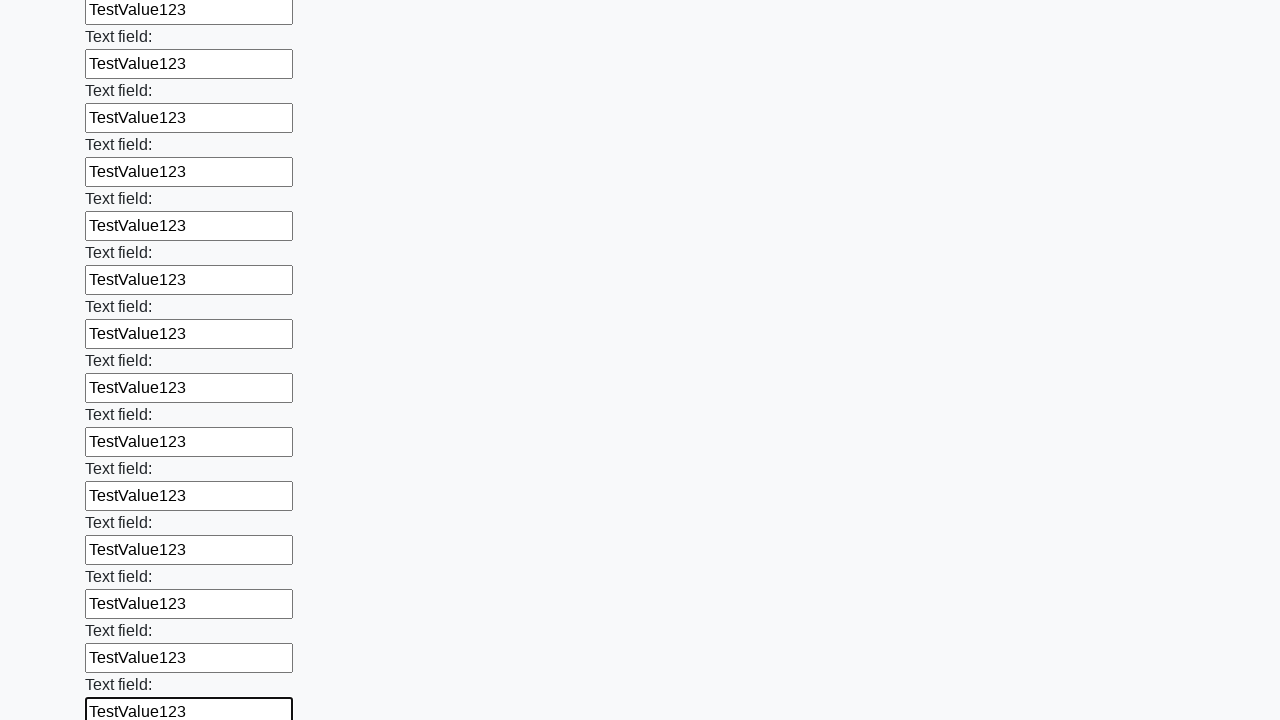

Filled input field with 'TestValue123' on .first_block > input >> nth=80
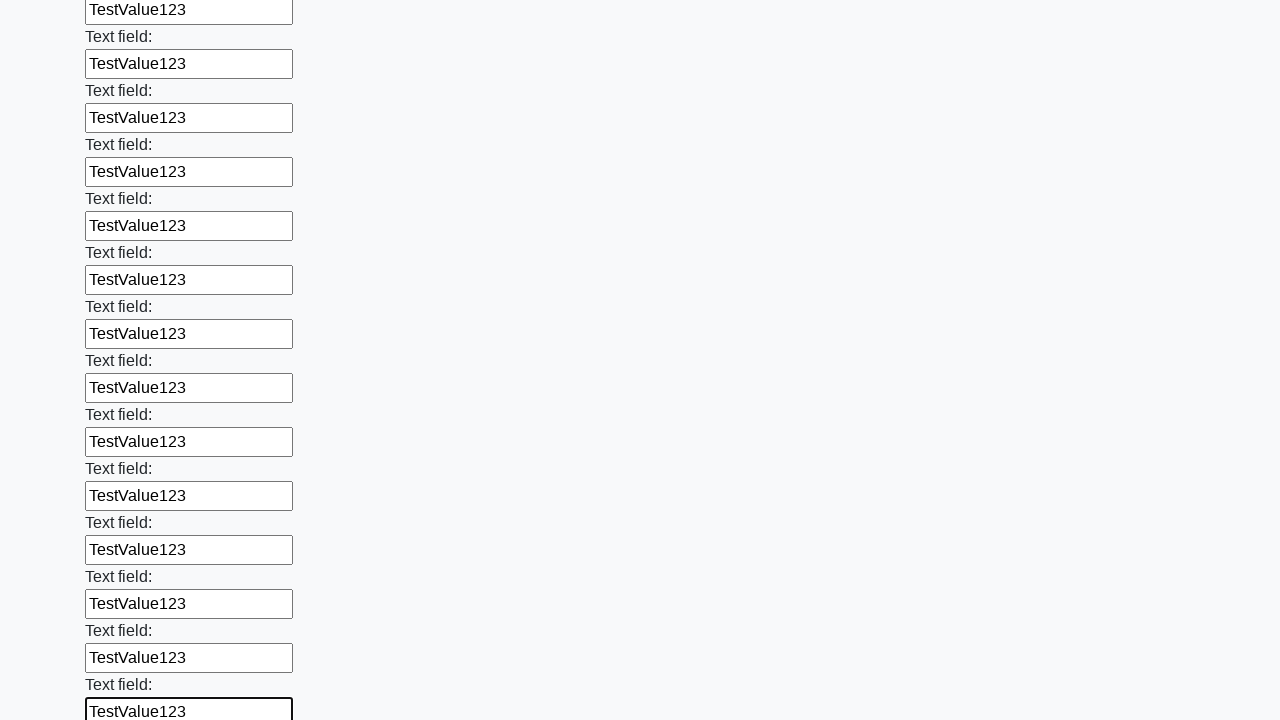

Filled input field with 'TestValue123' on .first_block > input >> nth=81
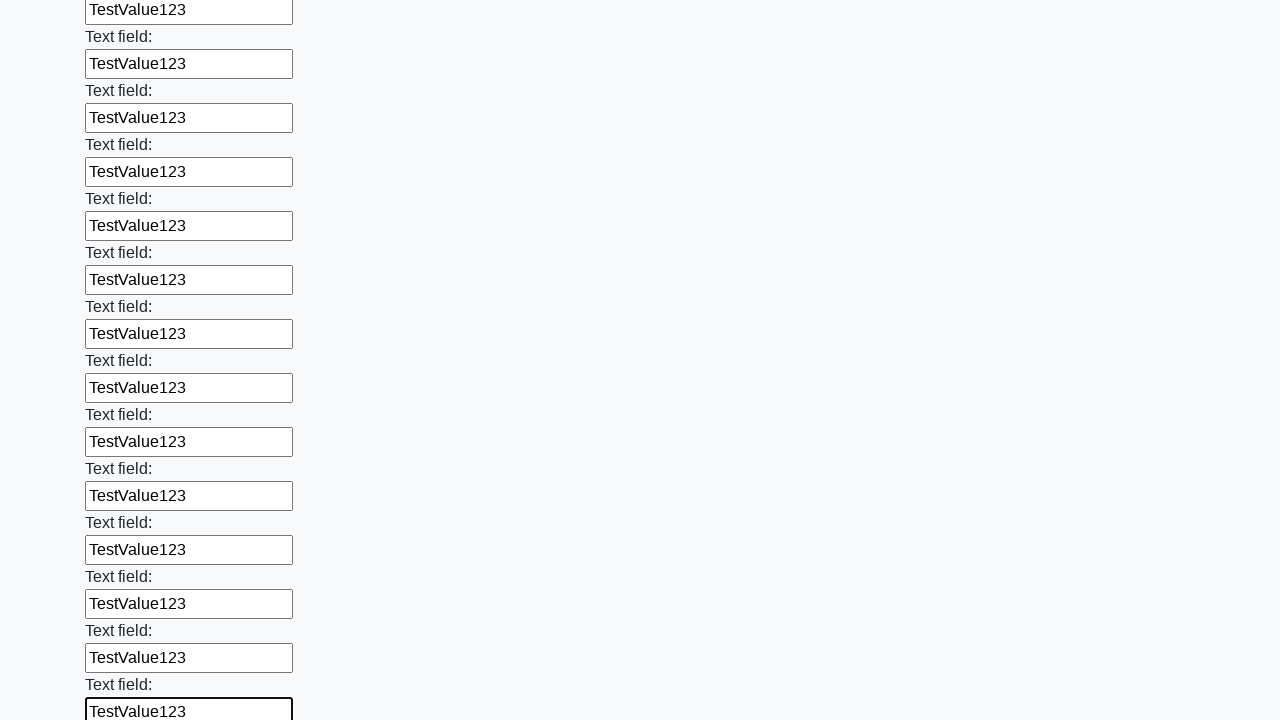

Filled input field with 'TestValue123' on .first_block > input >> nth=82
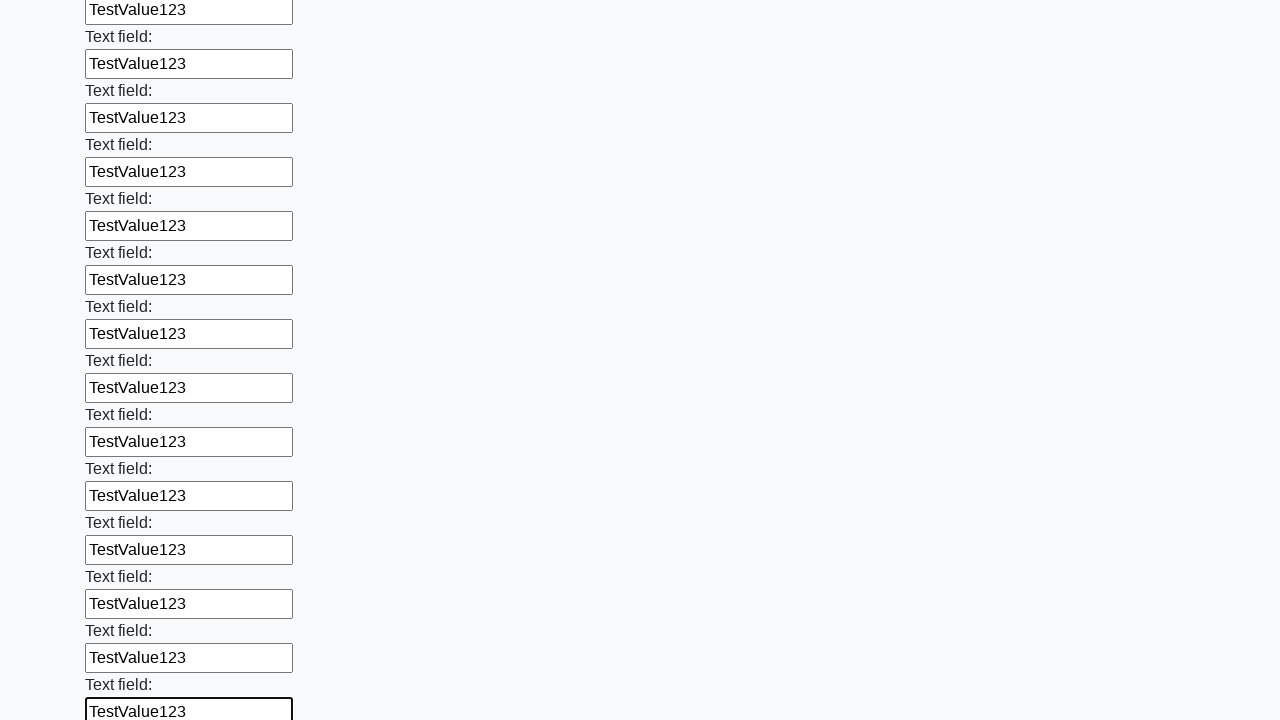

Filled input field with 'TestValue123' on .first_block > input >> nth=83
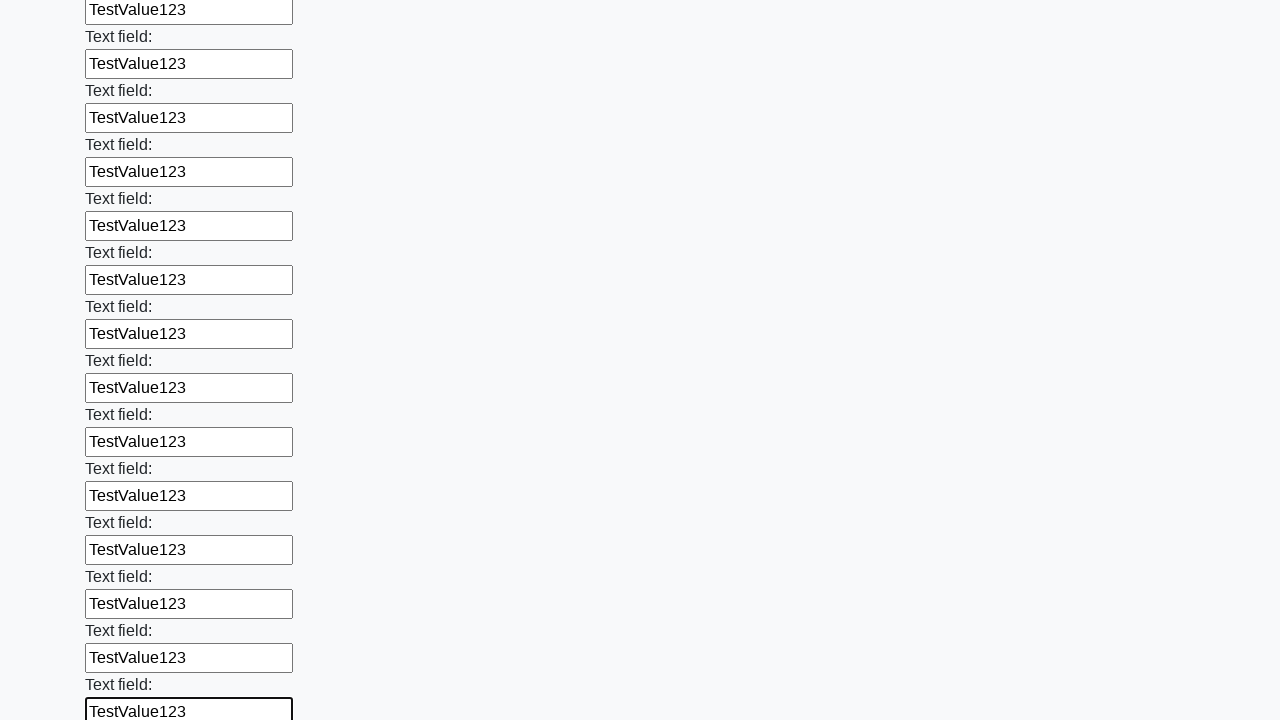

Filled input field with 'TestValue123' on .first_block > input >> nth=84
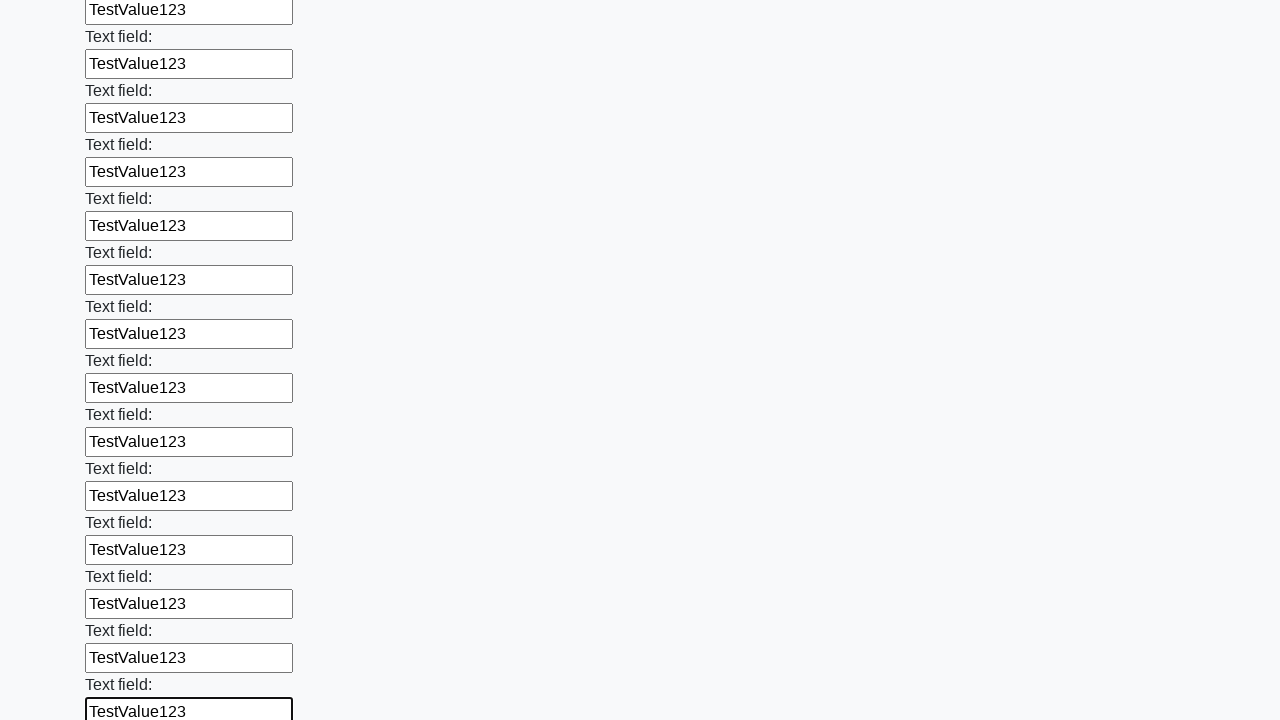

Filled input field with 'TestValue123' on .first_block > input >> nth=85
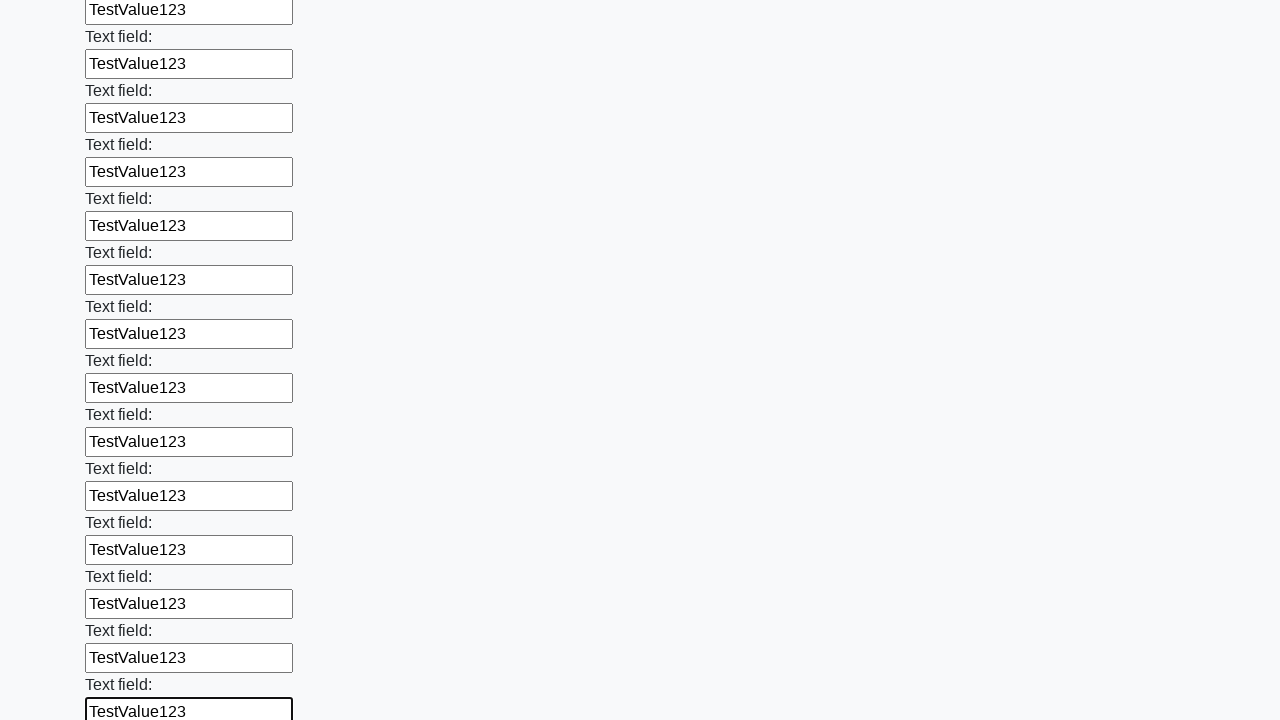

Filled input field with 'TestValue123' on .first_block > input >> nth=86
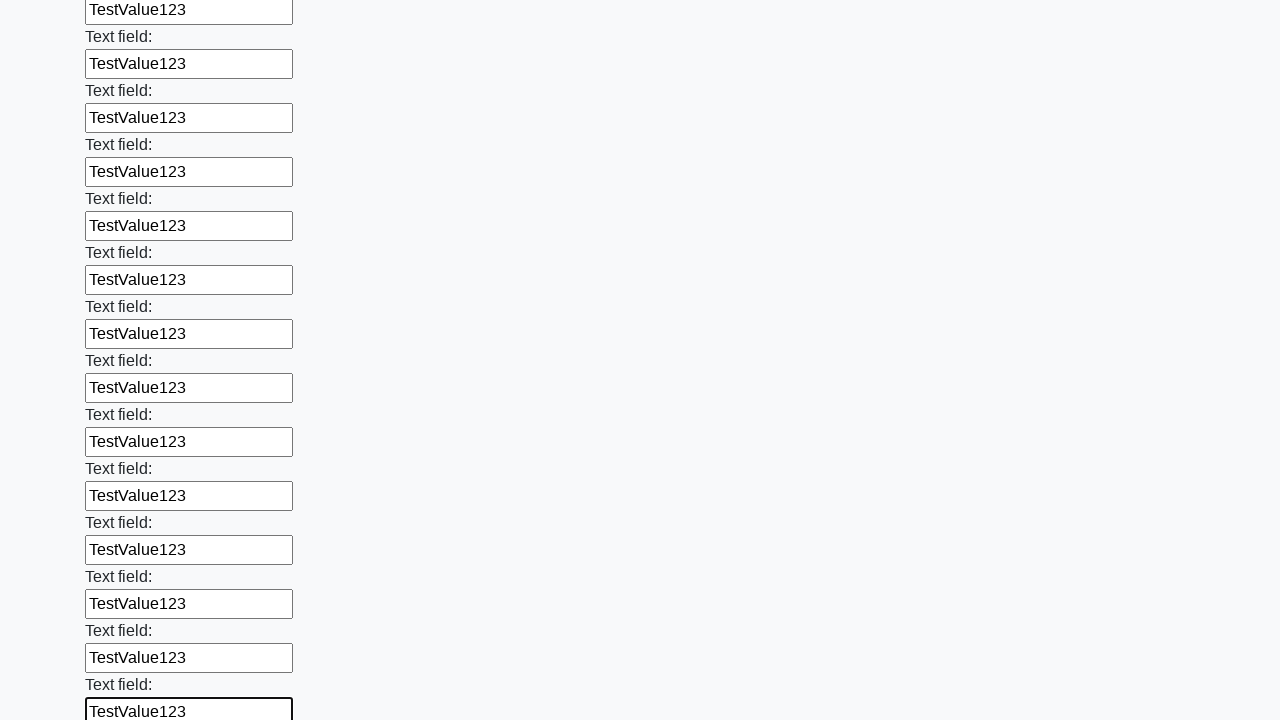

Filled input field with 'TestValue123' on .first_block > input >> nth=87
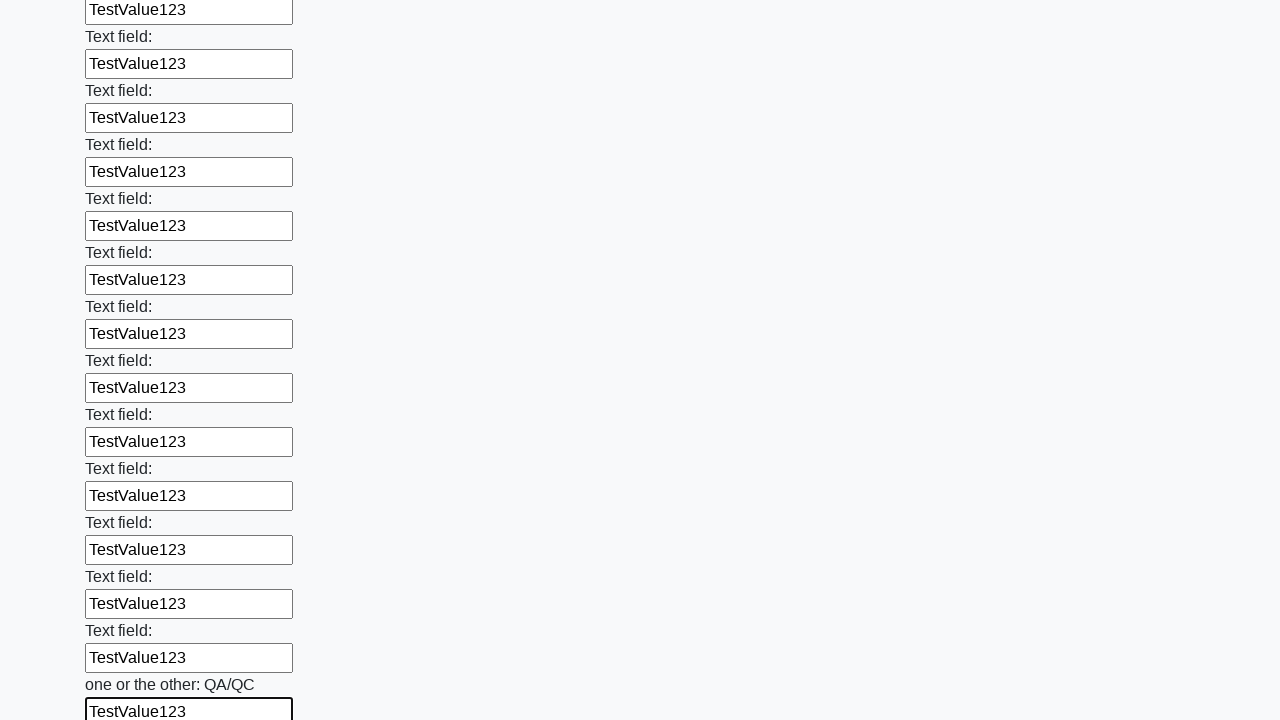

Filled input field with 'TestValue123' on .first_block > input >> nth=88
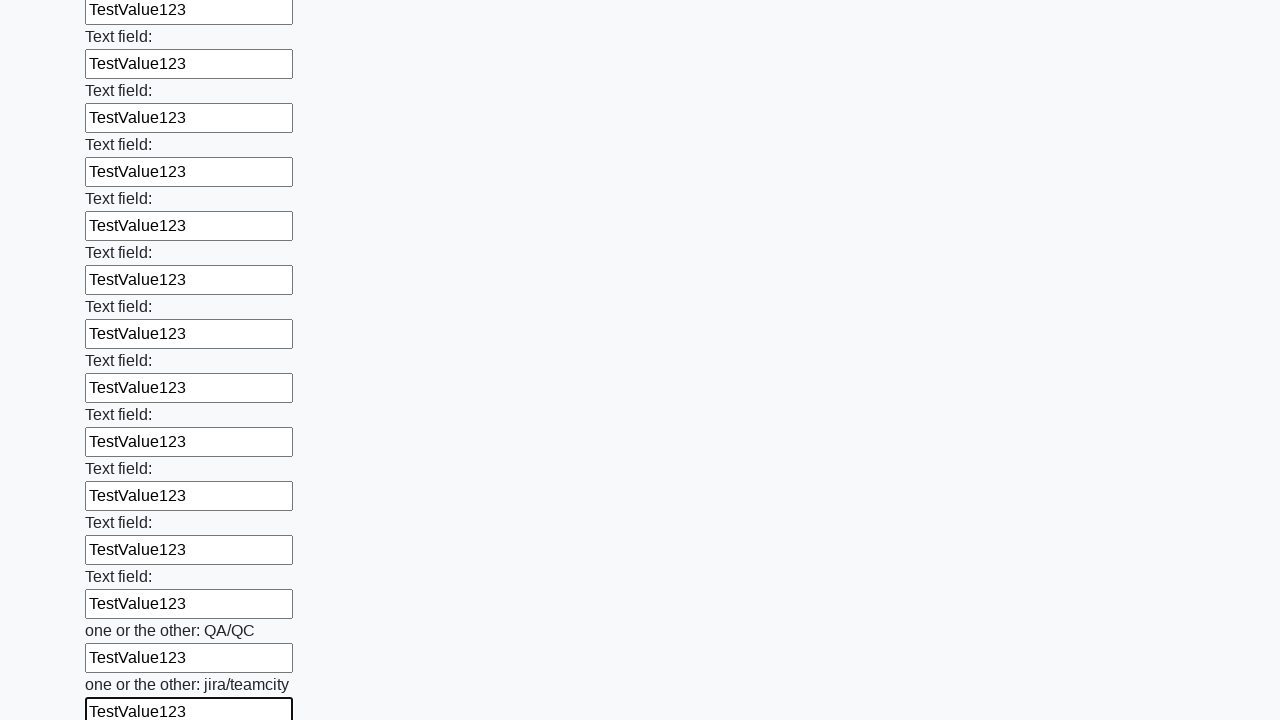

Filled input field with 'TestValue123' on .first_block > input >> nth=89
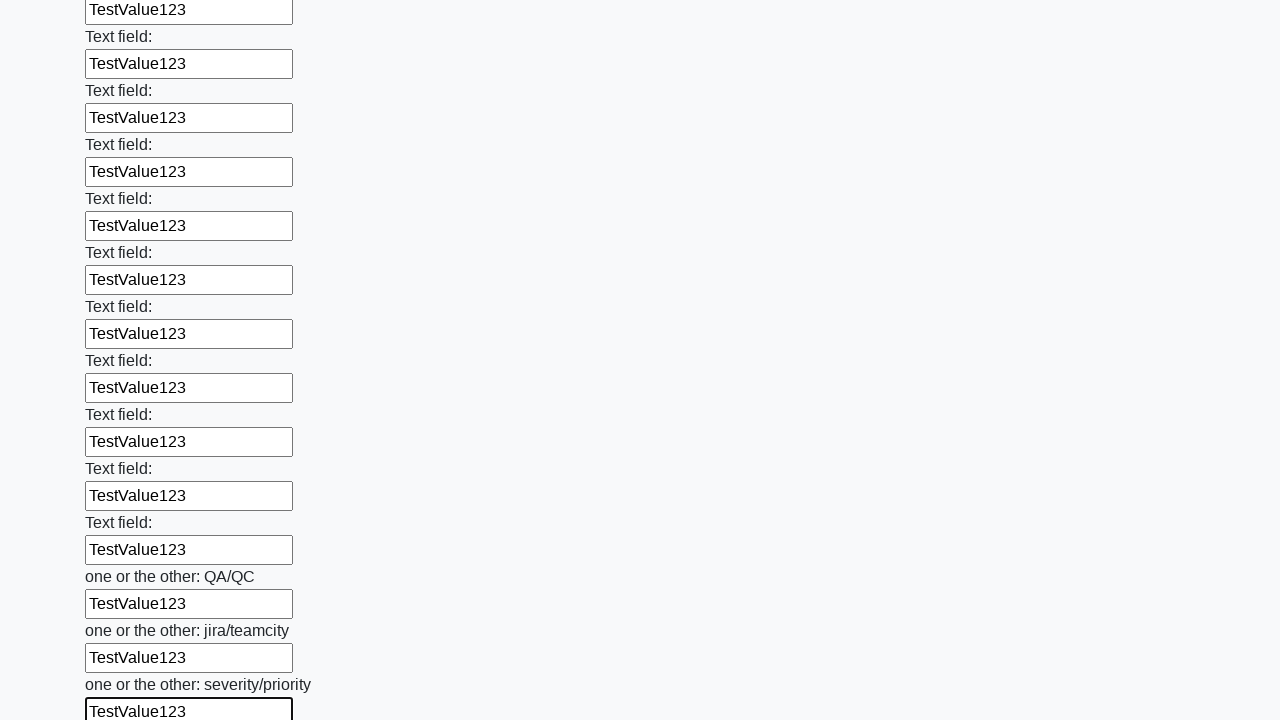

Filled input field with 'TestValue123' on .first_block > input >> nth=90
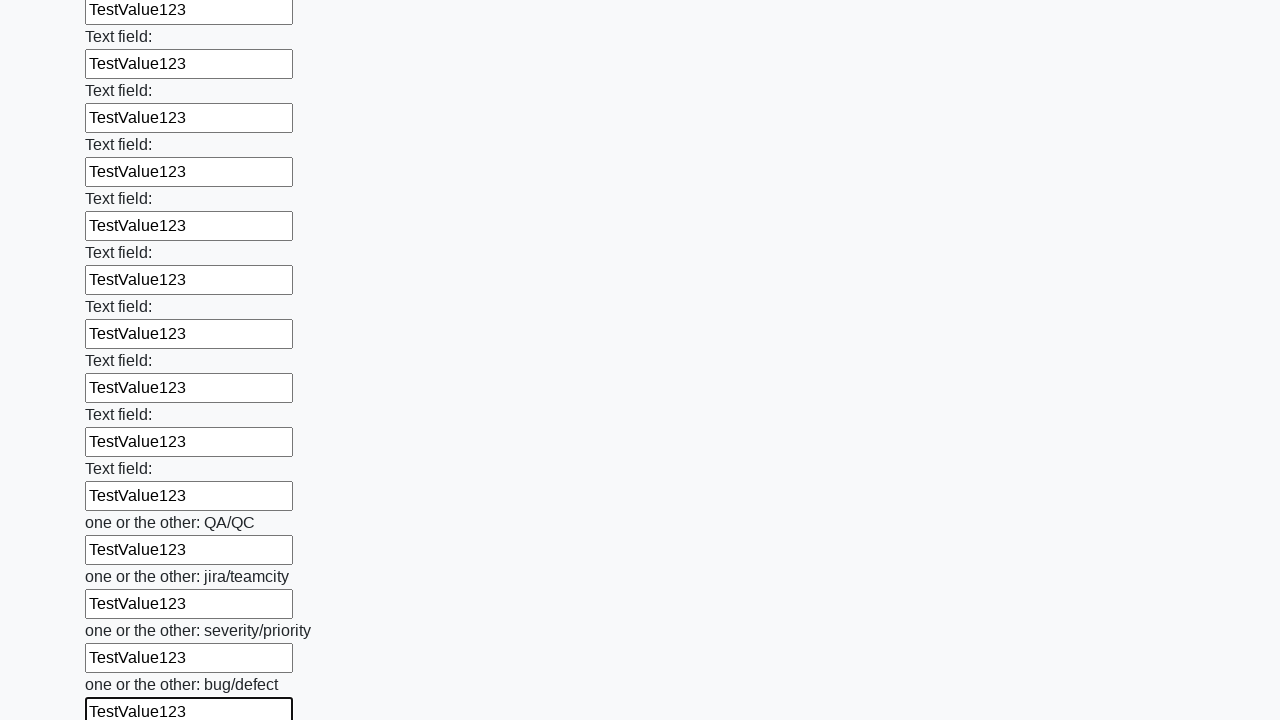

Filled input field with 'TestValue123' on .first_block > input >> nth=91
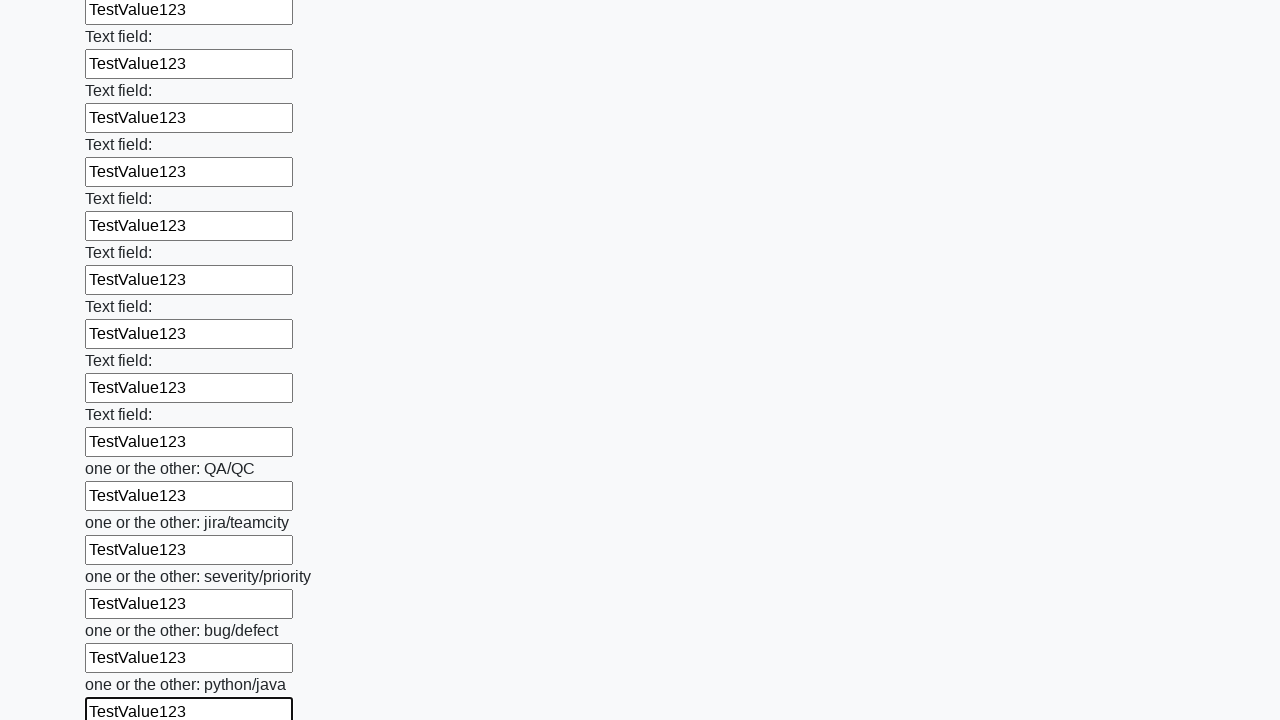

Filled input field with 'TestValue123' on .first_block > input >> nth=92
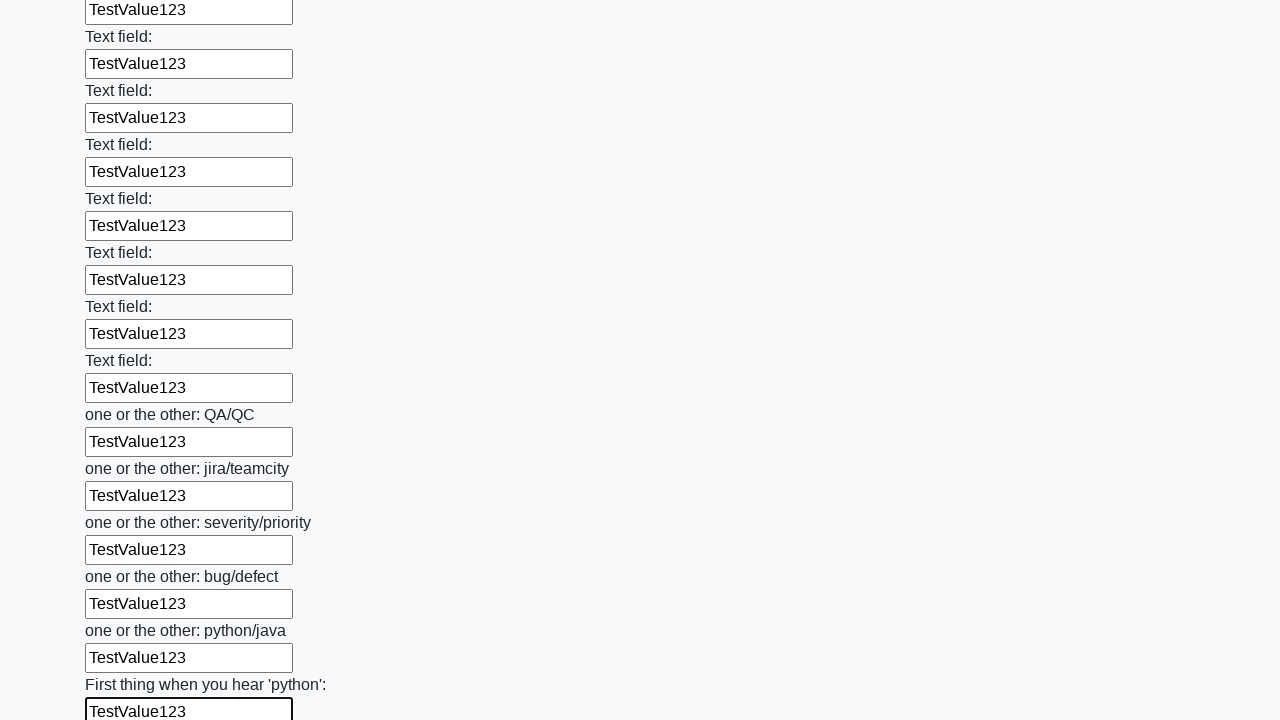

Filled input field with 'TestValue123' on .first_block > input >> nth=93
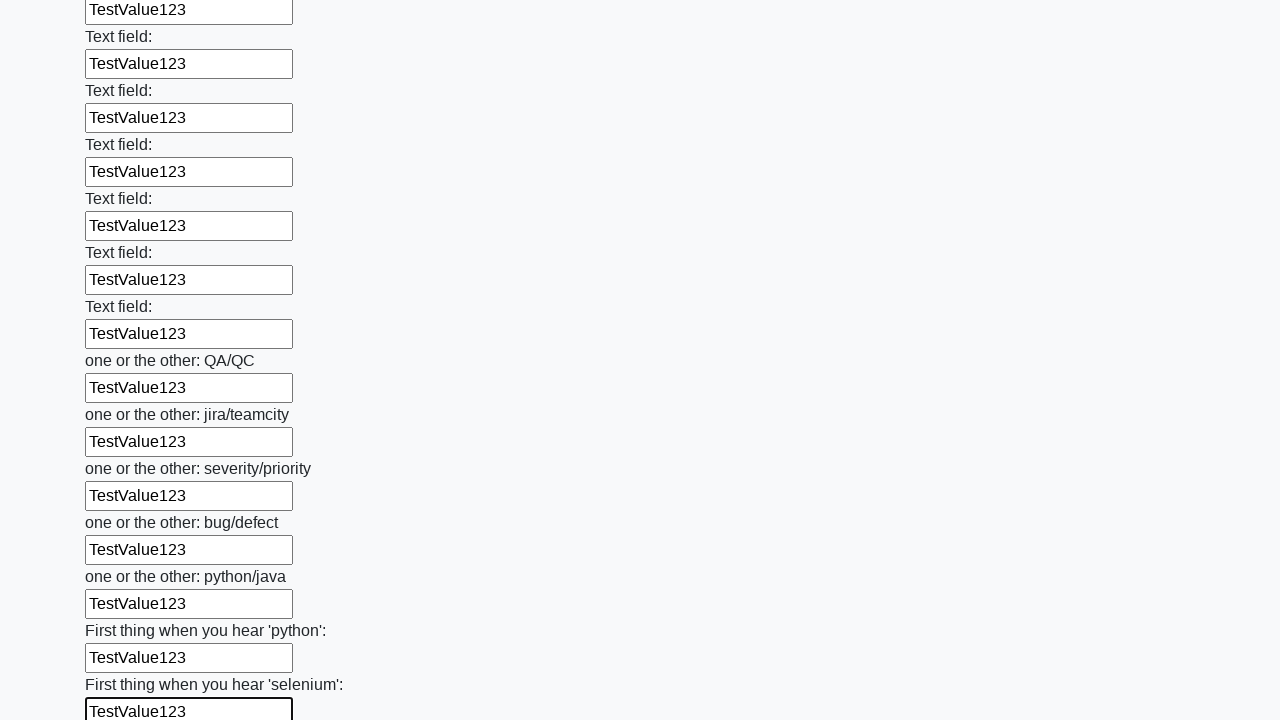

Filled input field with 'TestValue123' on .first_block > input >> nth=94
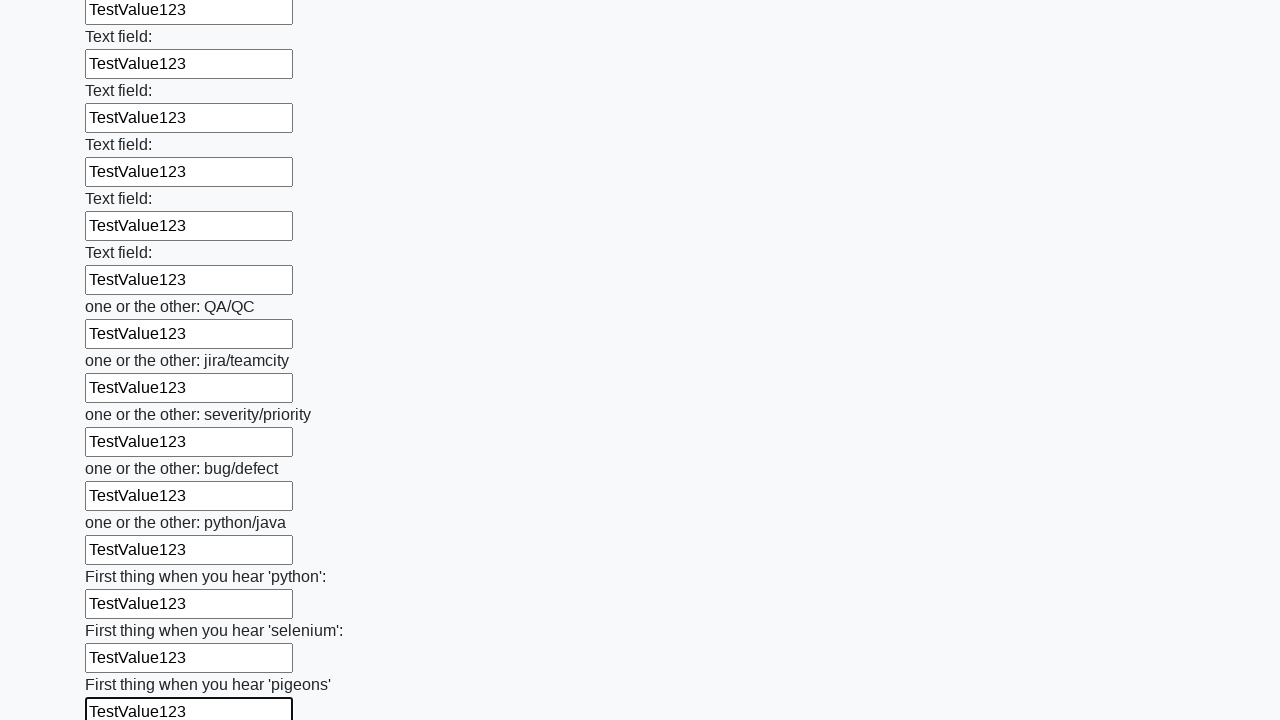

Filled input field with 'TestValue123' on .first_block > input >> nth=95
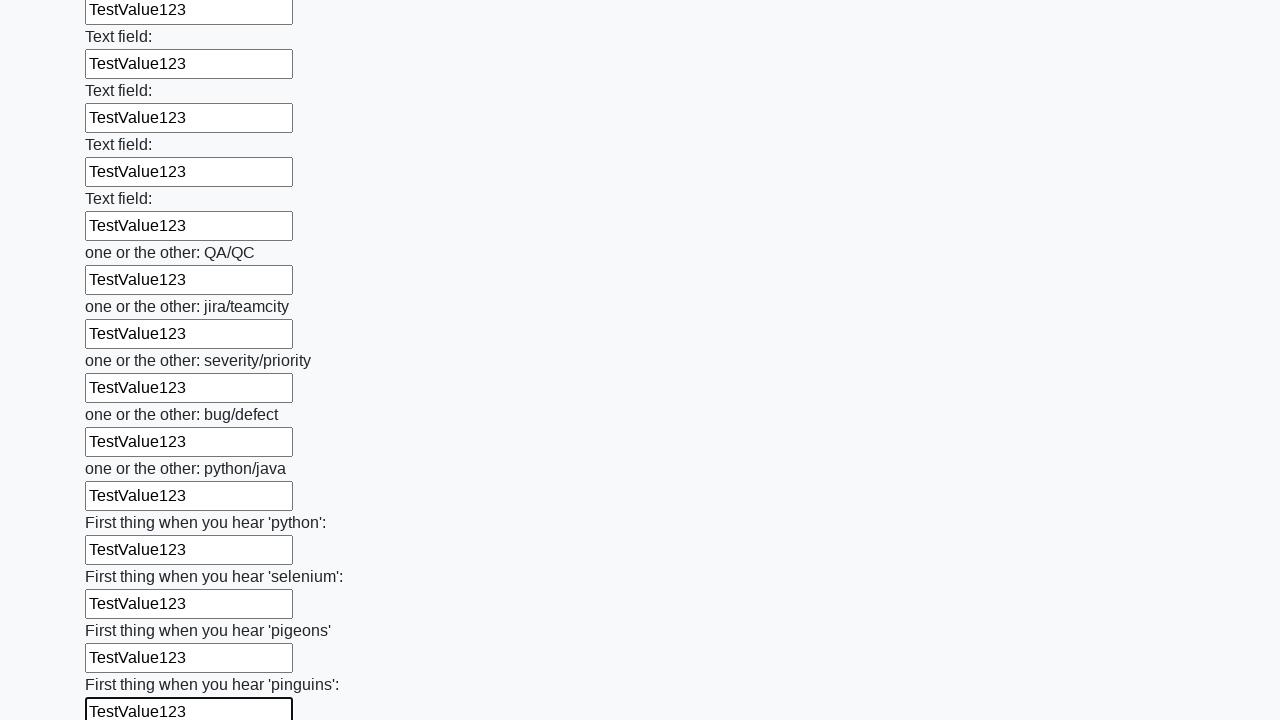

Filled input field with 'TestValue123' on .first_block > input >> nth=96
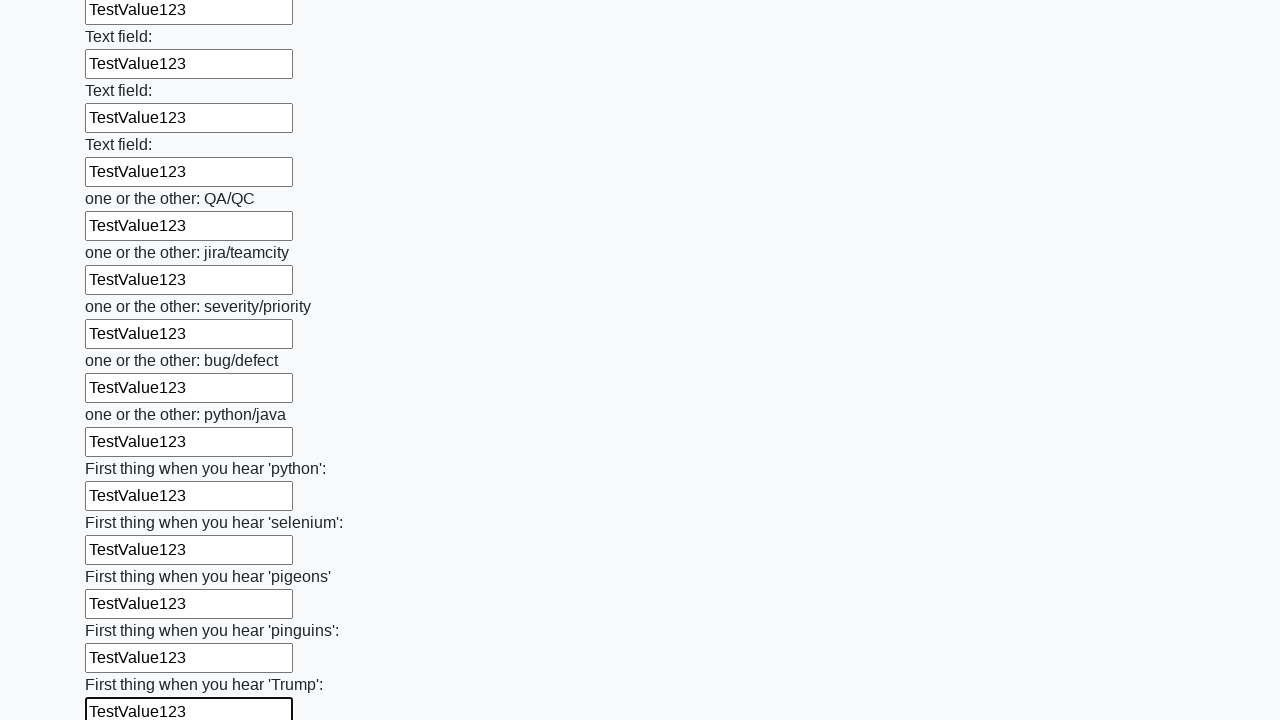

Filled input field with 'TestValue123' on .first_block > input >> nth=97
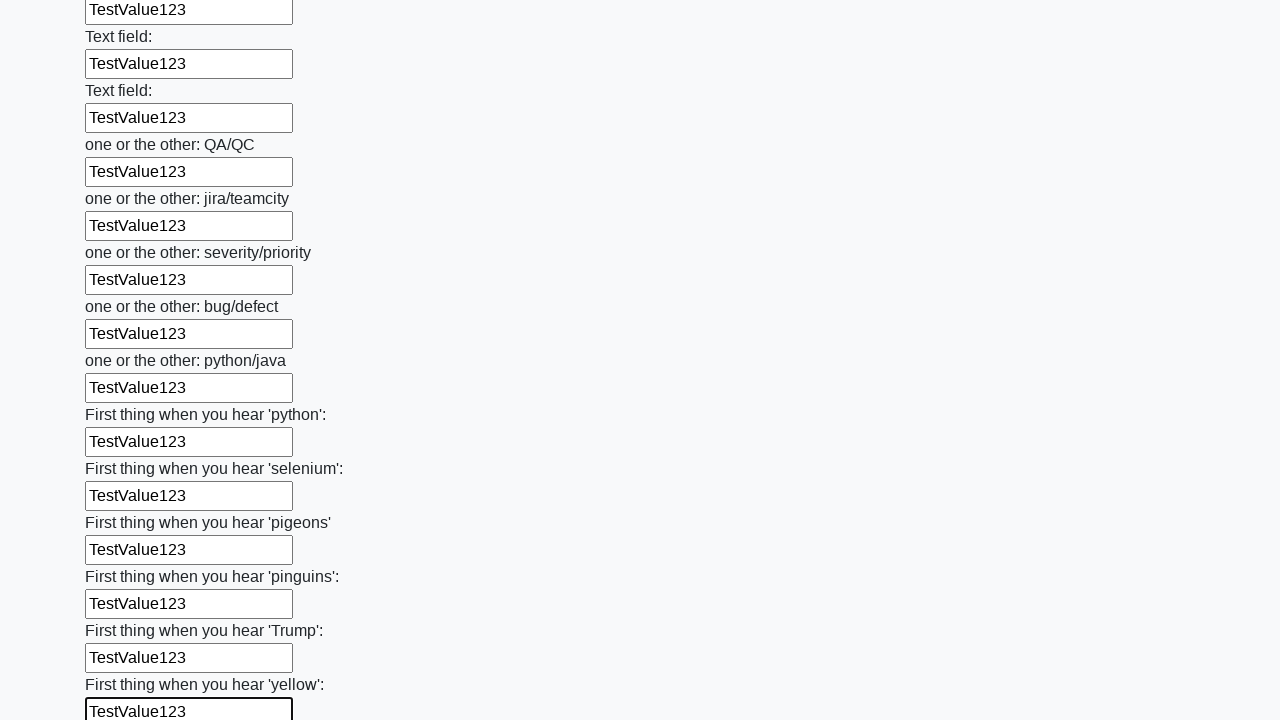

Filled input field with 'TestValue123' on .first_block > input >> nth=98
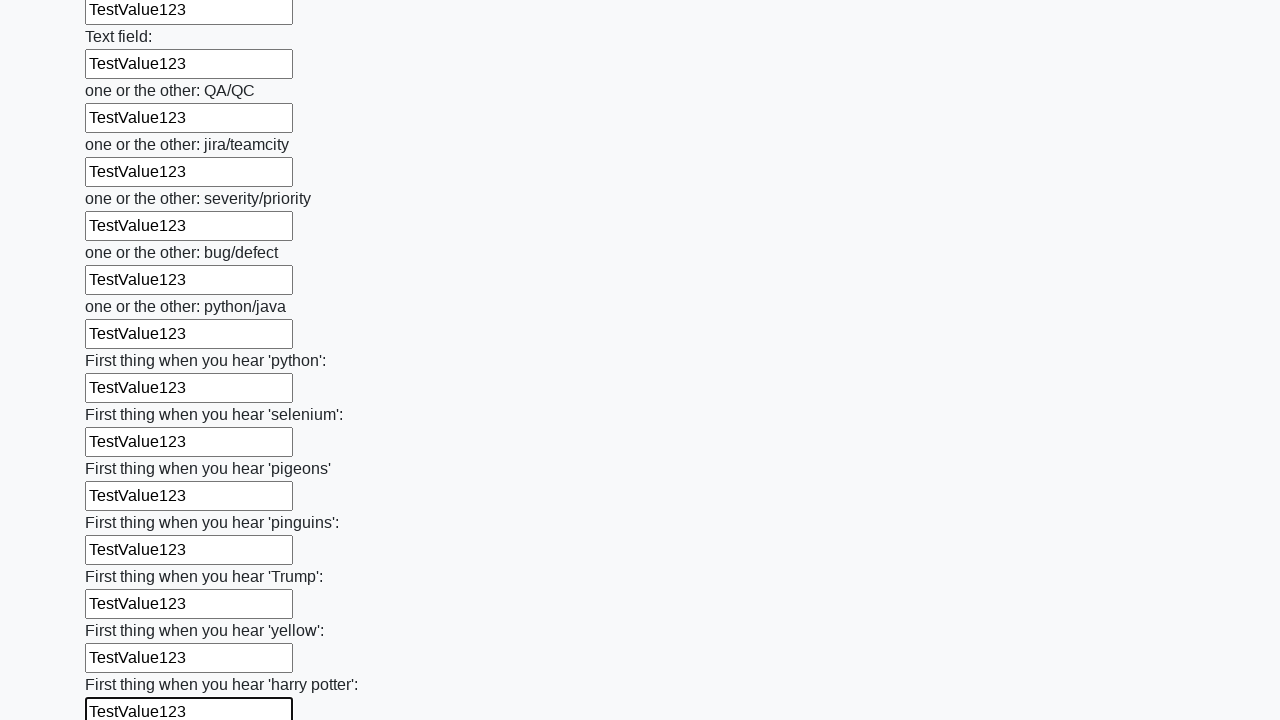

Filled input field with 'TestValue123' on .first_block > input >> nth=99
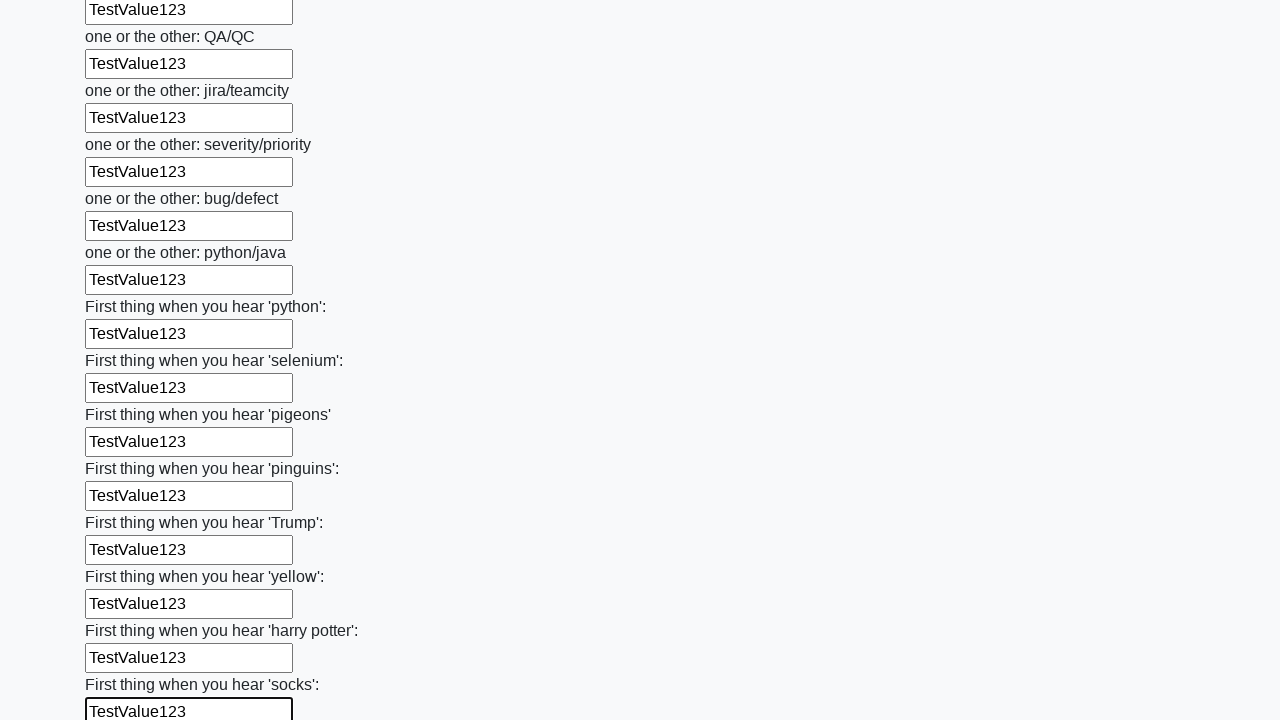

Clicked submit button to submit the form at (123, 611) on .btn
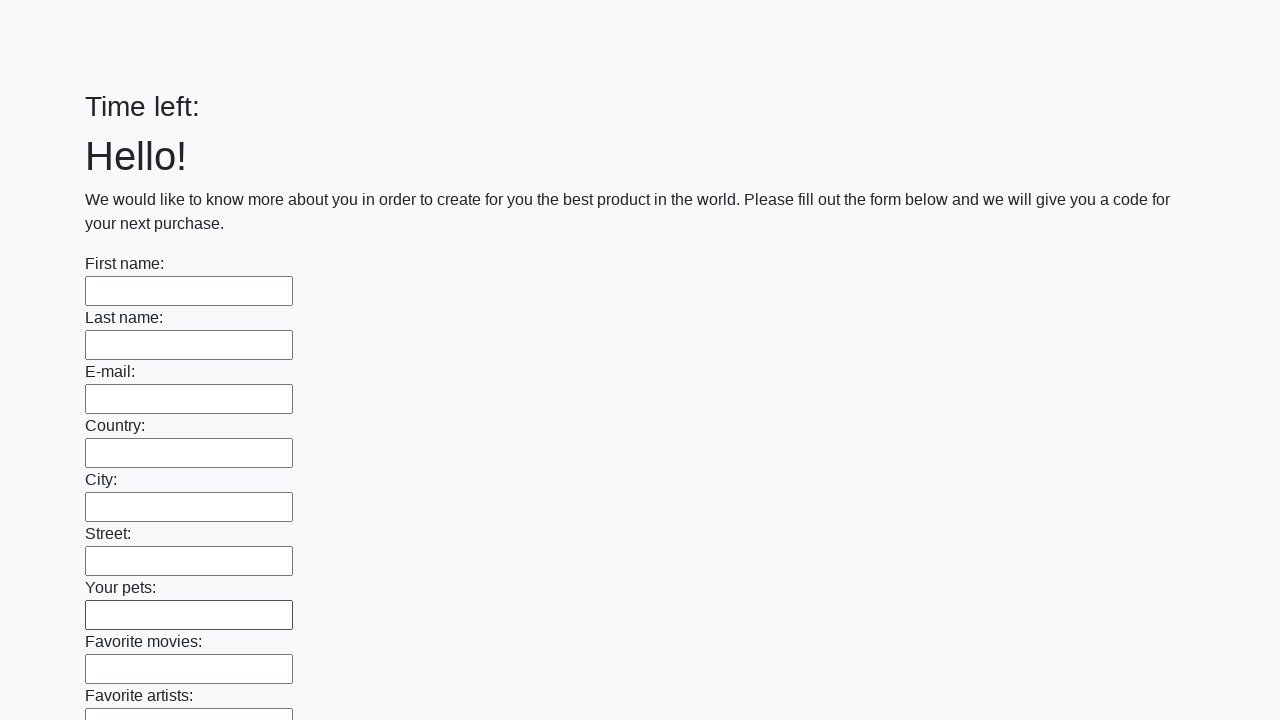

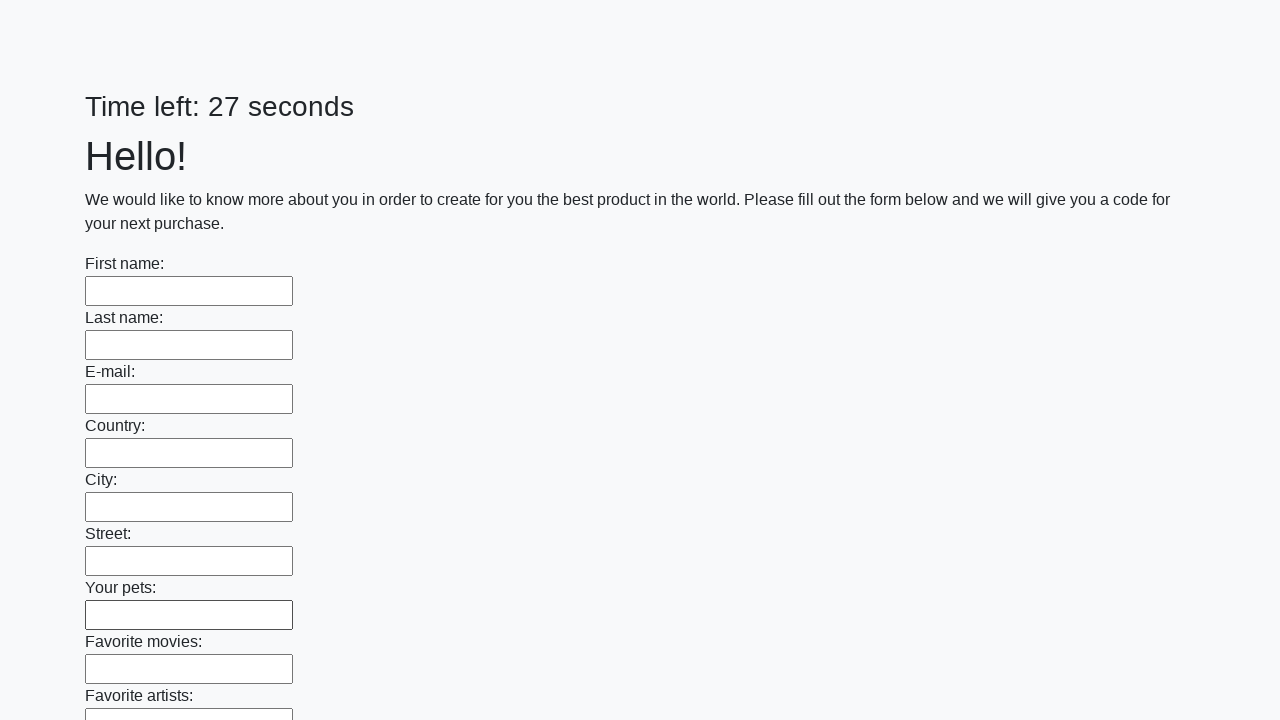